Tests filling out a large form by entering text into all text input fields and clicking the submit button.

Starting URL: http://suninjuly.github.io/huge_form.html

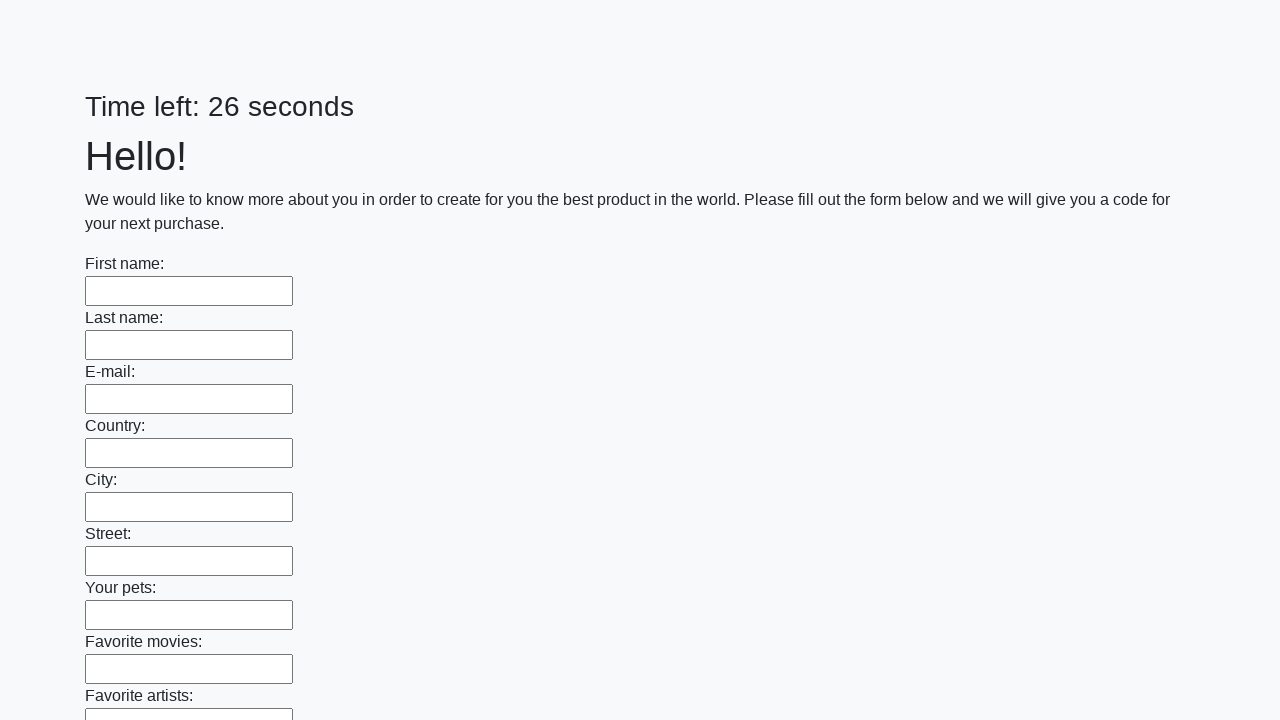

Located all text input fields on the huge form
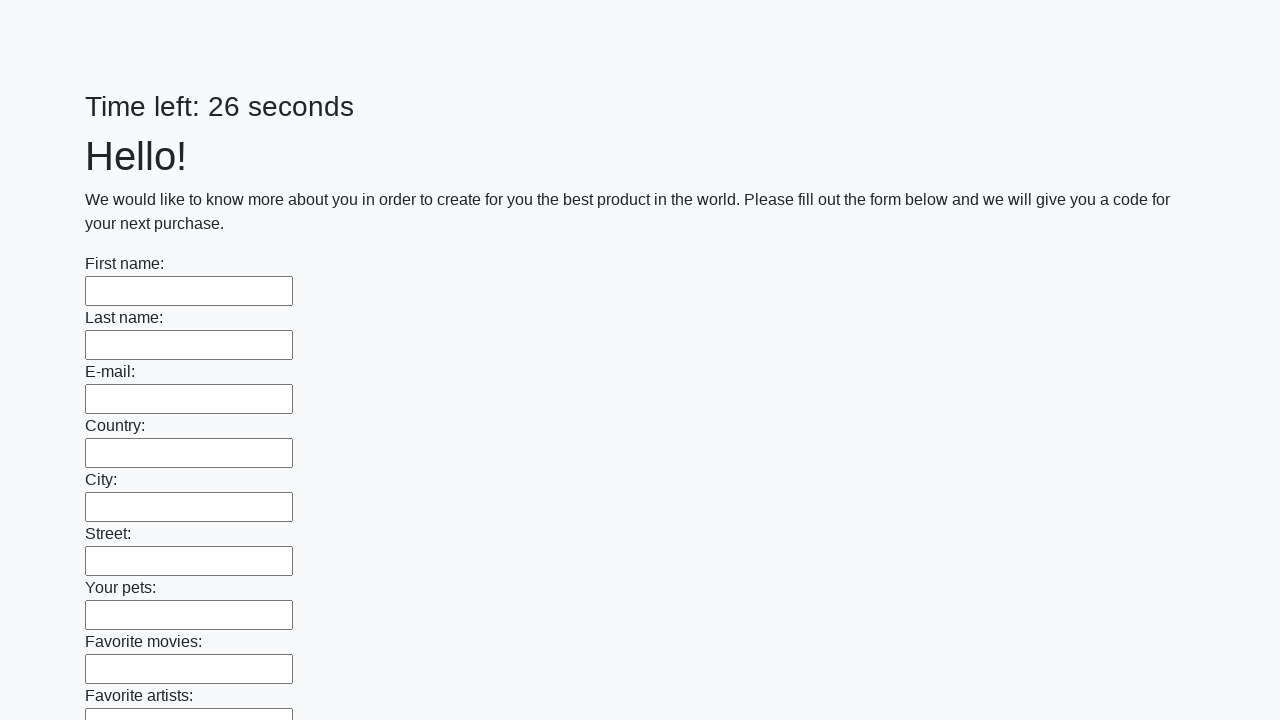

Found 100 text input fields to fill
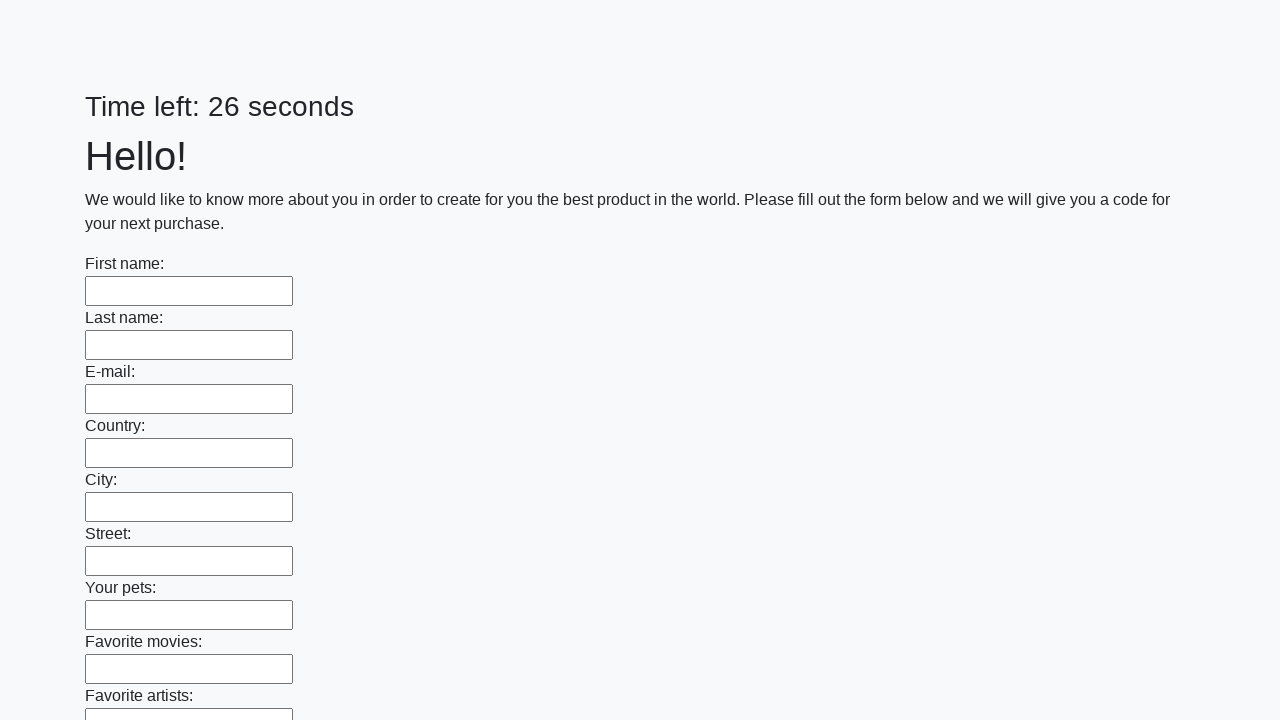

Filled text input field 1 of 100 with 'My answer' on [type="text"] >> nth=0
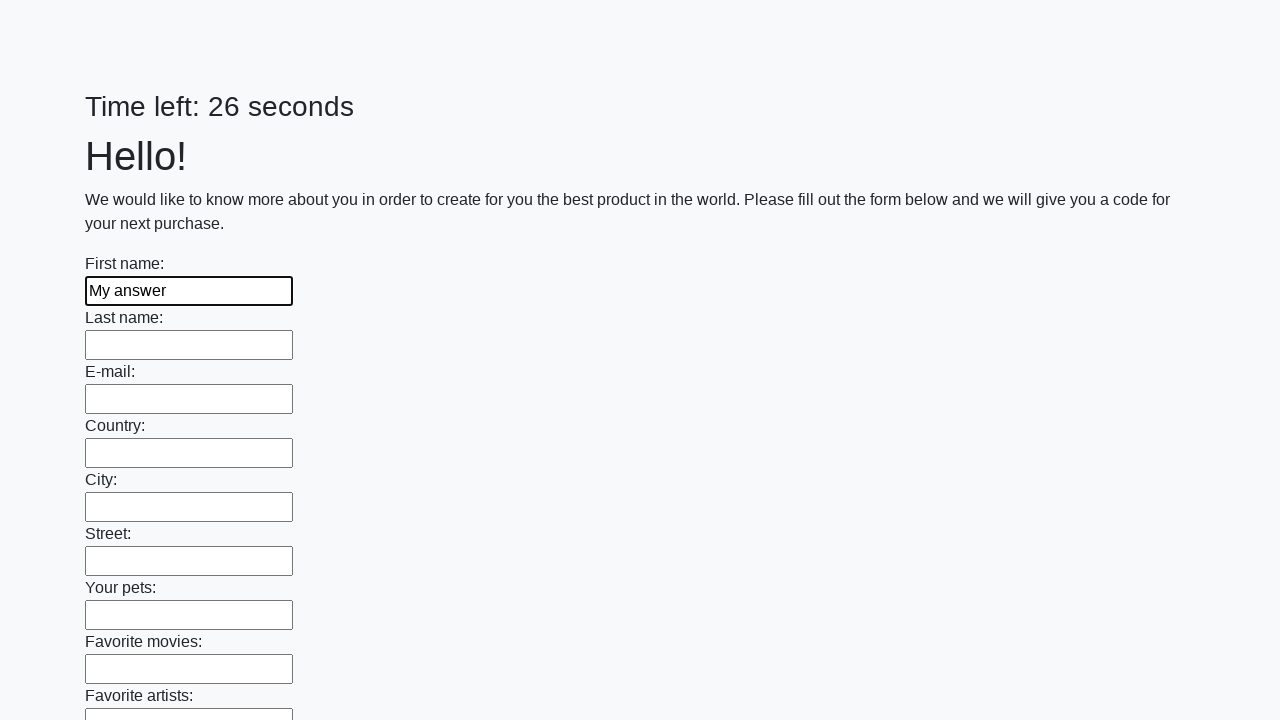

Filled text input field 2 of 100 with 'My answer' on [type="text"] >> nth=1
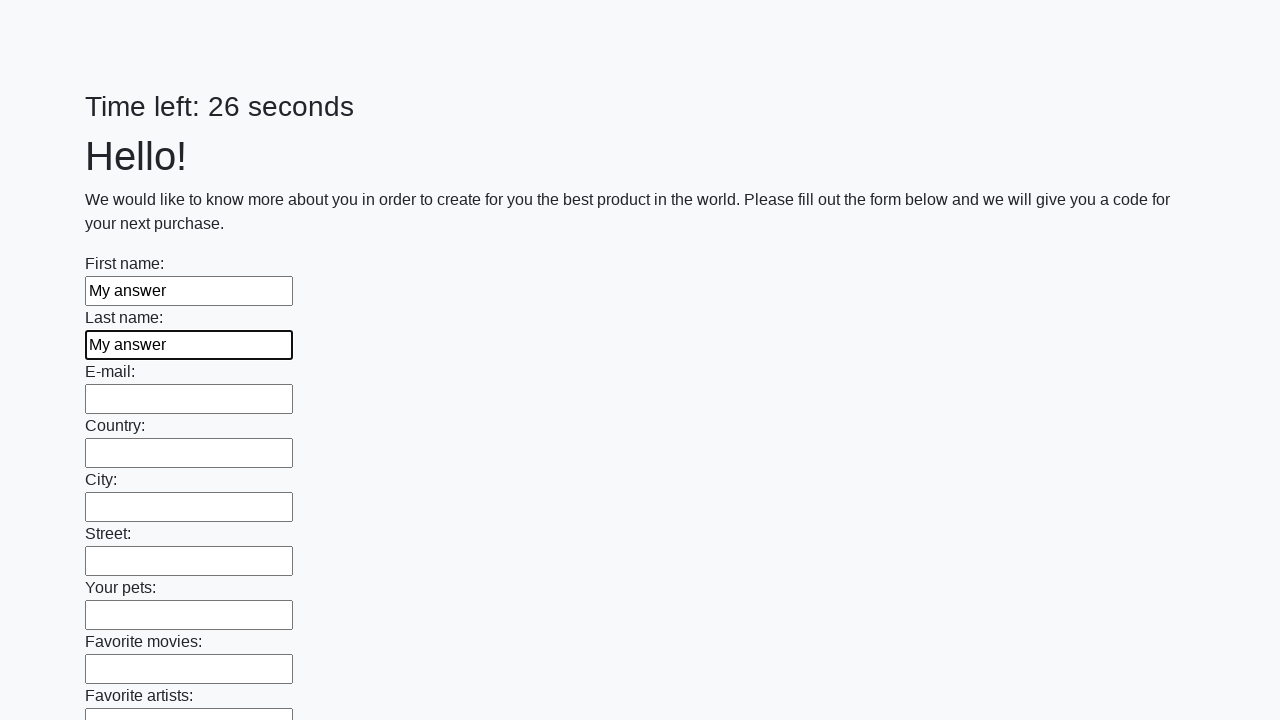

Filled text input field 3 of 100 with 'My answer' on [type="text"] >> nth=2
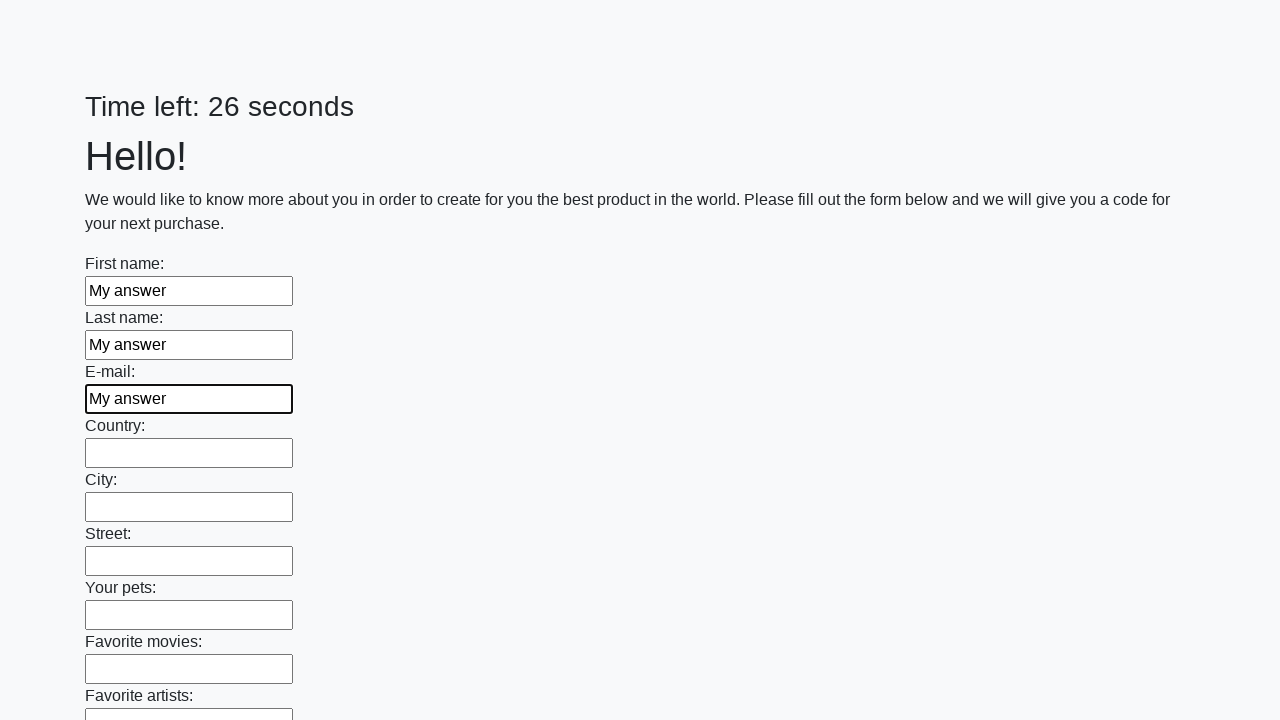

Filled text input field 4 of 100 with 'My answer' on [type="text"] >> nth=3
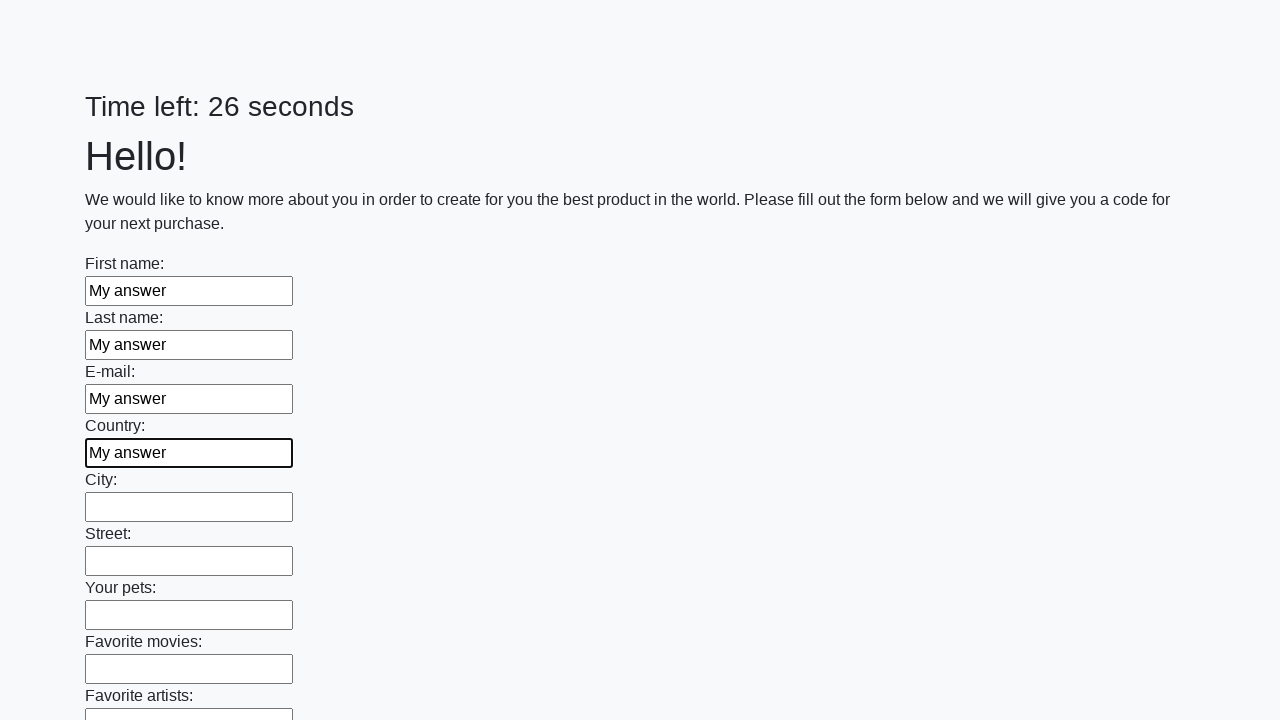

Filled text input field 5 of 100 with 'My answer' on [type="text"] >> nth=4
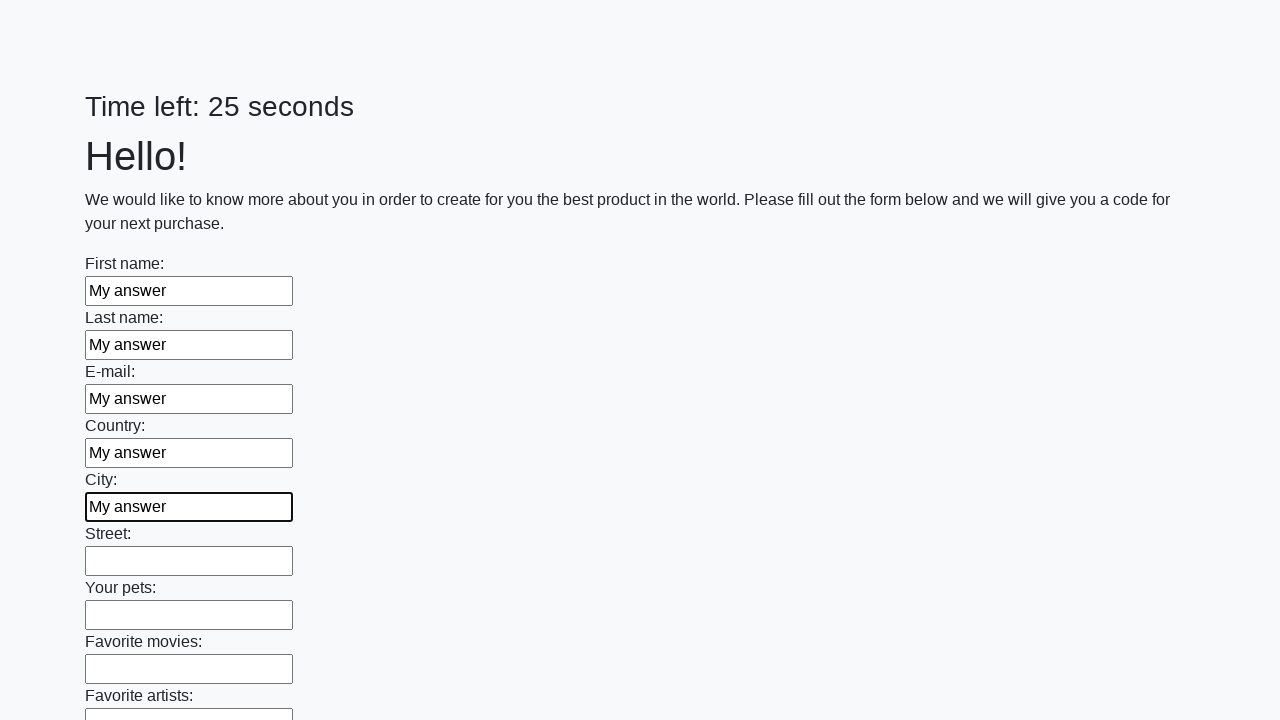

Filled text input field 6 of 100 with 'My answer' on [type="text"] >> nth=5
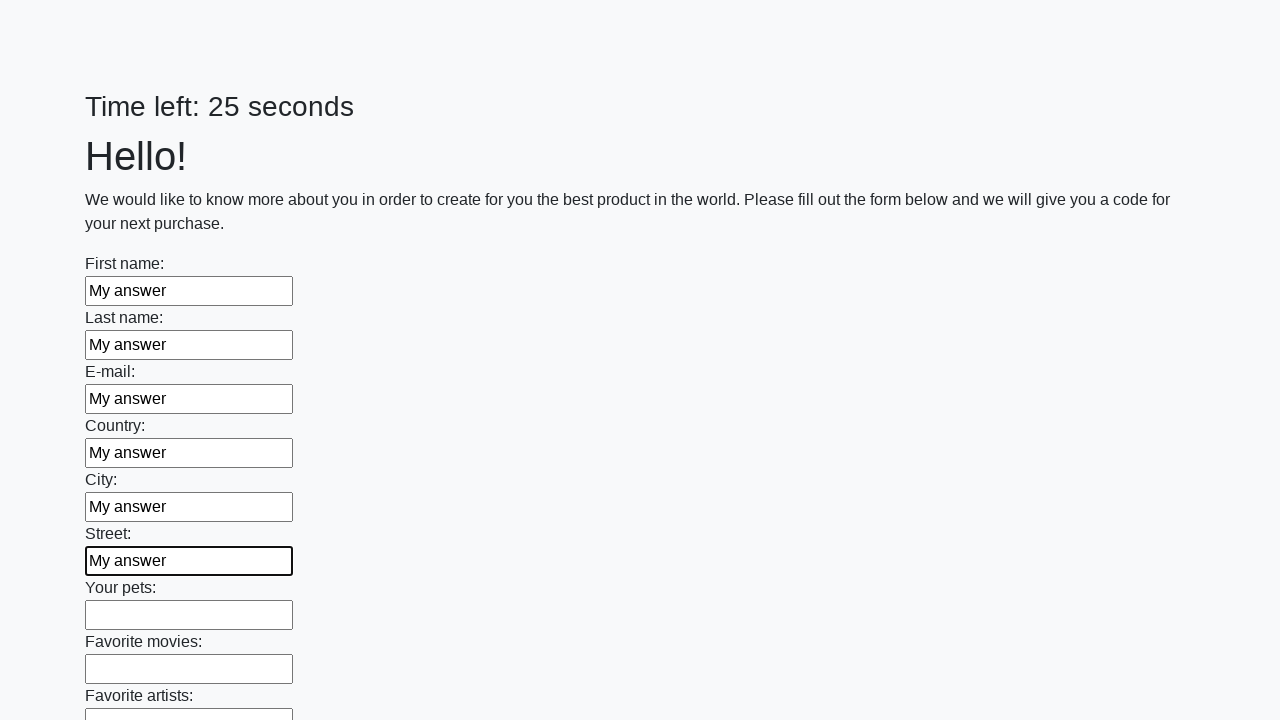

Filled text input field 7 of 100 with 'My answer' on [type="text"] >> nth=6
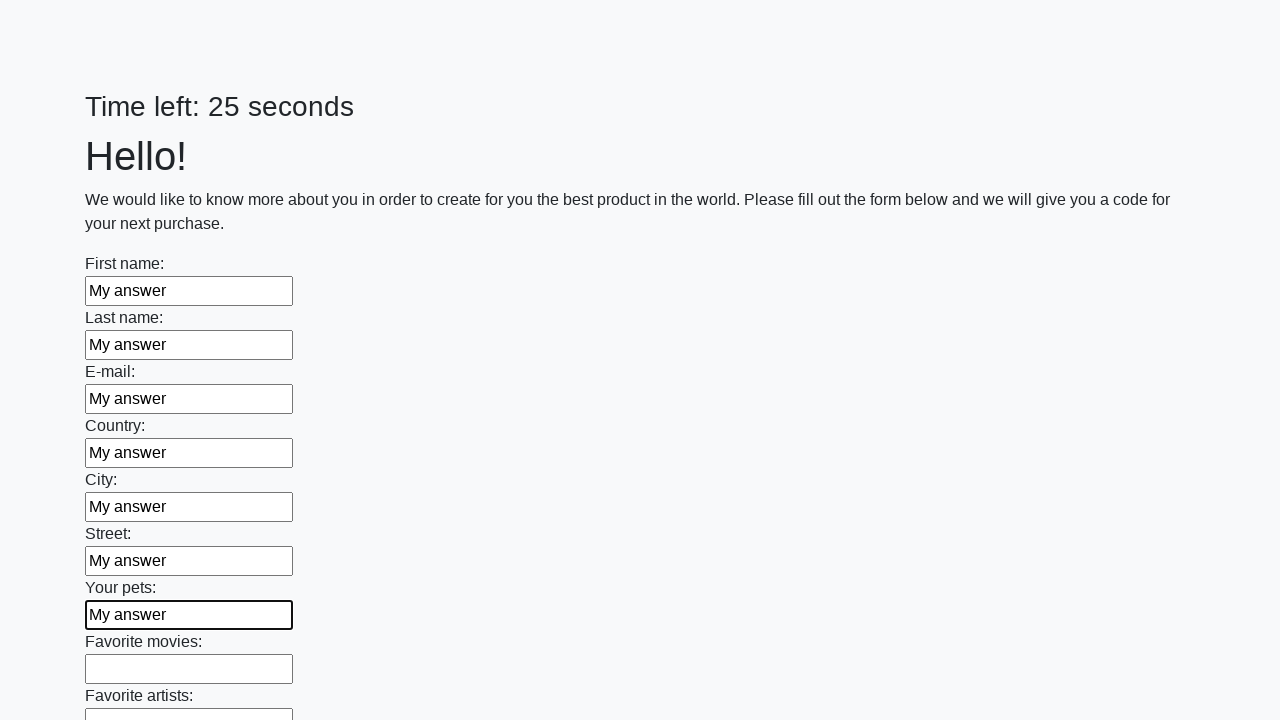

Filled text input field 8 of 100 with 'My answer' on [type="text"] >> nth=7
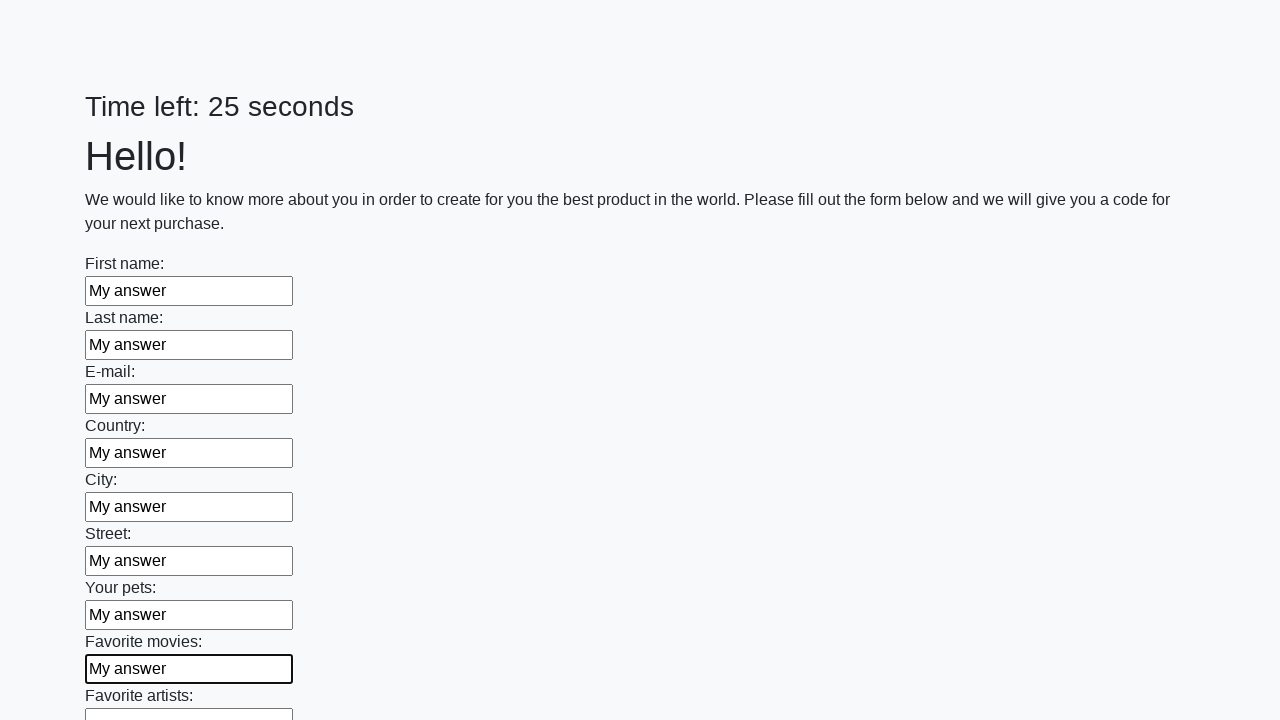

Filled text input field 9 of 100 with 'My answer' on [type="text"] >> nth=8
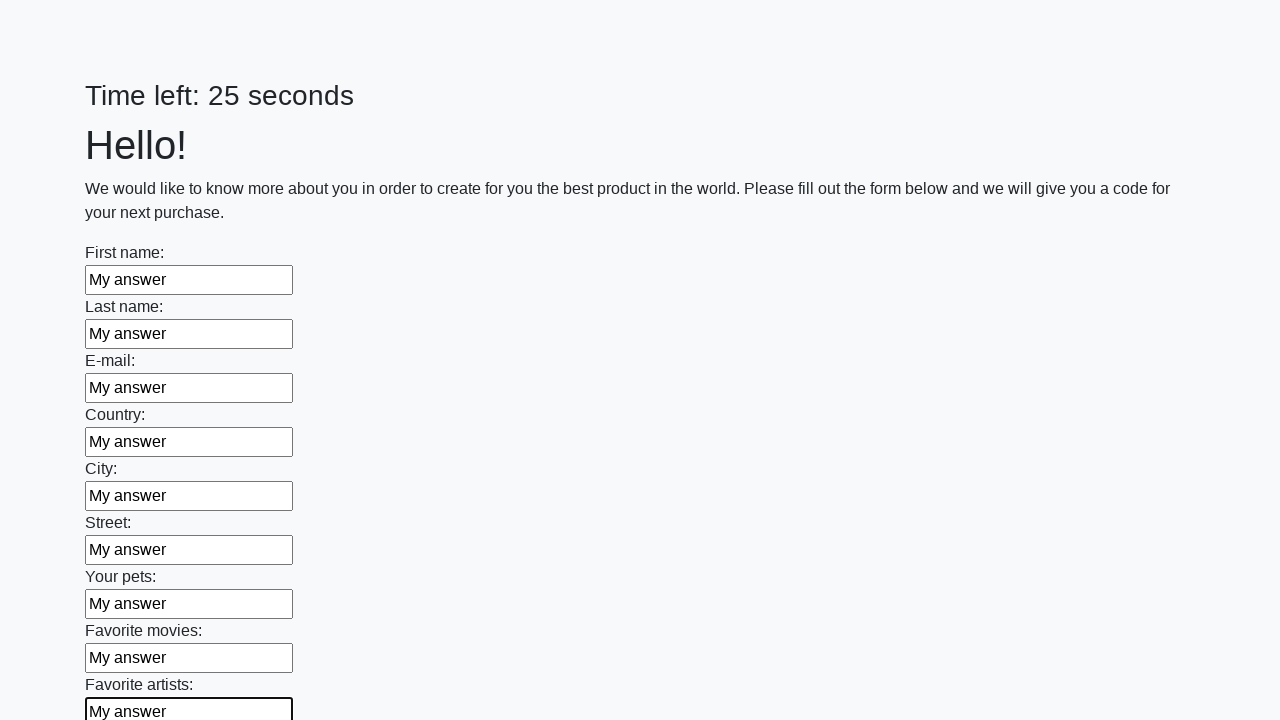

Filled text input field 10 of 100 with 'My answer' on [type="text"] >> nth=9
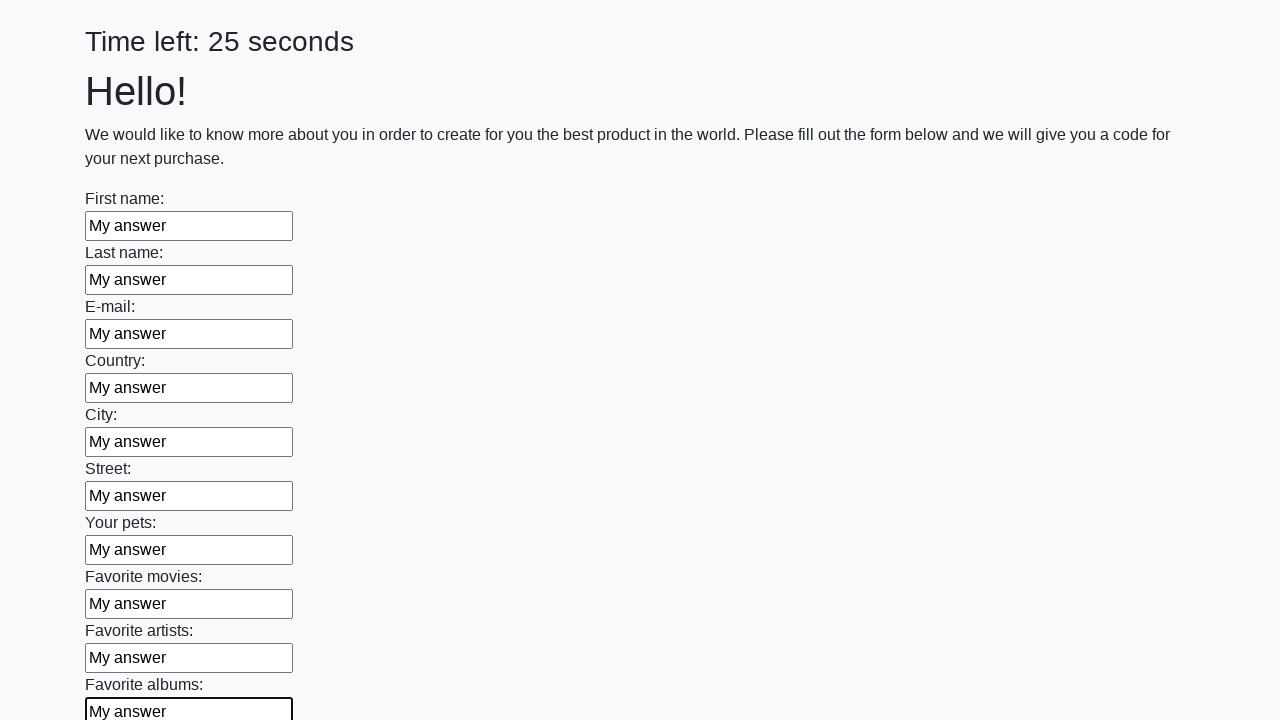

Filled text input field 11 of 100 with 'My answer' on [type="text"] >> nth=10
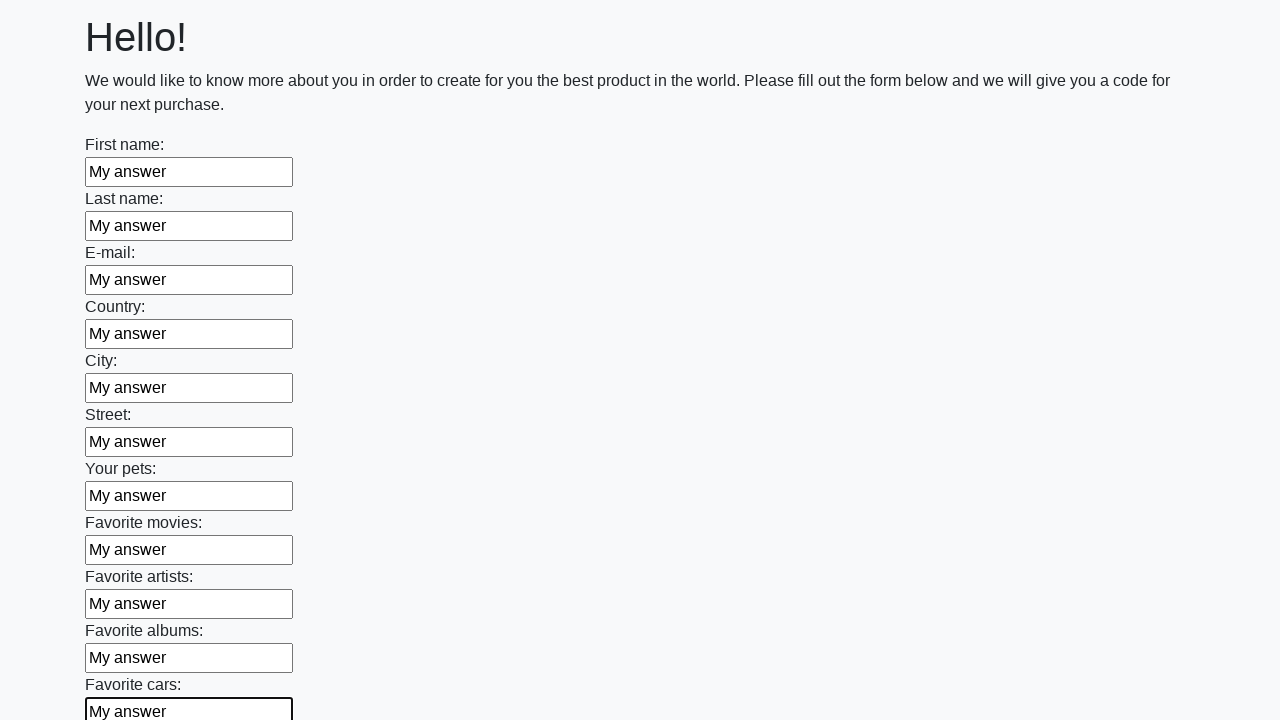

Filled text input field 12 of 100 with 'My answer' on [type="text"] >> nth=11
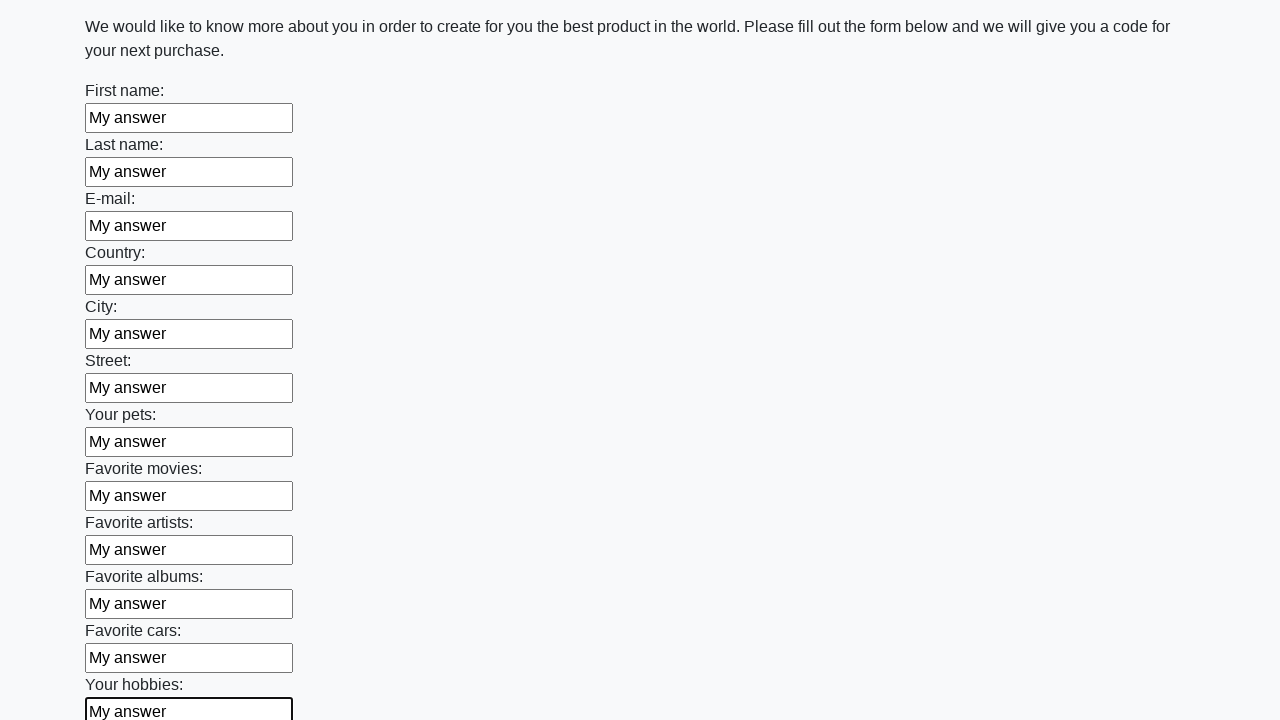

Filled text input field 13 of 100 with 'My answer' on [type="text"] >> nth=12
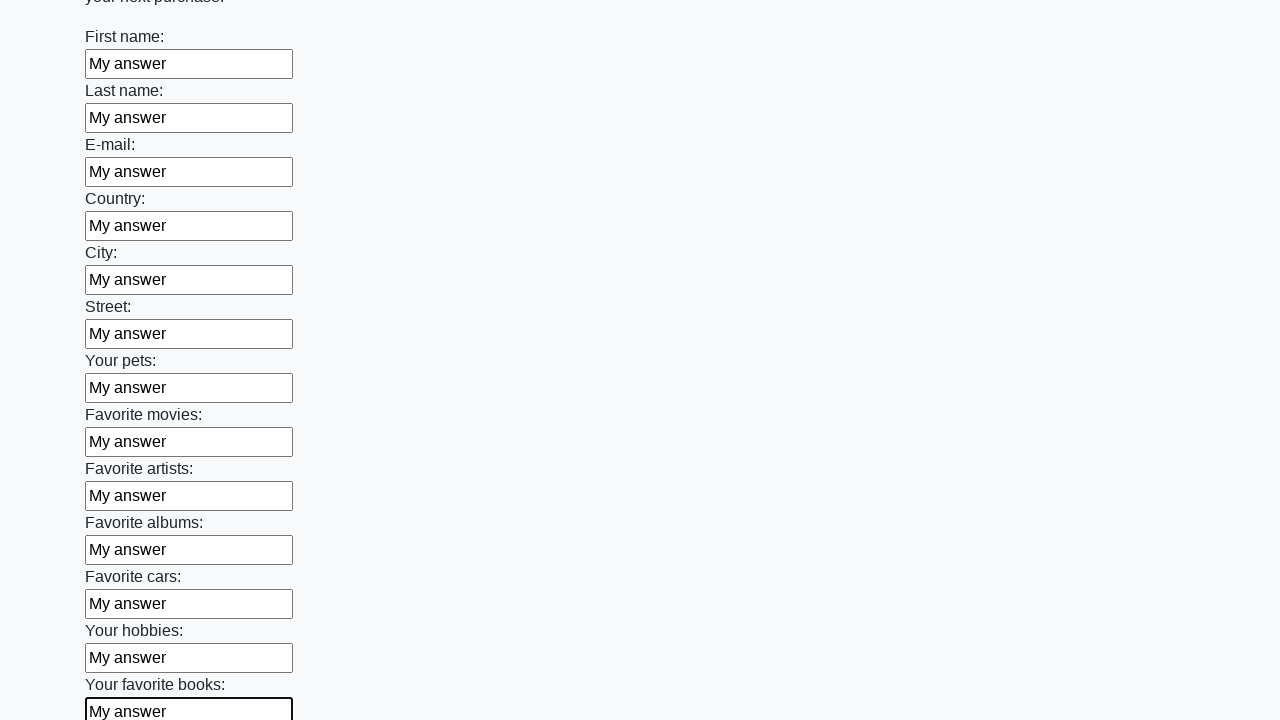

Filled text input field 14 of 100 with 'My answer' on [type="text"] >> nth=13
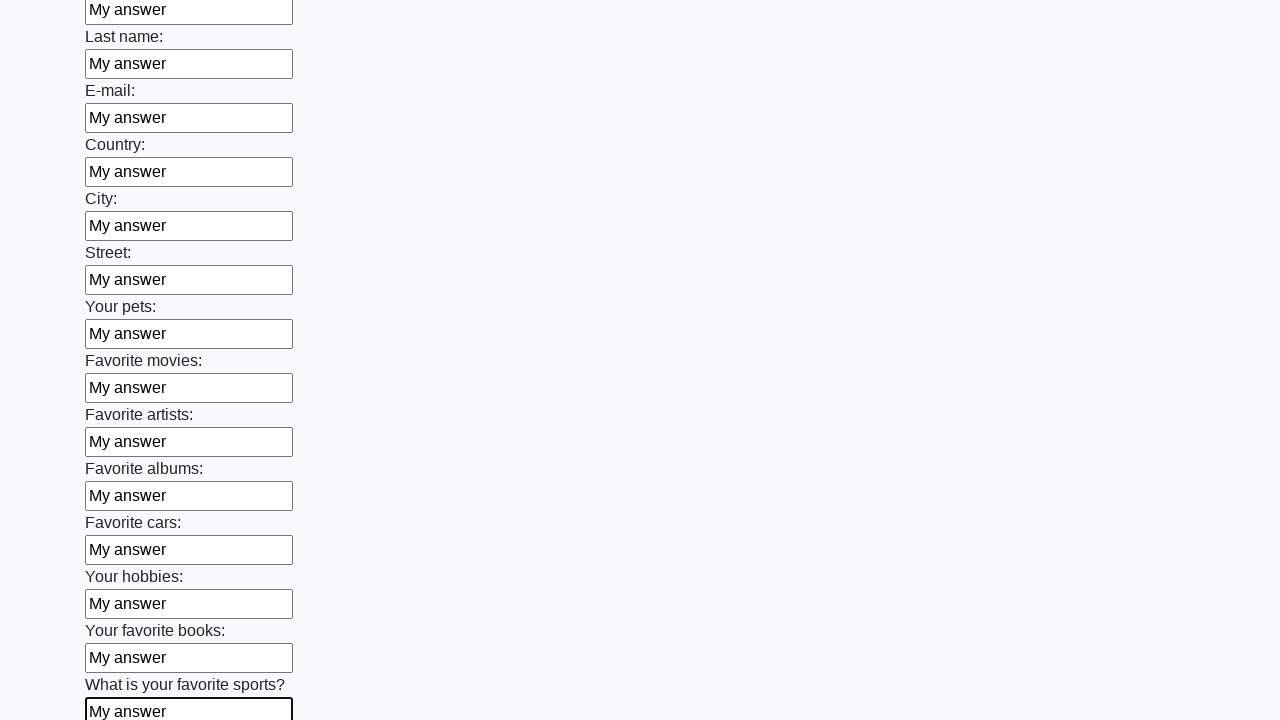

Filled text input field 15 of 100 with 'My answer' on [type="text"] >> nth=14
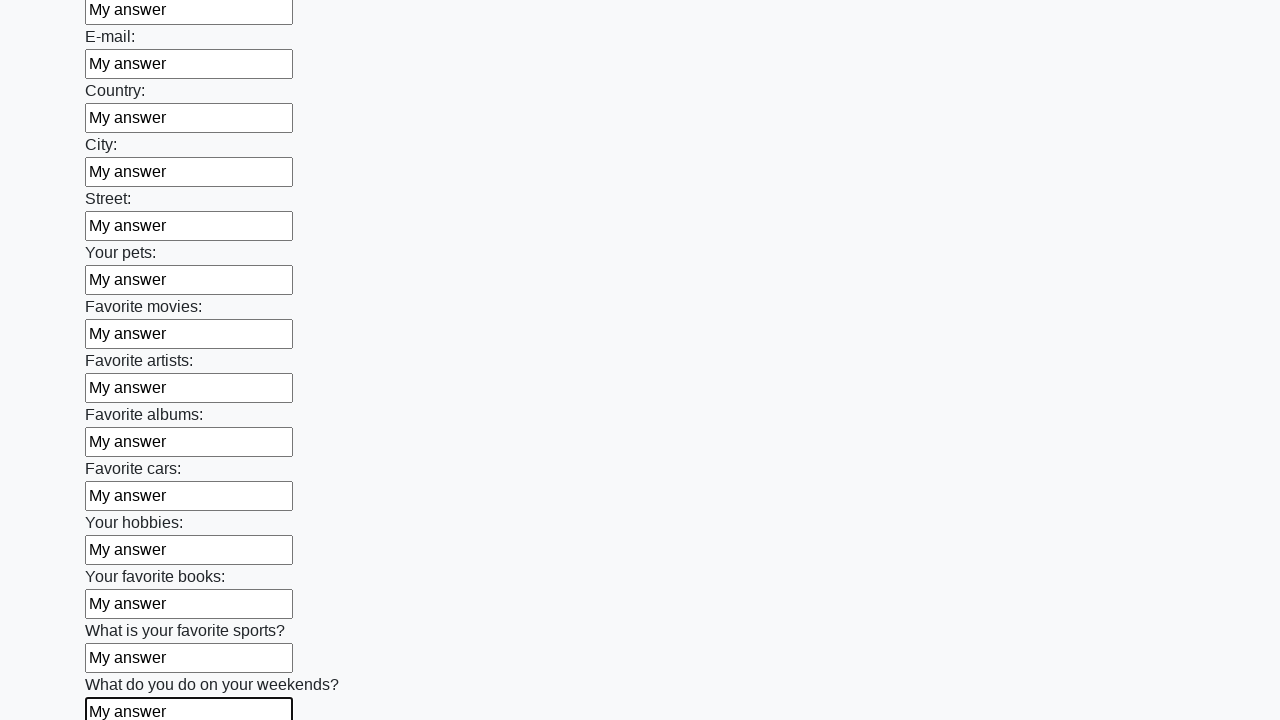

Filled text input field 16 of 100 with 'My answer' on [type="text"] >> nth=15
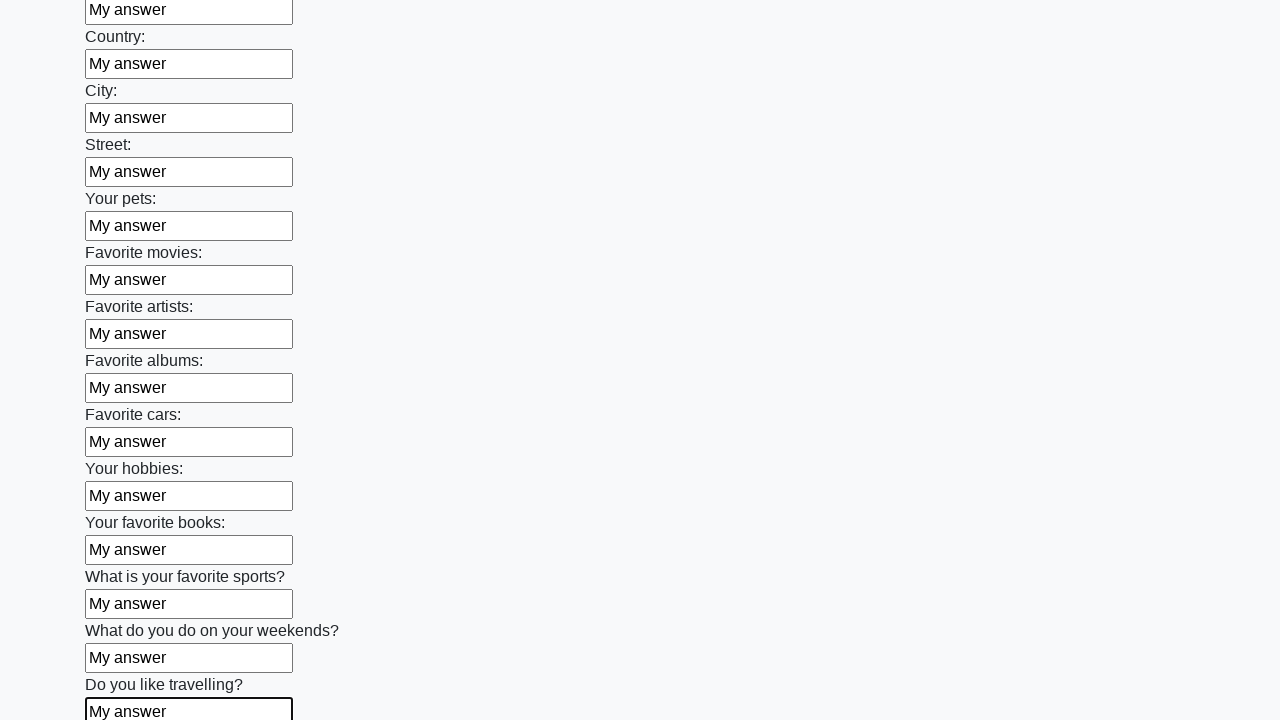

Filled text input field 17 of 100 with 'My answer' on [type="text"] >> nth=16
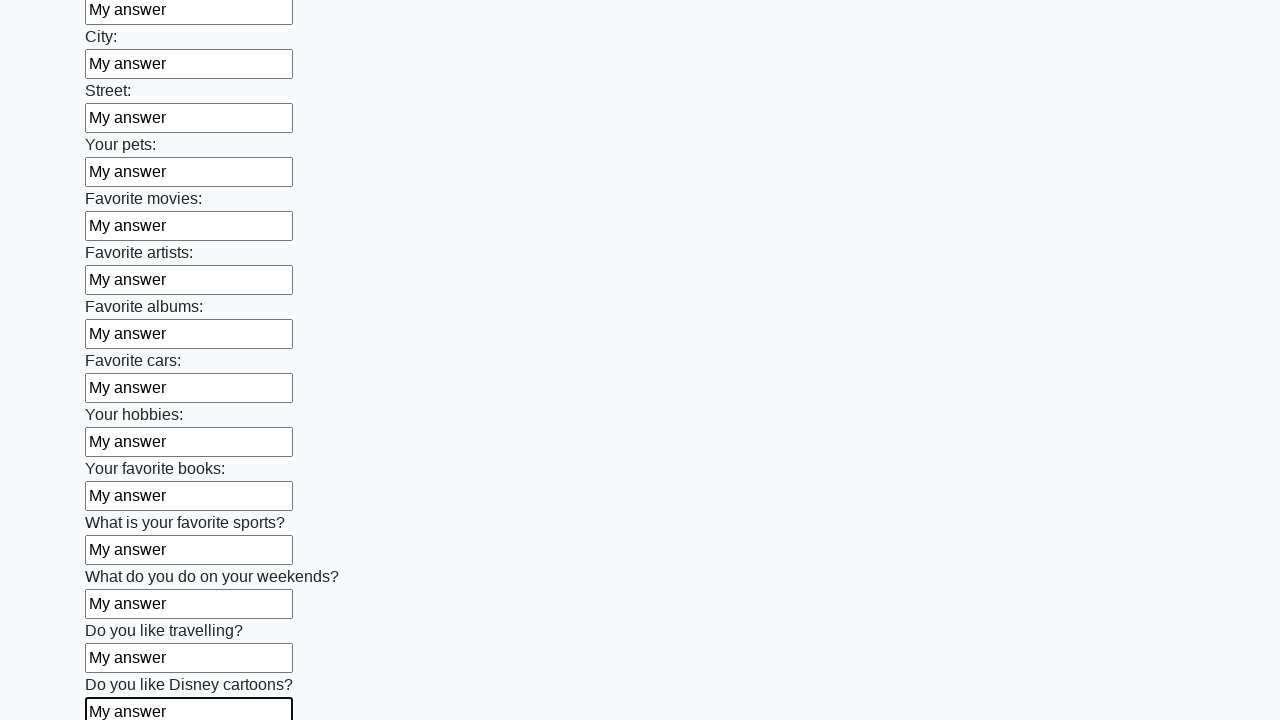

Filled text input field 18 of 100 with 'My answer' on [type="text"] >> nth=17
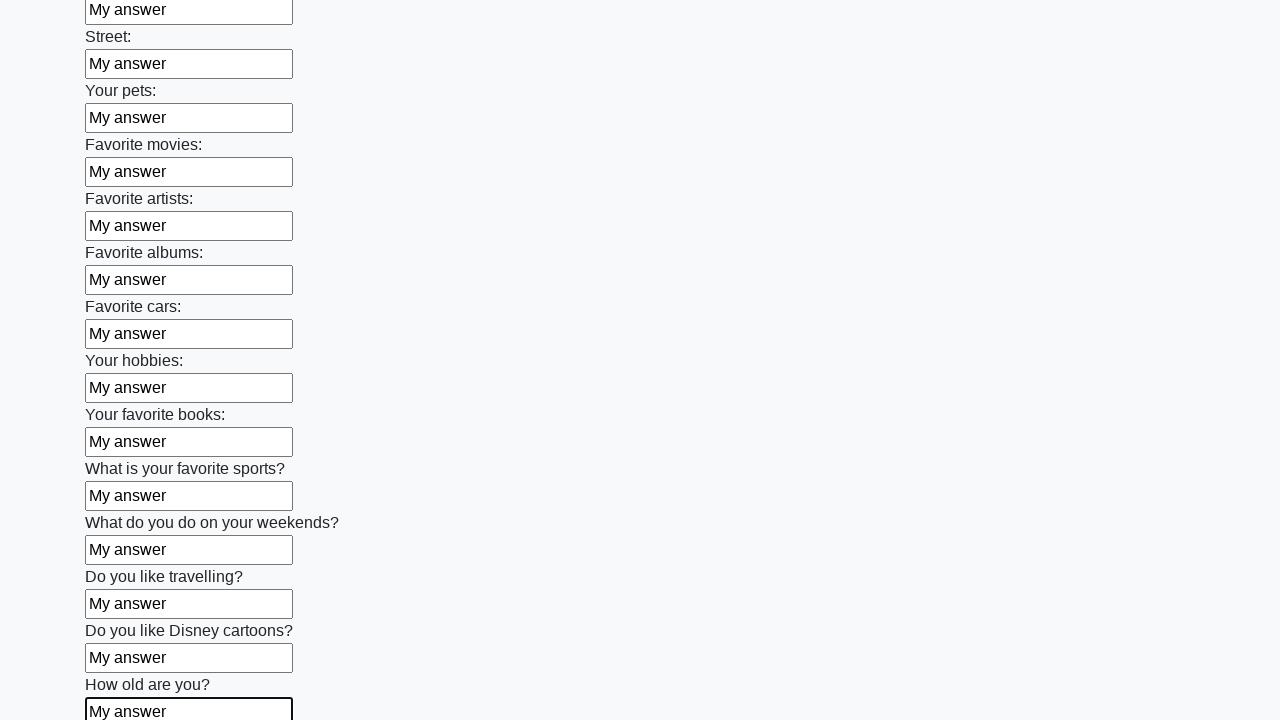

Filled text input field 19 of 100 with 'My answer' on [type="text"] >> nth=18
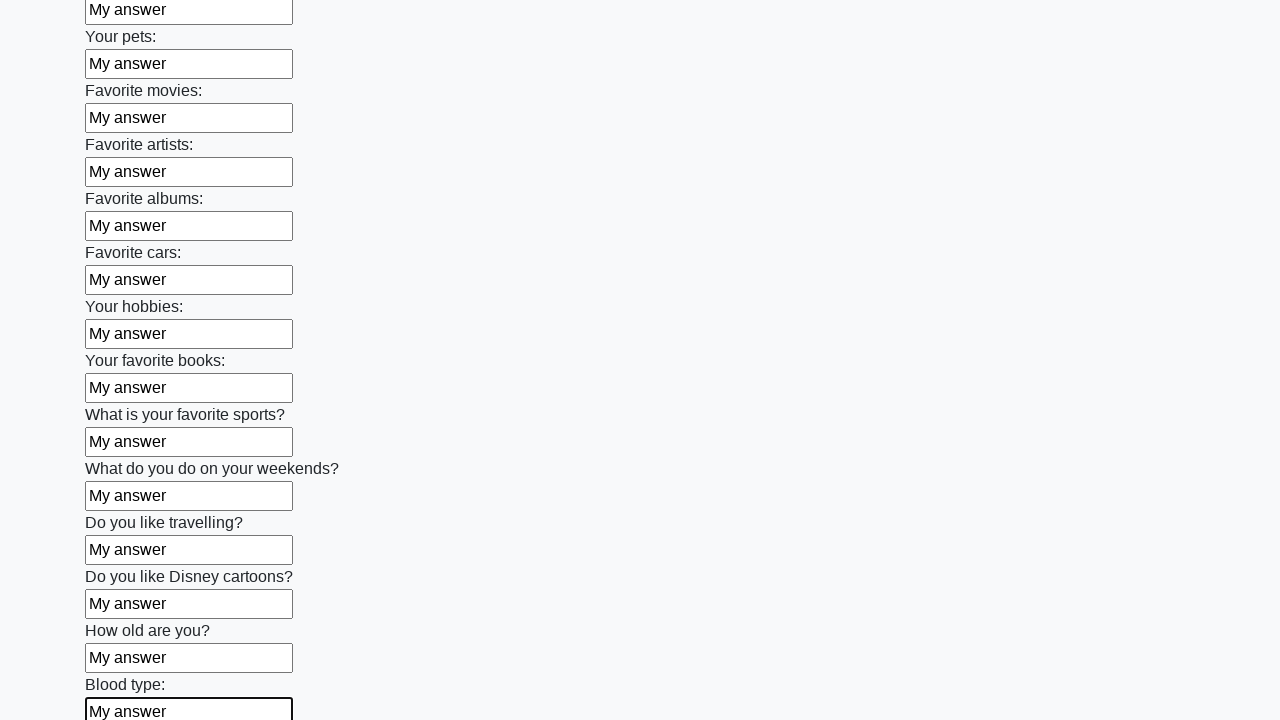

Filled text input field 20 of 100 with 'My answer' on [type="text"] >> nth=19
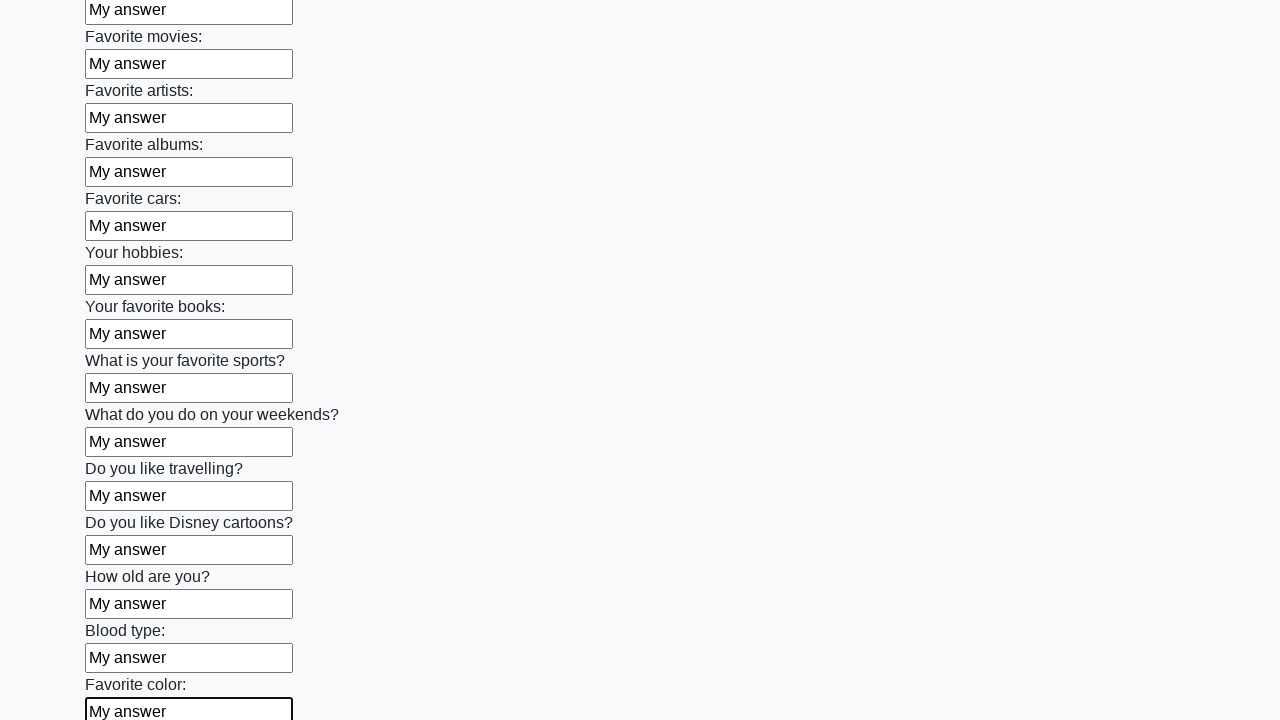

Filled text input field 21 of 100 with 'My answer' on [type="text"] >> nth=20
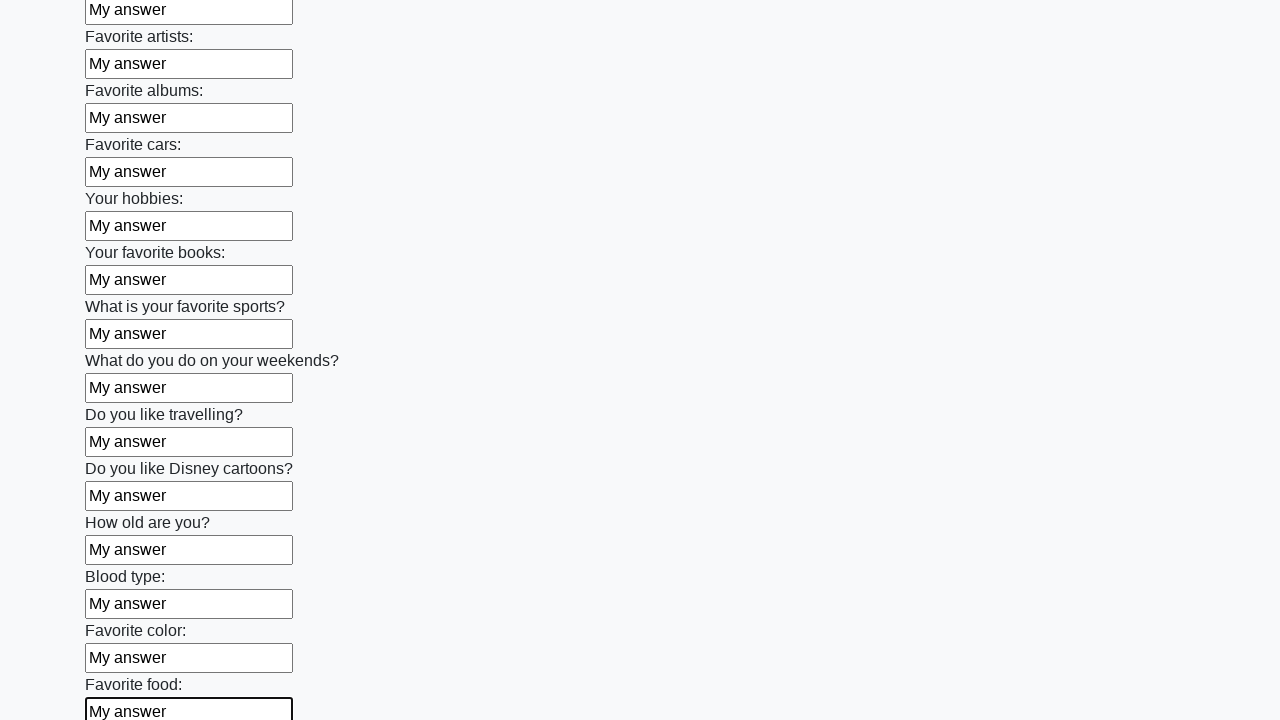

Filled text input field 22 of 100 with 'My answer' on [type="text"] >> nth=21
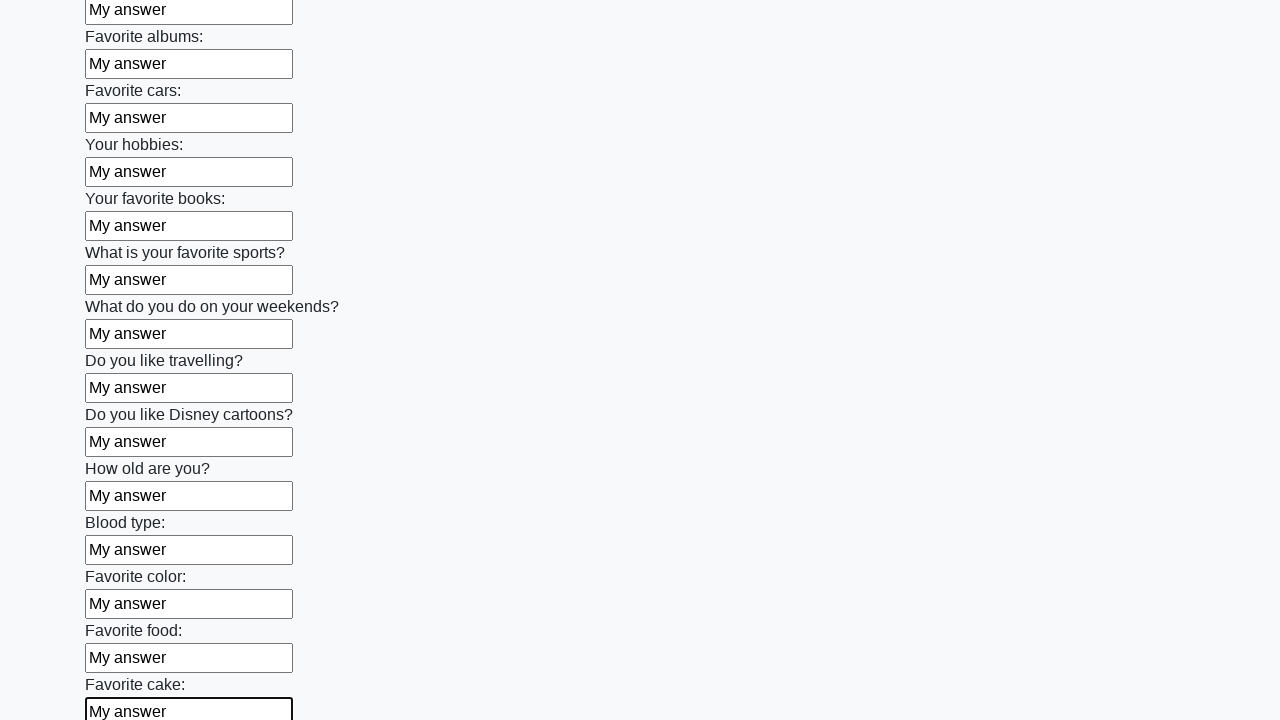

Filled text input field 23 of 100 with 'My answer' on [type="text"] >> nth=22
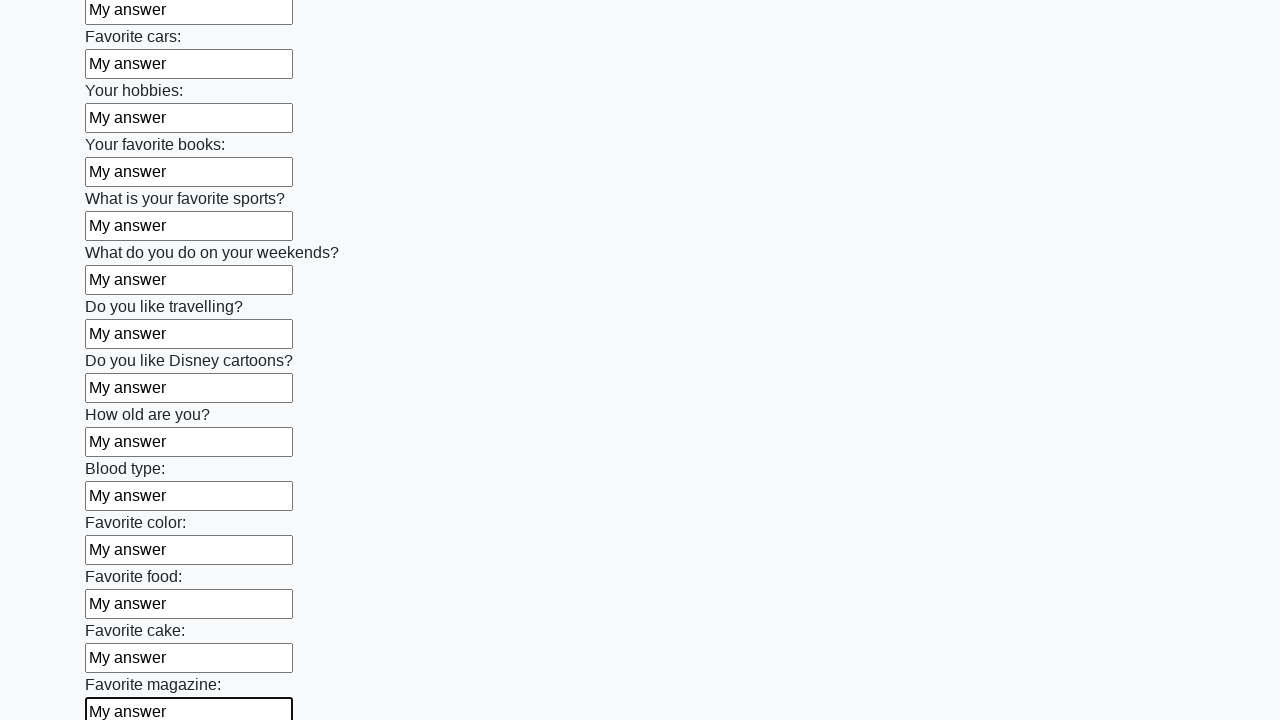

Filled text input field 24 of 100 with 'My answer' on [type="text"] >> nth=23
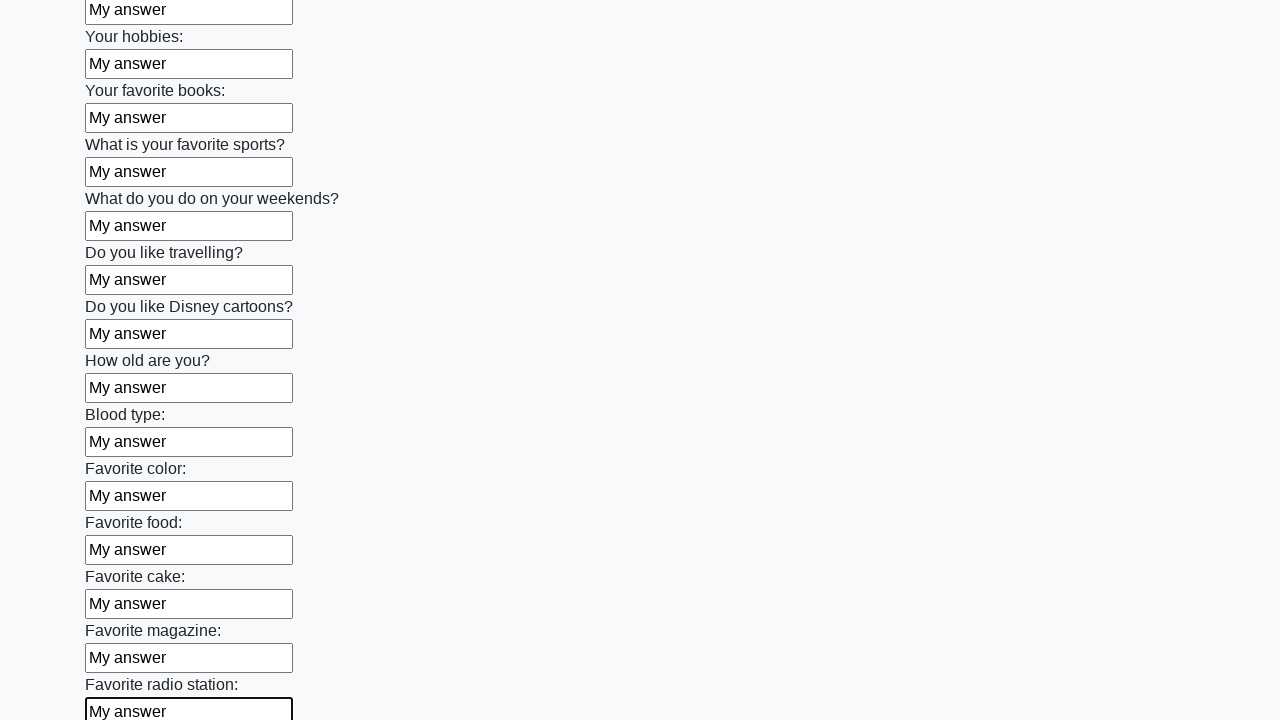

Filled text input field 25 of 100 with 'My answer' on [type="text"] >> nth=24
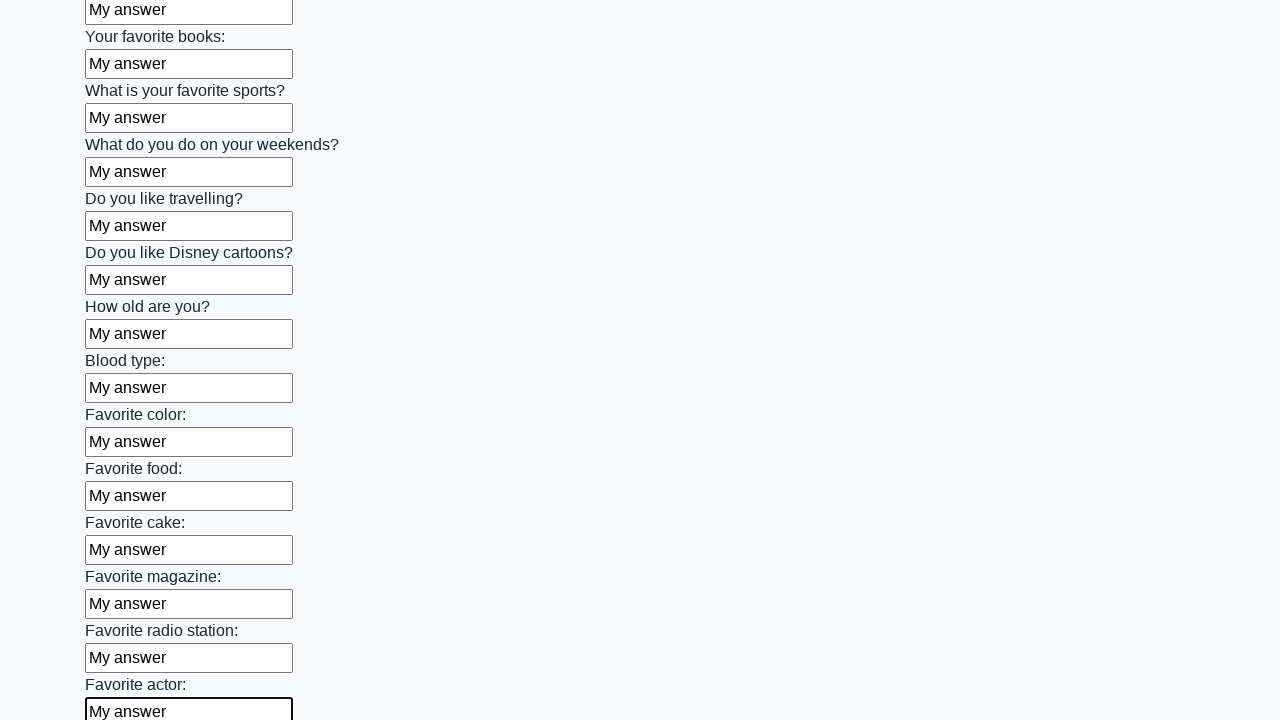

Filled text input field 26 of 100 with 'My answer' on [type="text"] >> nth=25
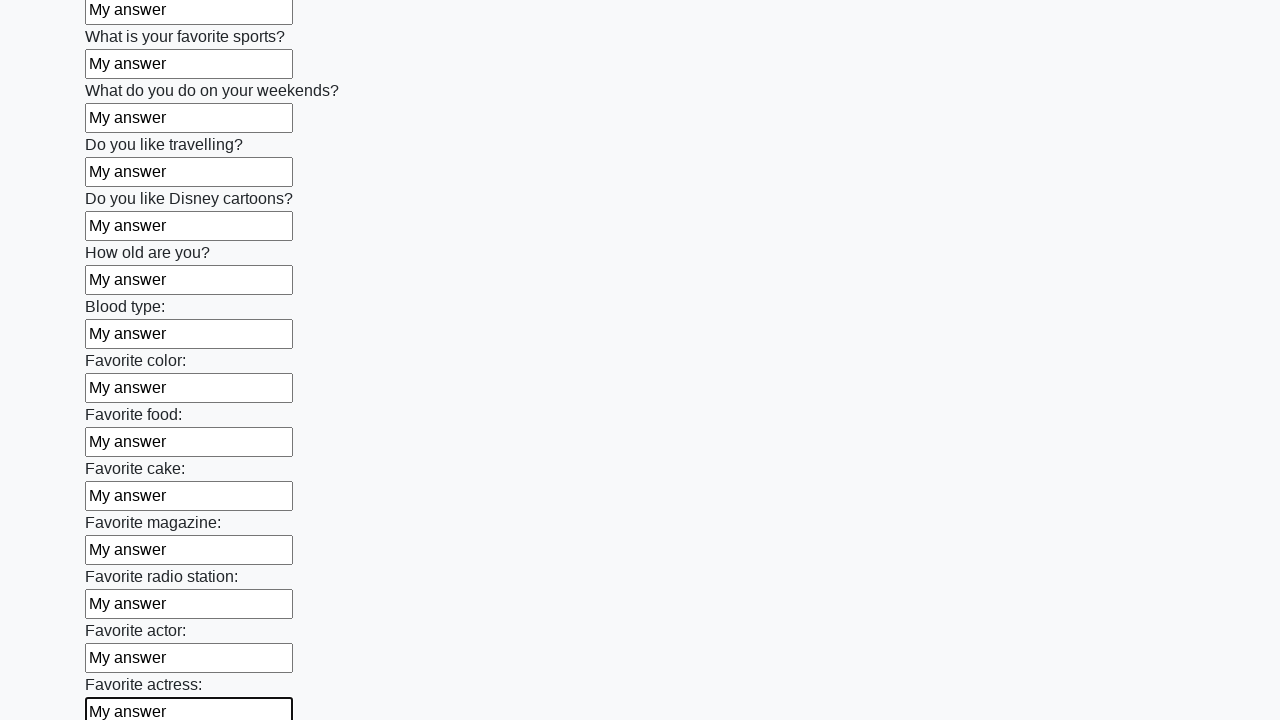

Filled text input field 27 of 100 with 'My answer' on [type="text"] >> nth=26
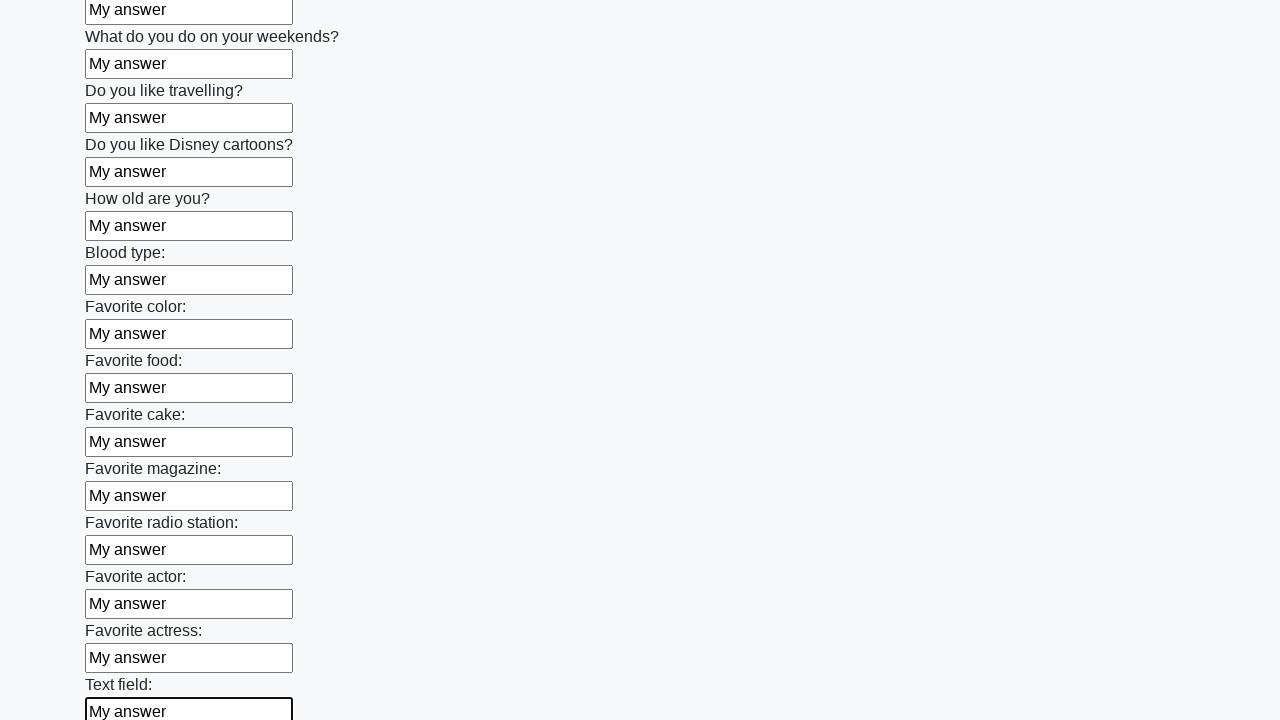

Filled text input field 28 of 100 with 'My answer' on [type="text"] >> nth=27
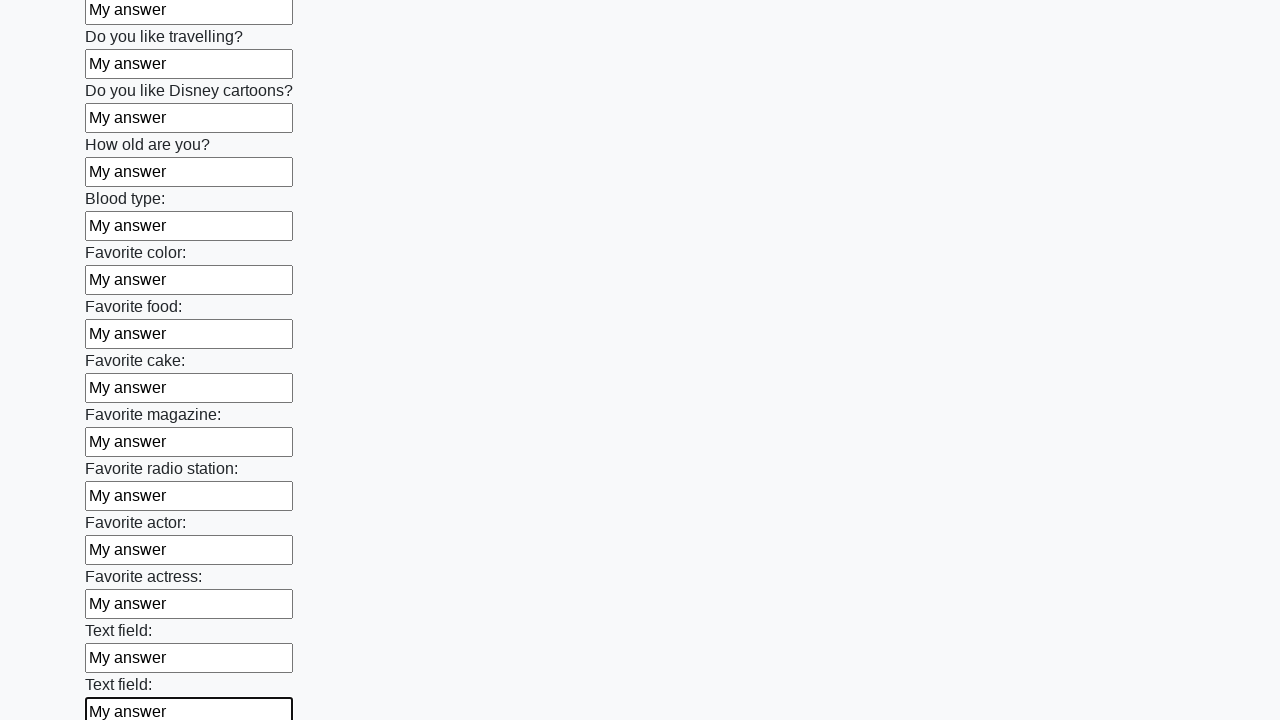

Filled text input field 29 of 100 with 'My answer' on [type="text"] >> nth=28
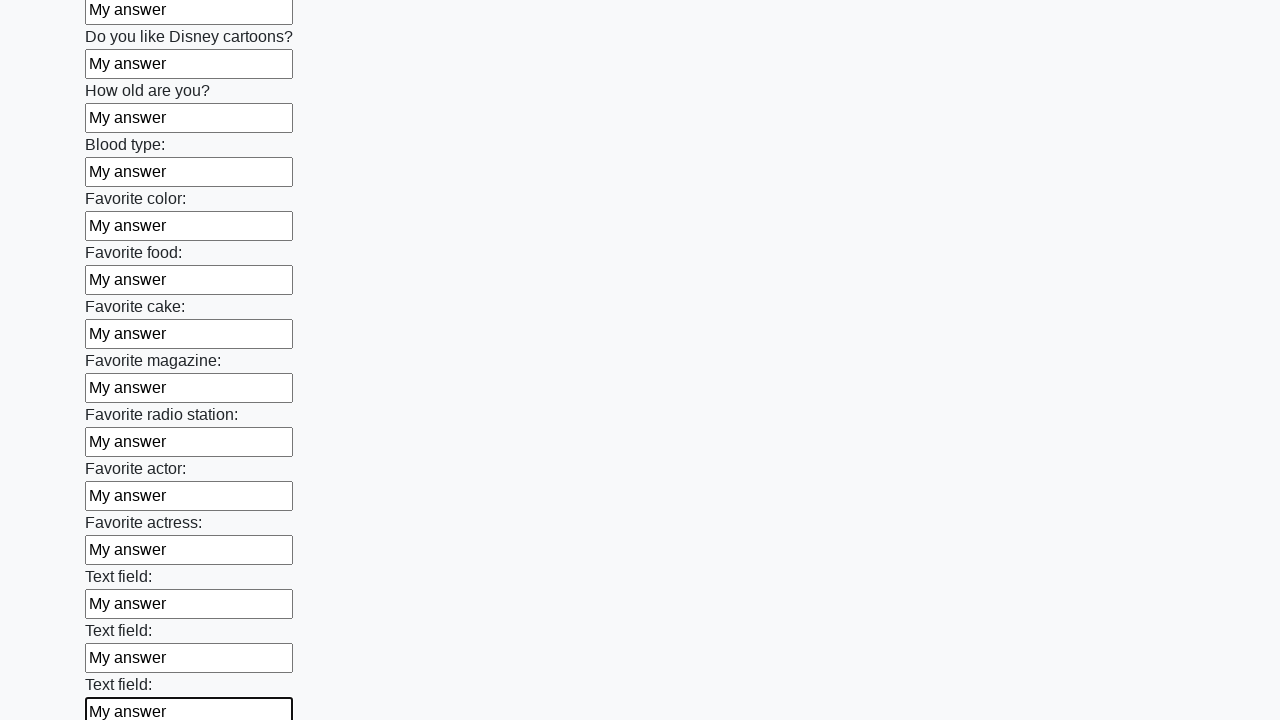

Filled text input field 30 of 100 with 'My answer' on [type="text"] >> nth=29
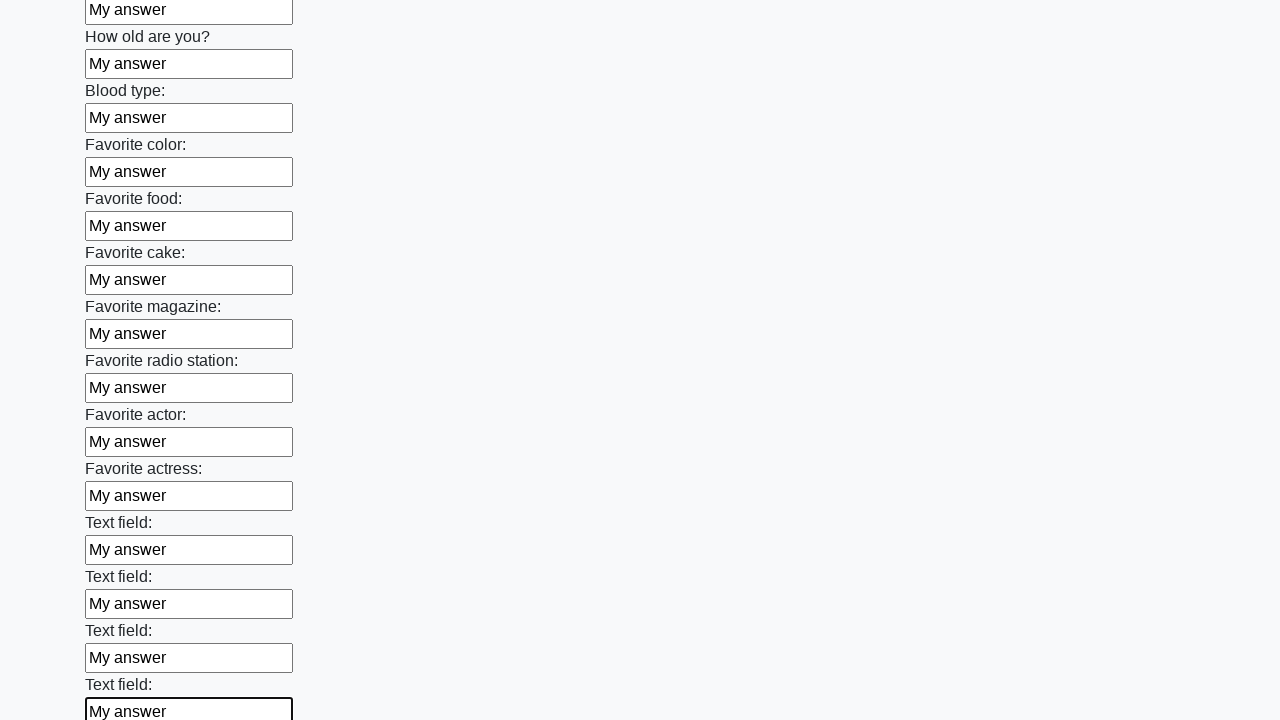

Filled text input field 31 of 100 with 'My answer' on [type="text"] >> nth=30
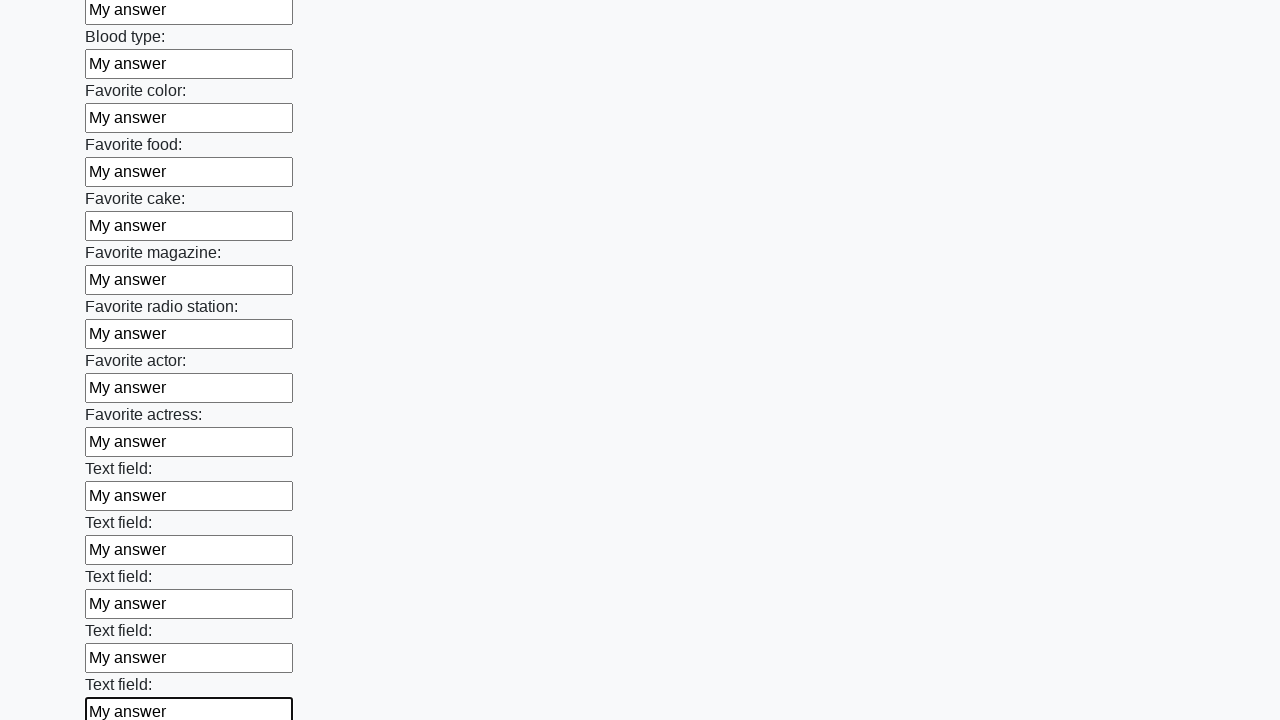

Filled text input field 32 of 100 with 'My answer' on [type="text"] >> nth=31
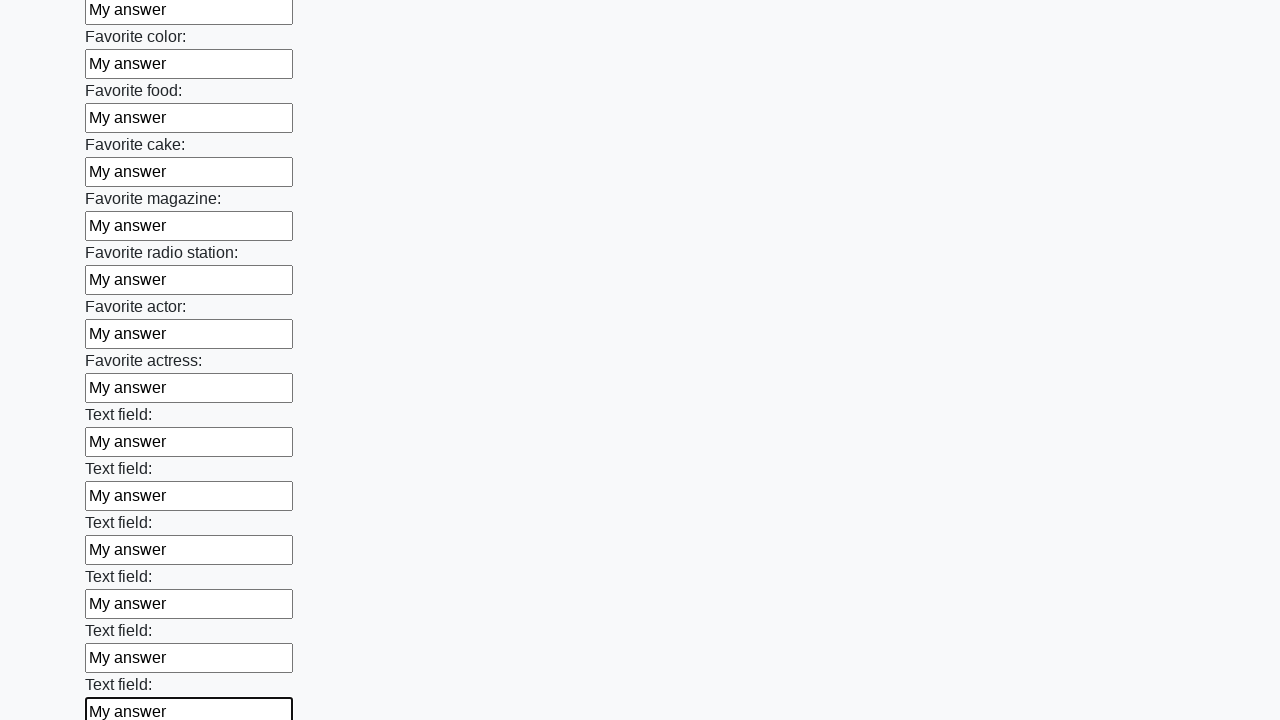

Filled text input field 33 of 100 with 'My answer' on [type="text"] >> nth=32
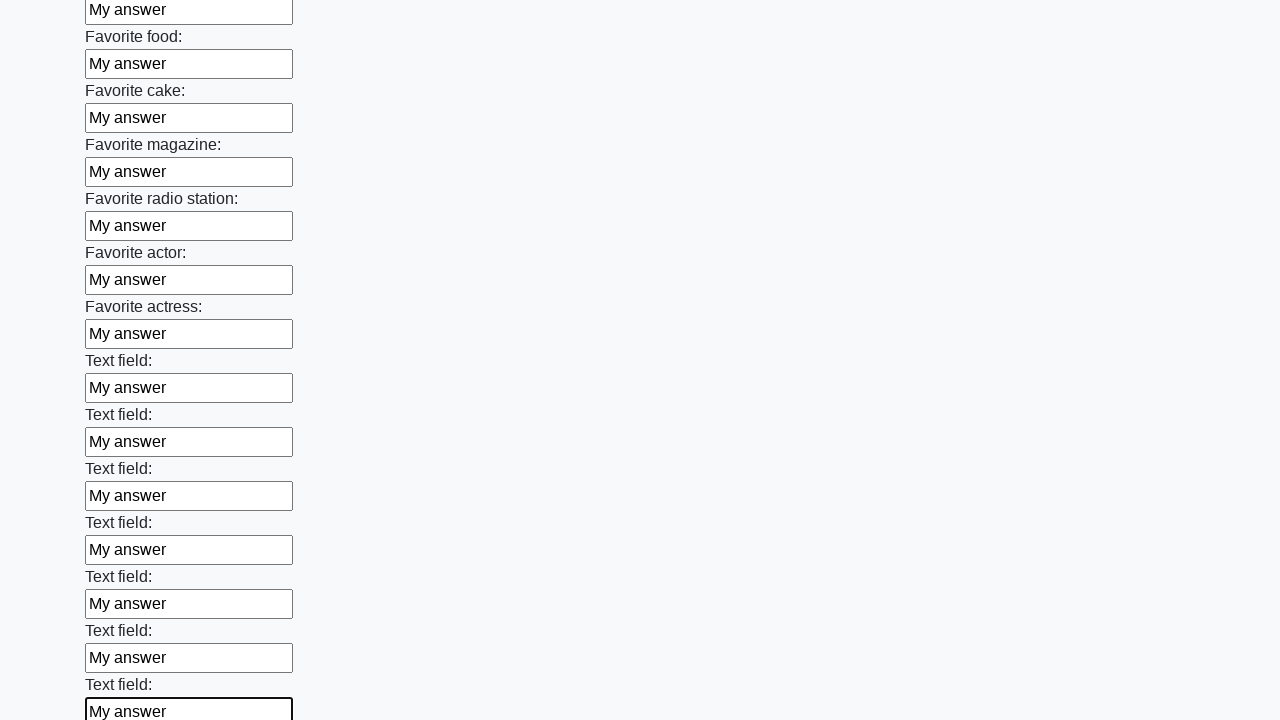

Filled text input field 34 of 100 with 'My answer' on [type="text"] >> nth=33
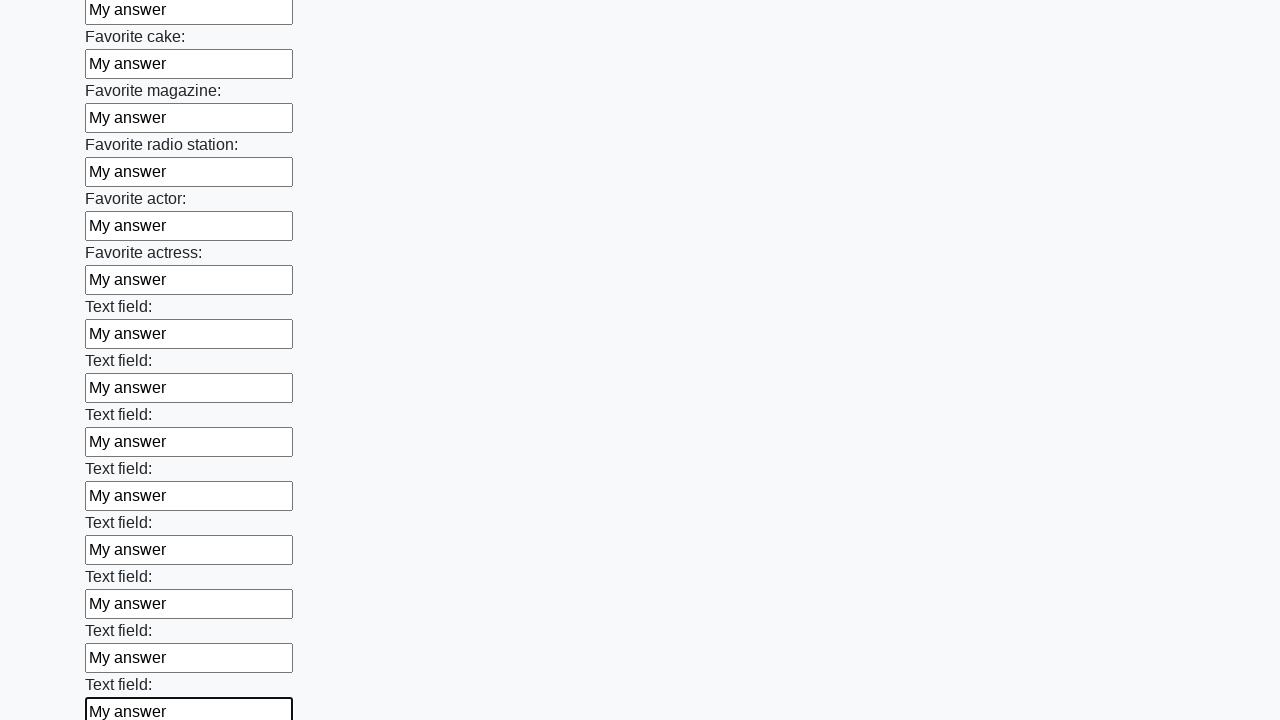

Filled text input field 35 of 100 with 'My answer' on [type="text"] >> nth=34
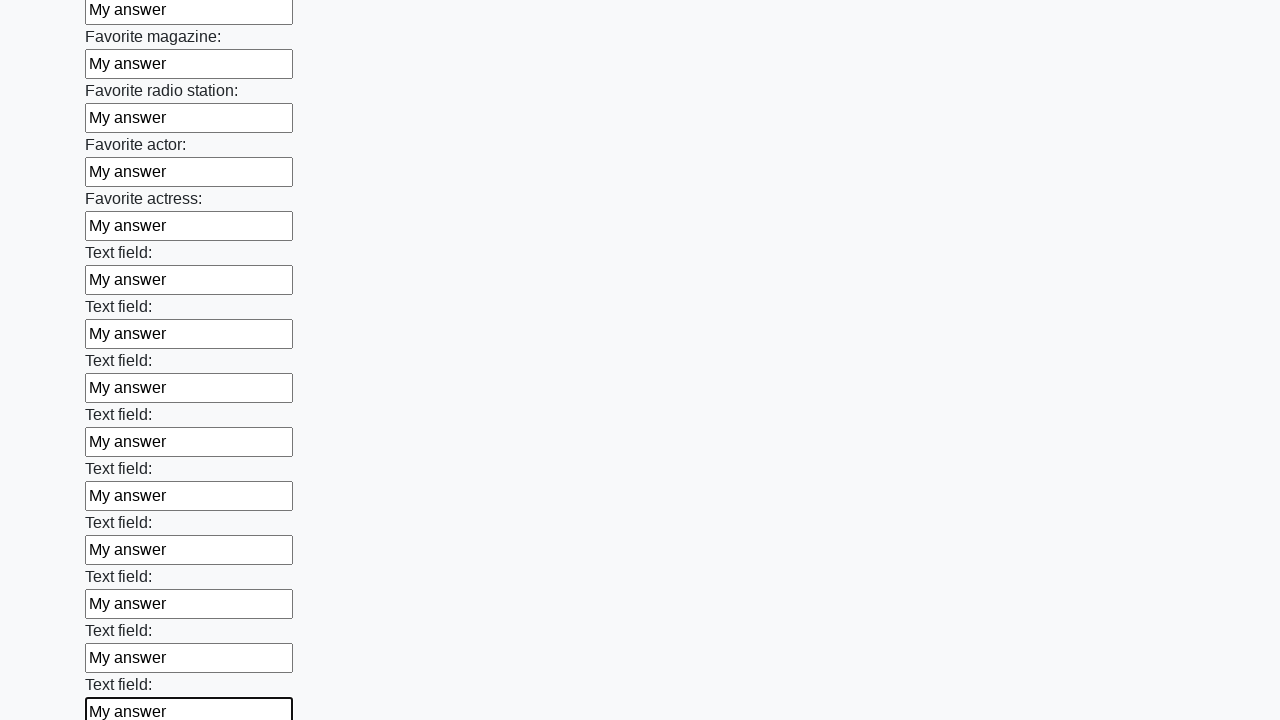

Filled text input field 36 of 100 with 'My answer' on [type="text"] >> nth=35
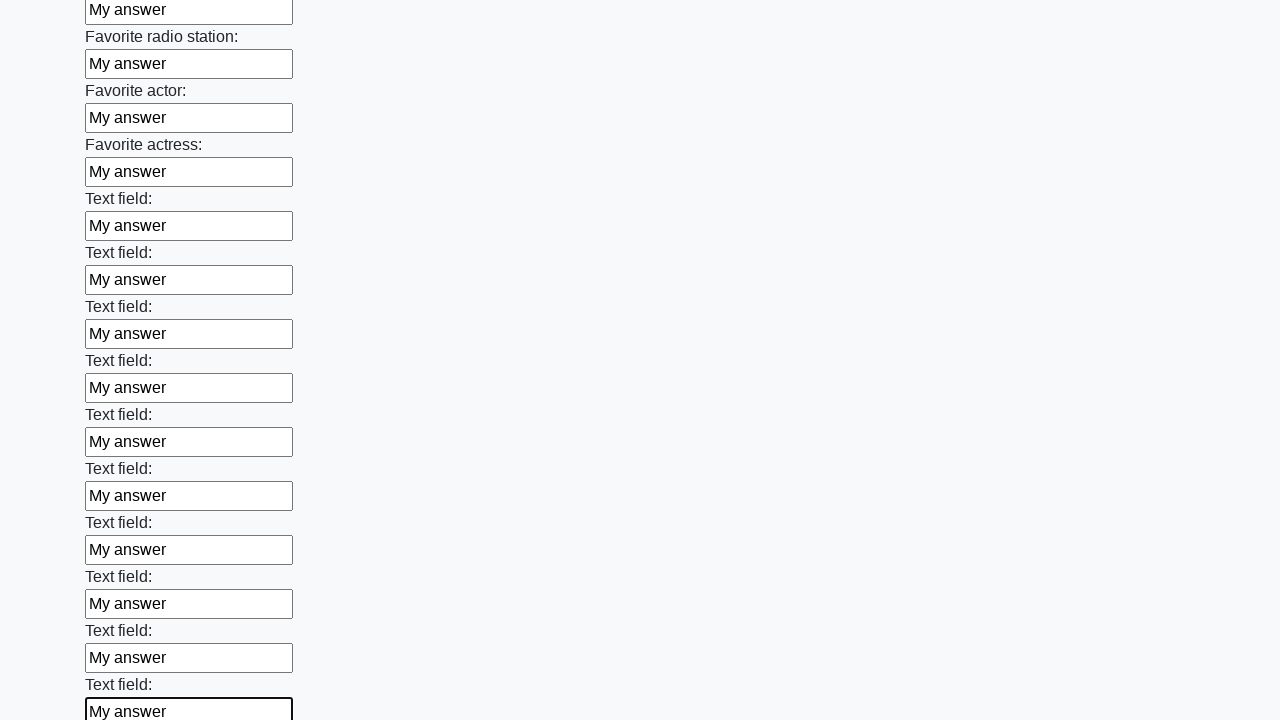

Filled text input field 37 of 100 with 'My answer' on [type="text"] >> nth=36
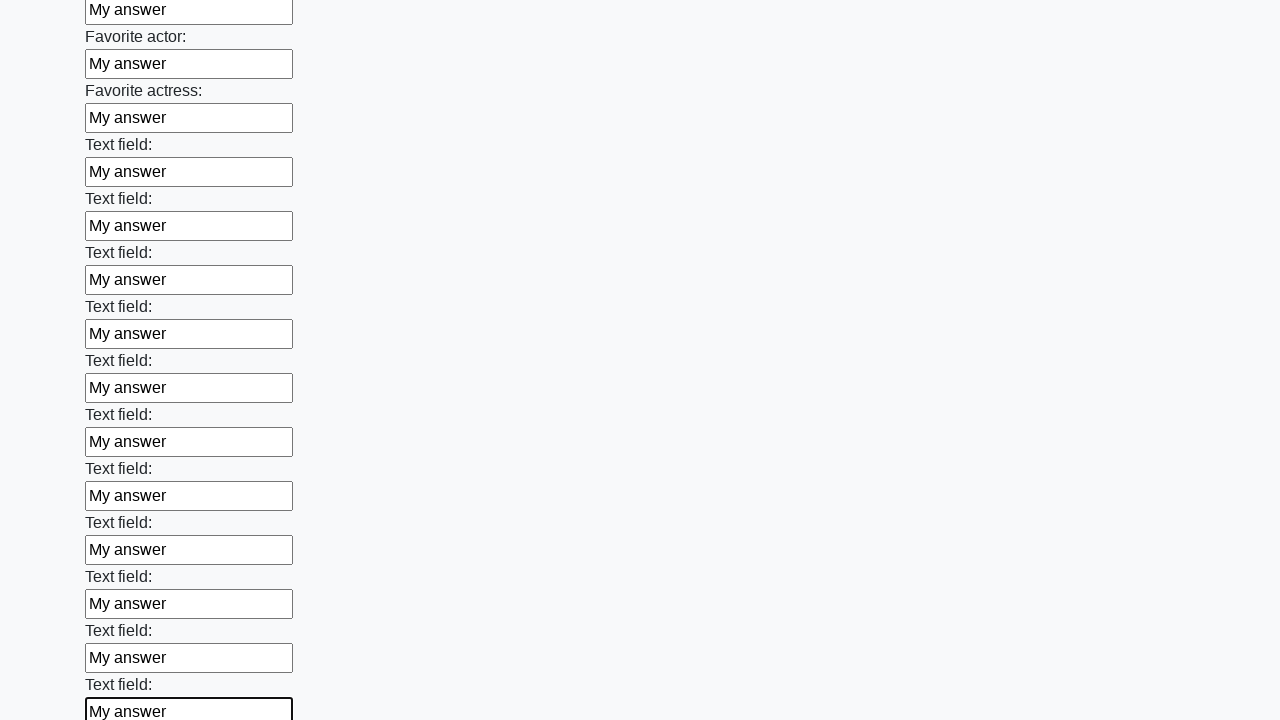

Filled text input field 38 of 100 with 'My answer' on [type="text"] >> nth=37
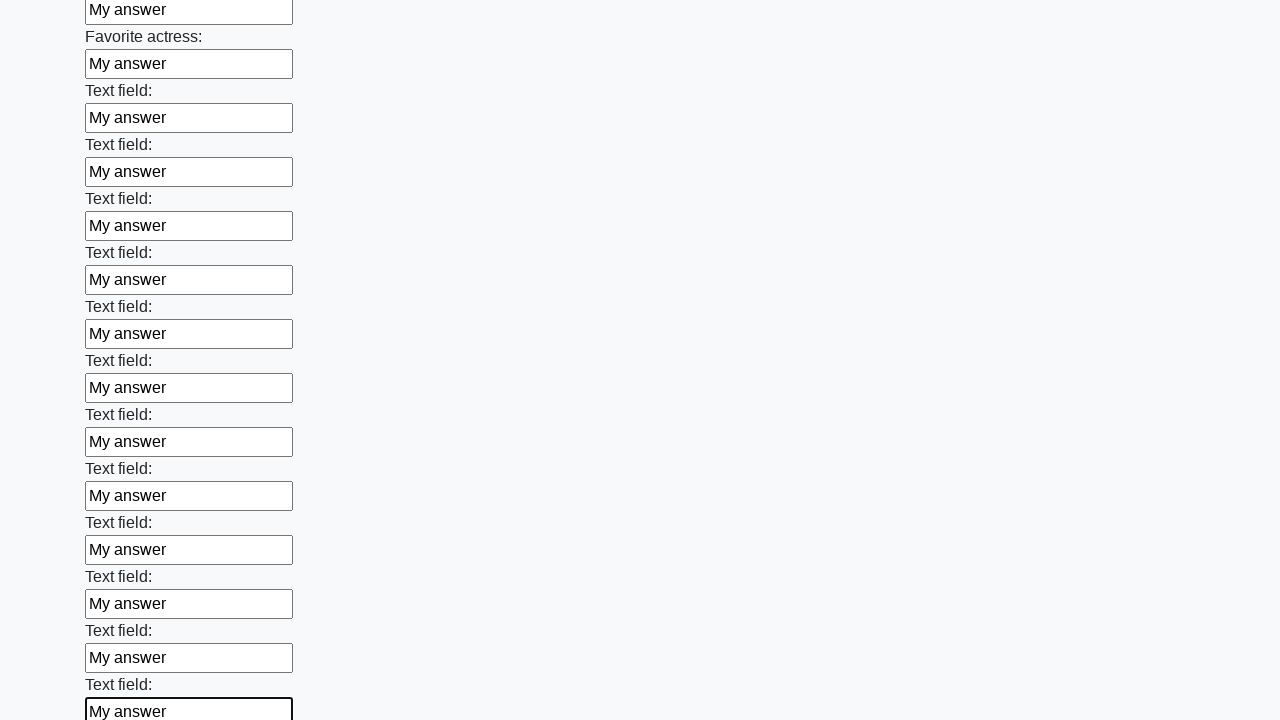

Filled text input field 39 of 100 with 'My answer' on [type="text"] >> nth=38
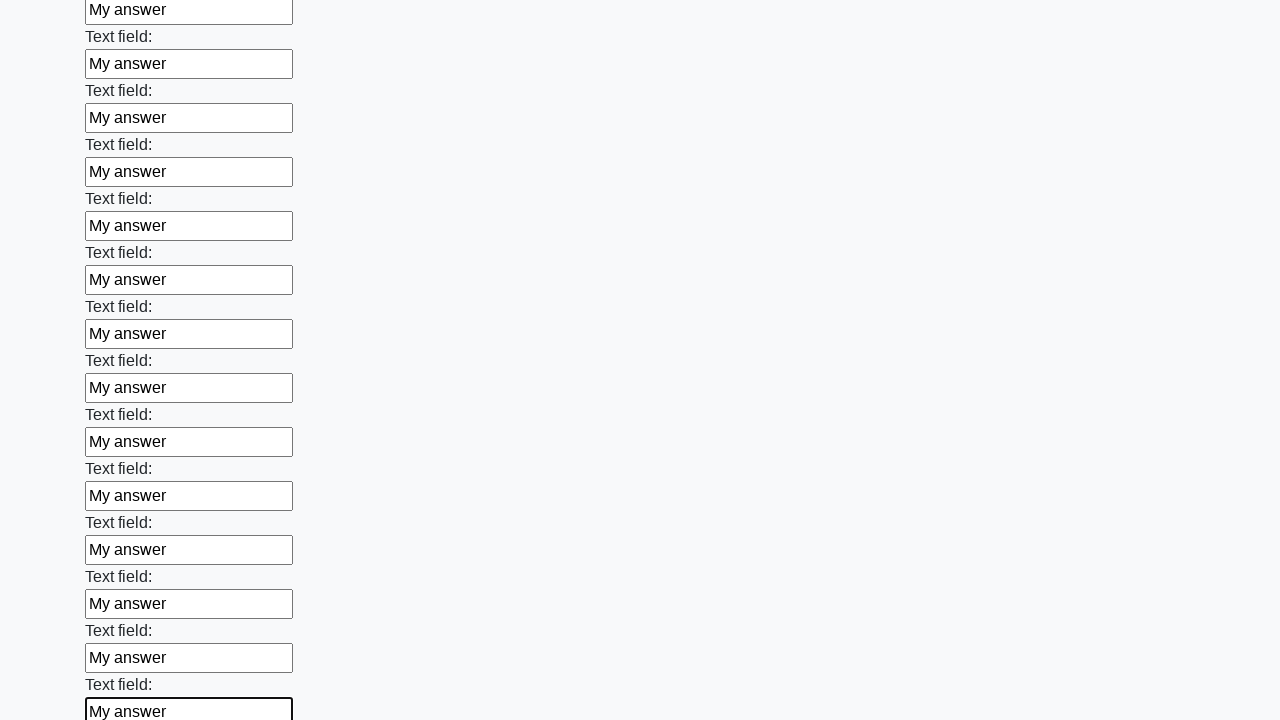

Filled text input field 40 of 100 with 'My answer' on [type="text"] >> nth=39
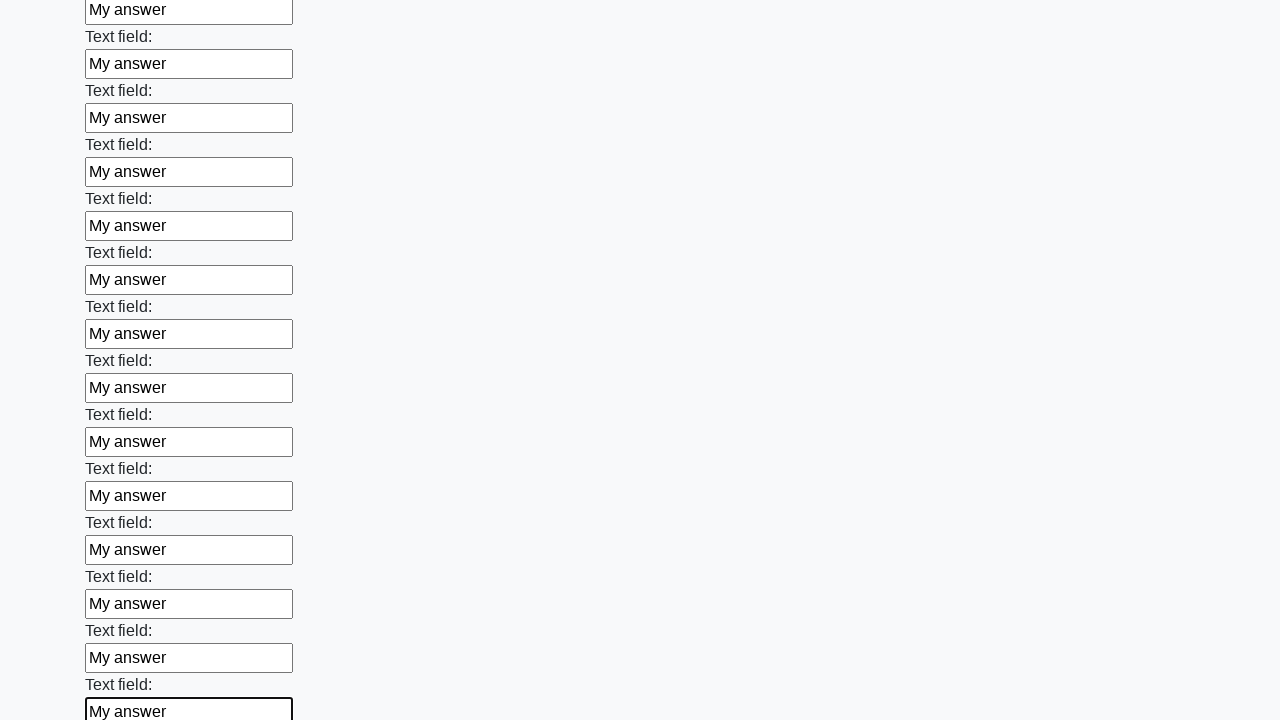

Filled text input field 41 of 100 with 'My answer' on [type="text"] >> nth=40
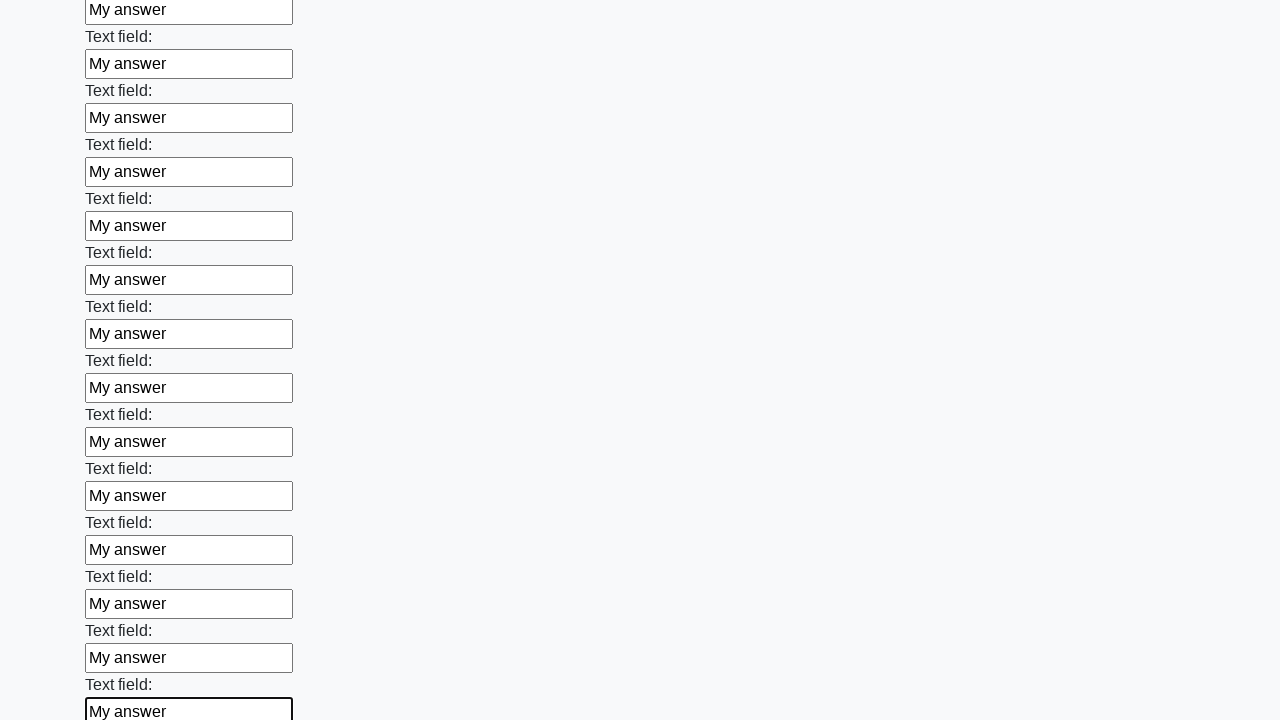

Filled text input field 42 of 100 with 'My answer' on [type="text"] >> nth=41
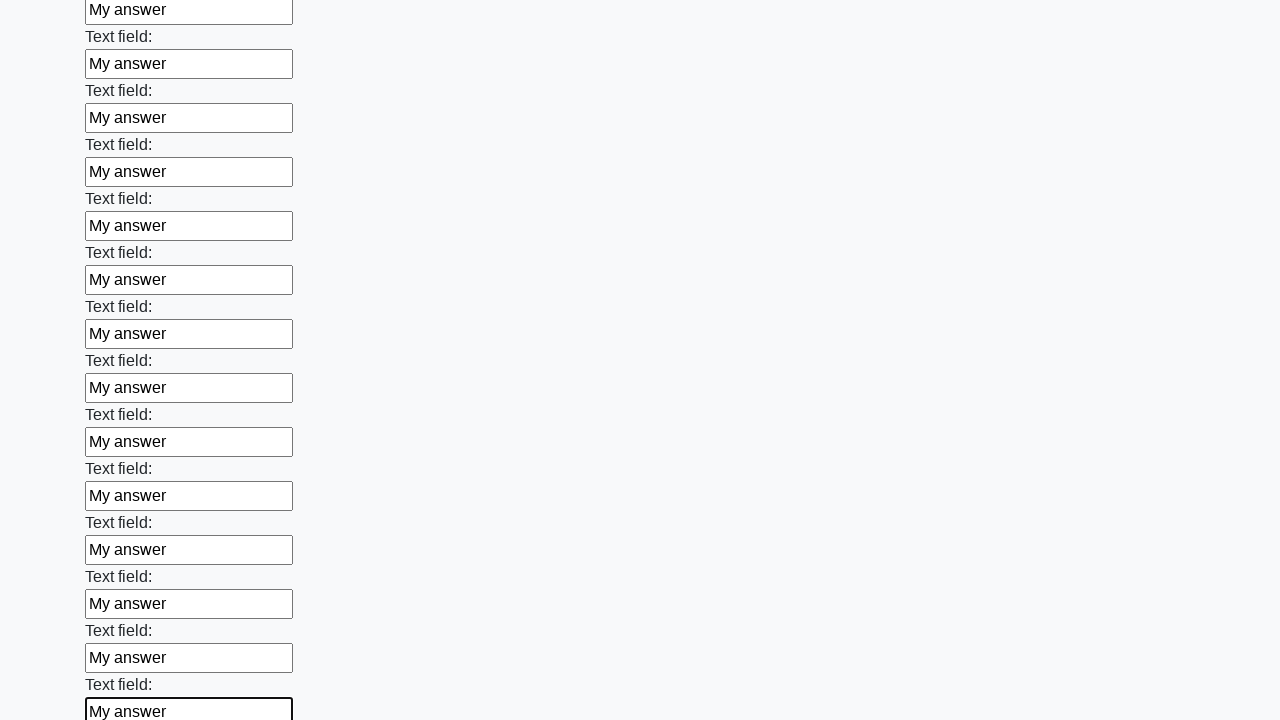

Filled text input field 43 of 100 with 'My answer' on [type="text"] >> nth=42
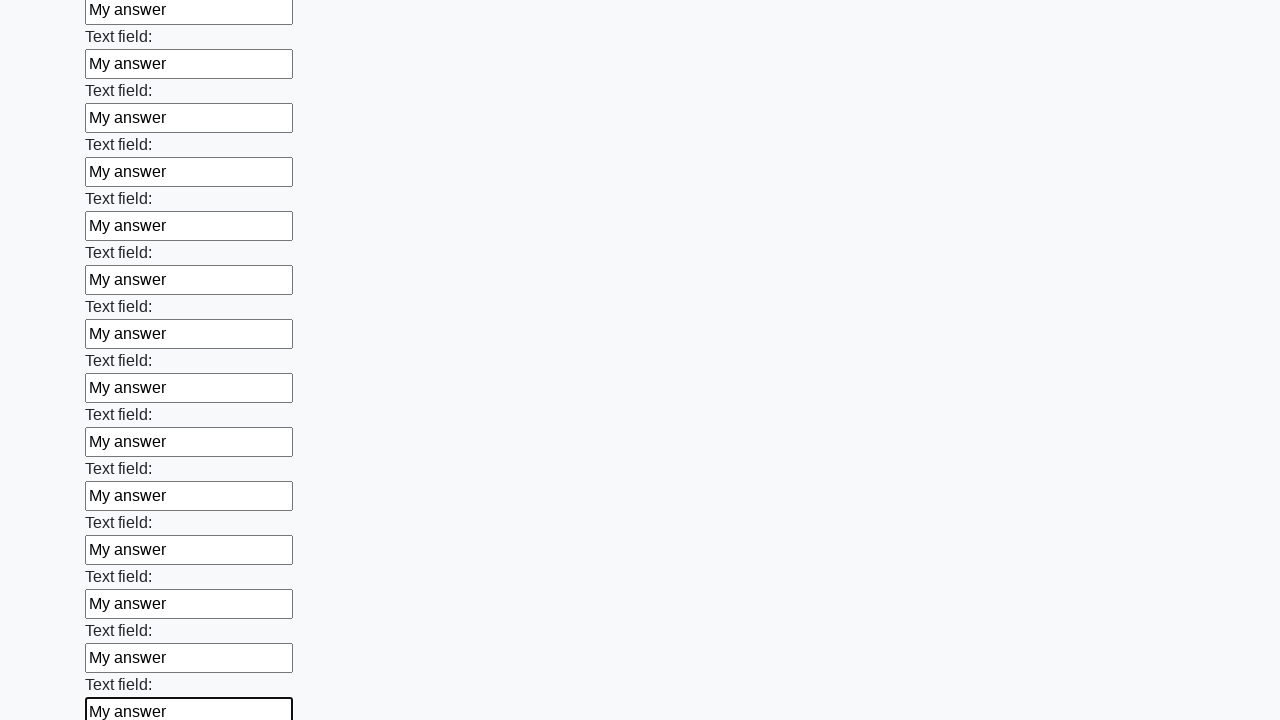

Filled text input field 44 of 100 with 'My answer' on [type="text"] >> nth=43
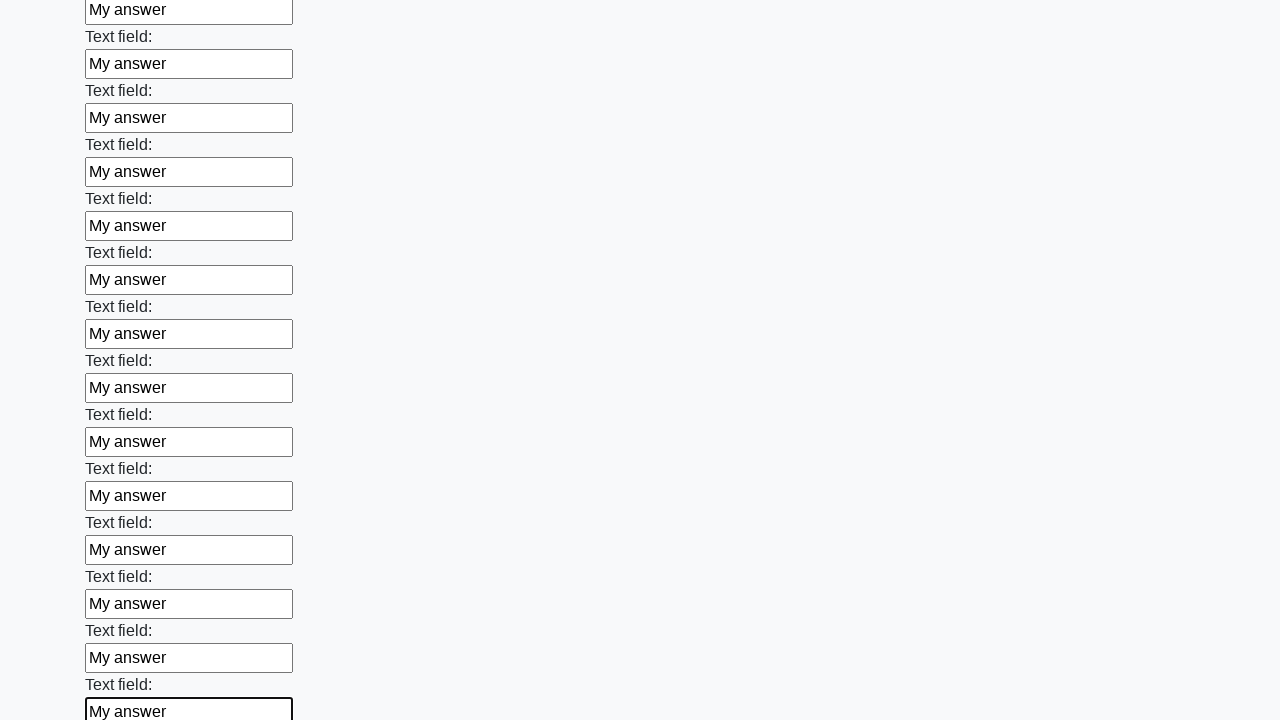

Filled text input field 45 of 100 with 'My answer' on [type="text"] >> nth=44
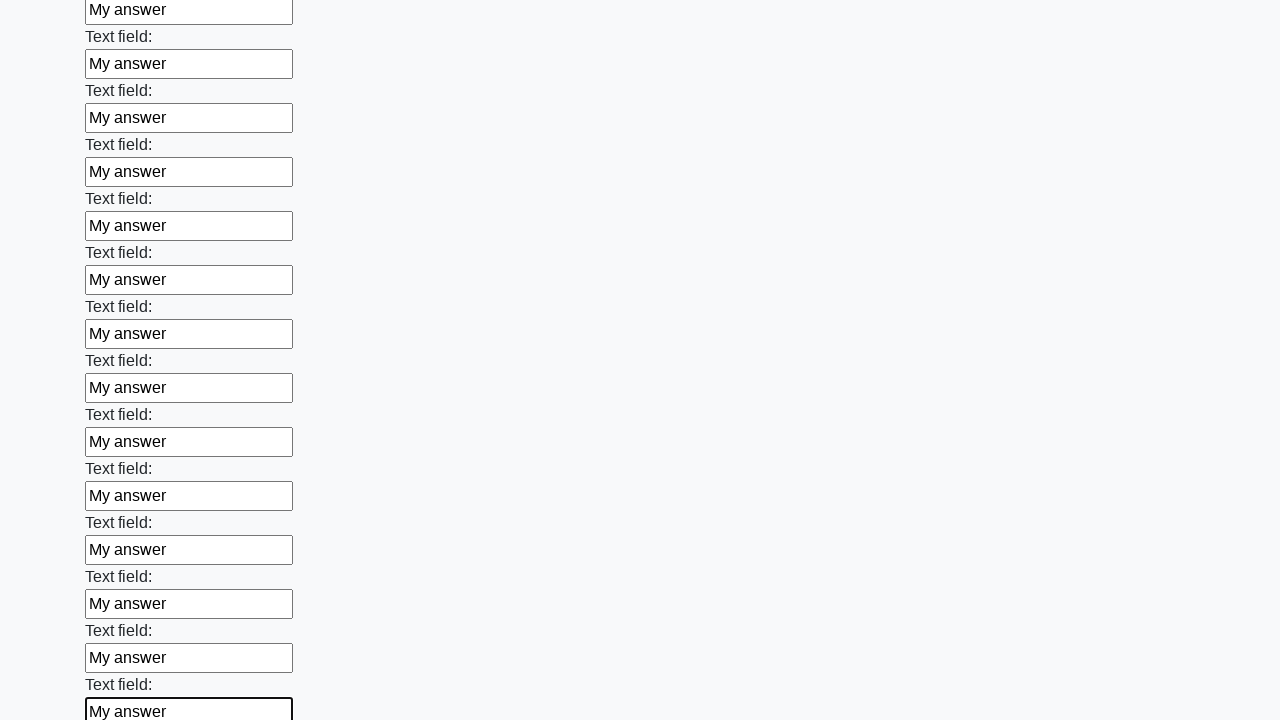

Filled text input field 46 of 100 with 'My answer' on [type="text"] >> nth=45
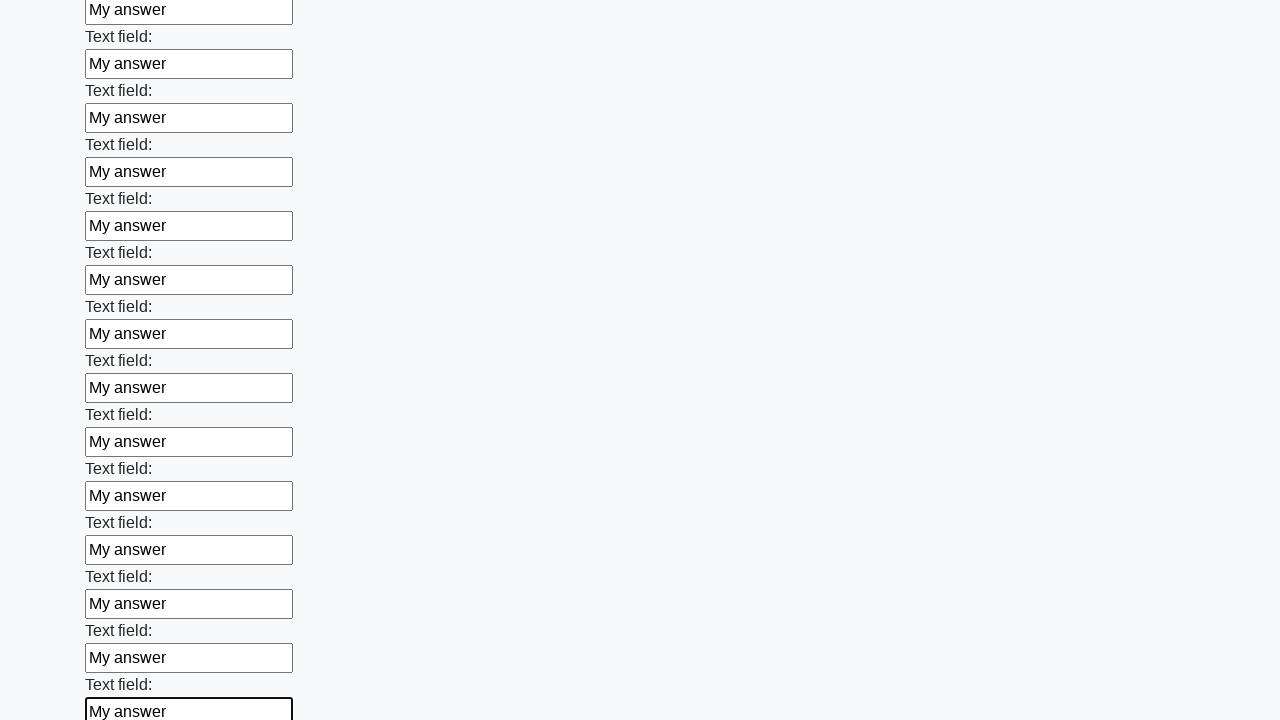

Filled text input field 47 of 100 with 'My answer' on [type="text"] >> nth=46
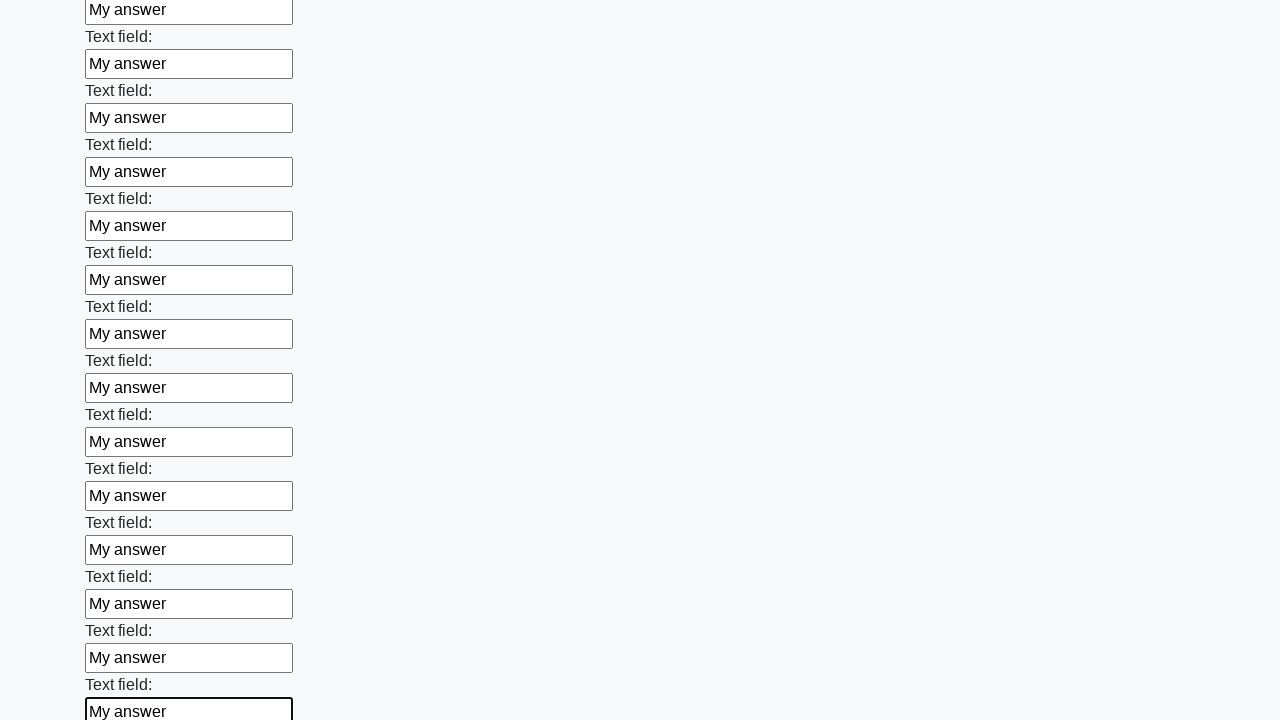

Filled text input field 48 of 100 with 'My answer' on [type="text"] >> nth=47
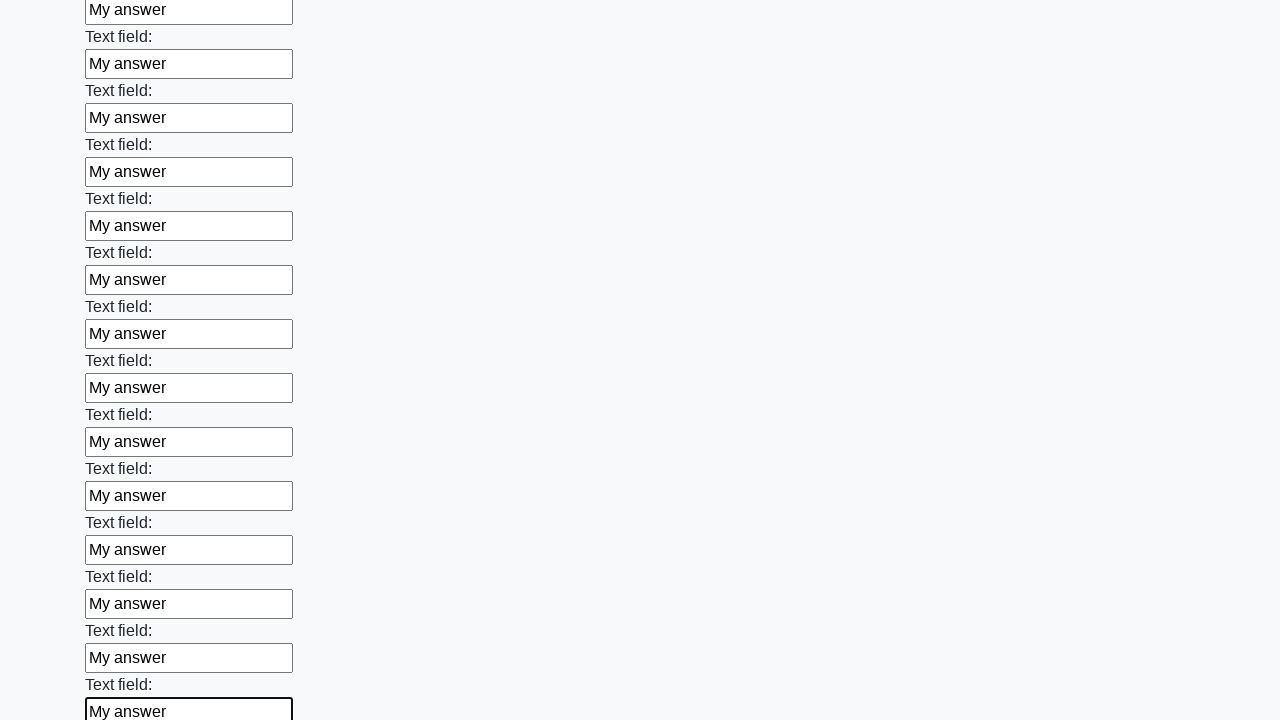

Filled text input field 49 of 100 with 'My answer' on [type="text"] >> nth=48
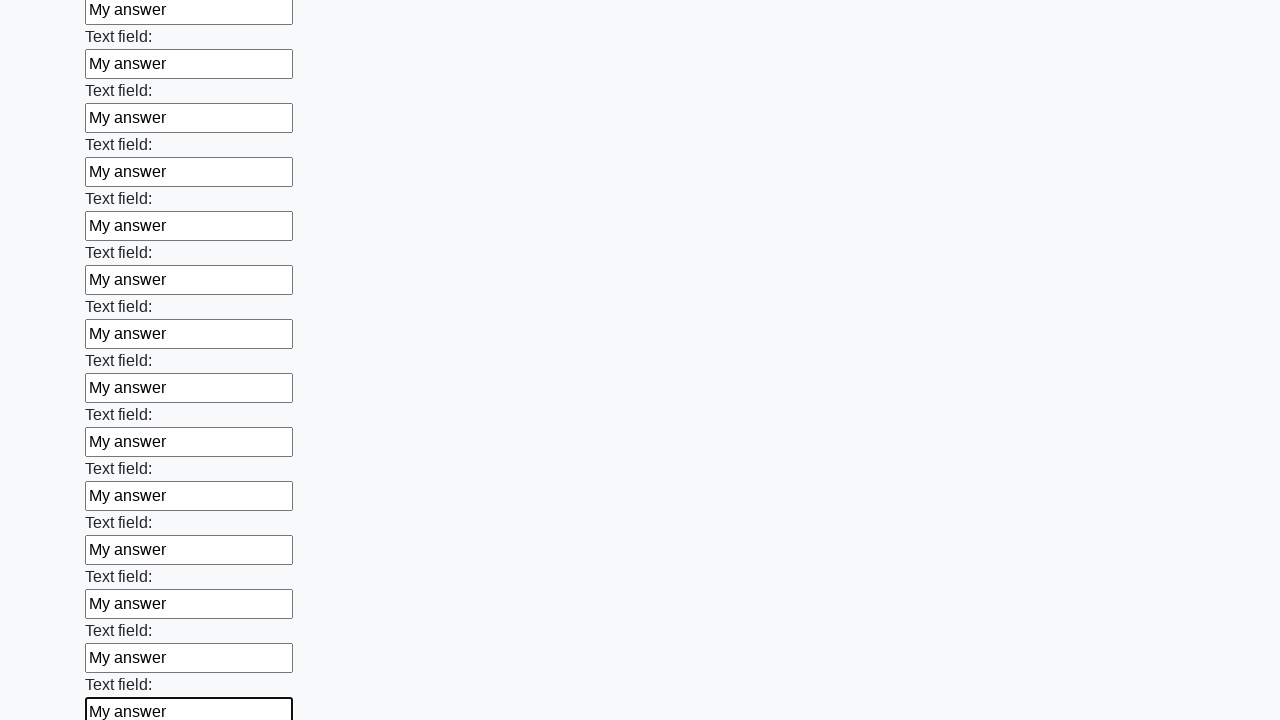

Filled text input field 50 of 100 with 'My answer' on [type="text"] >> nth=49
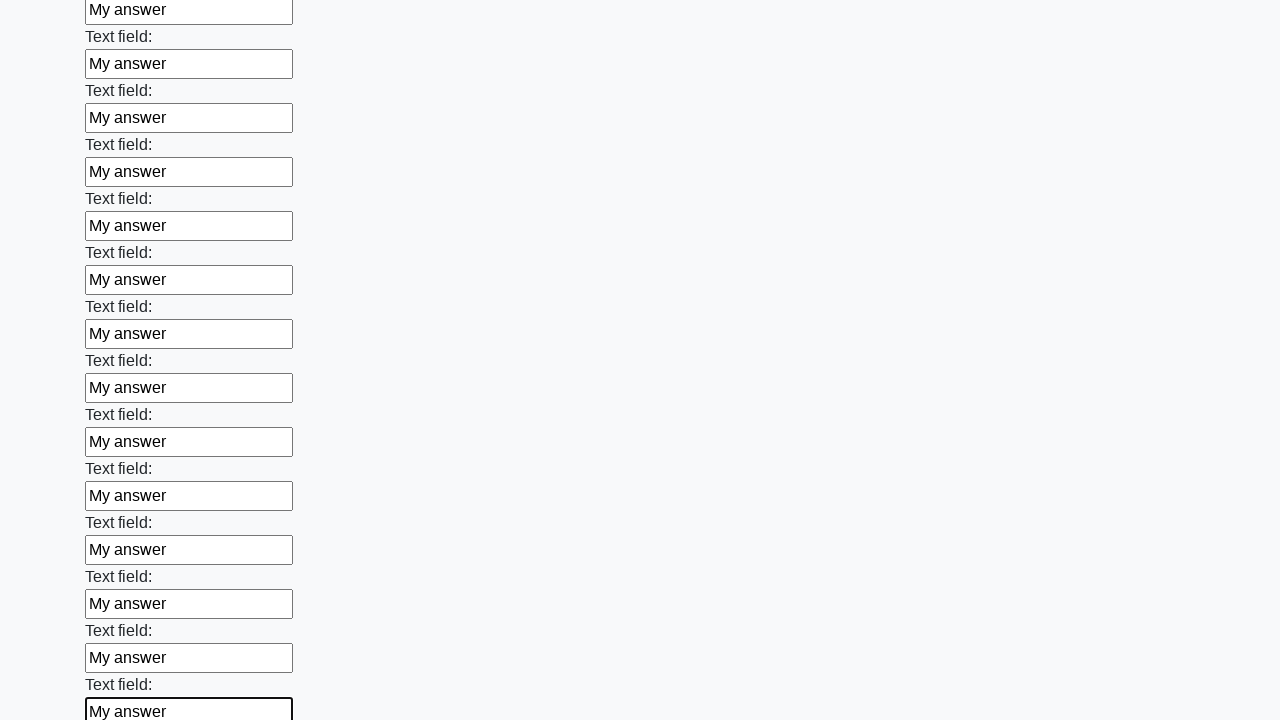

Filled text input field 51 of 100 with 'My answer' on [type="text"] >> nth=50
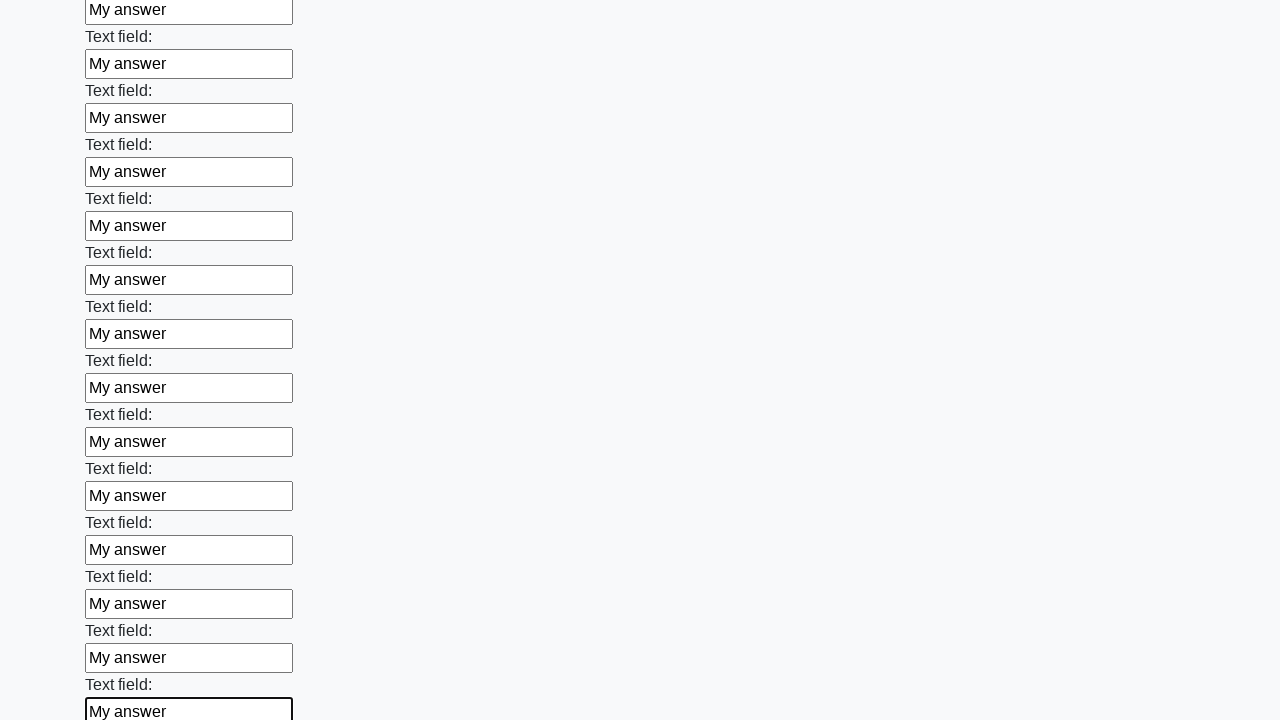

Filled text input field 52 of 100 with 'My answer' on [type="text"] >> nth=51
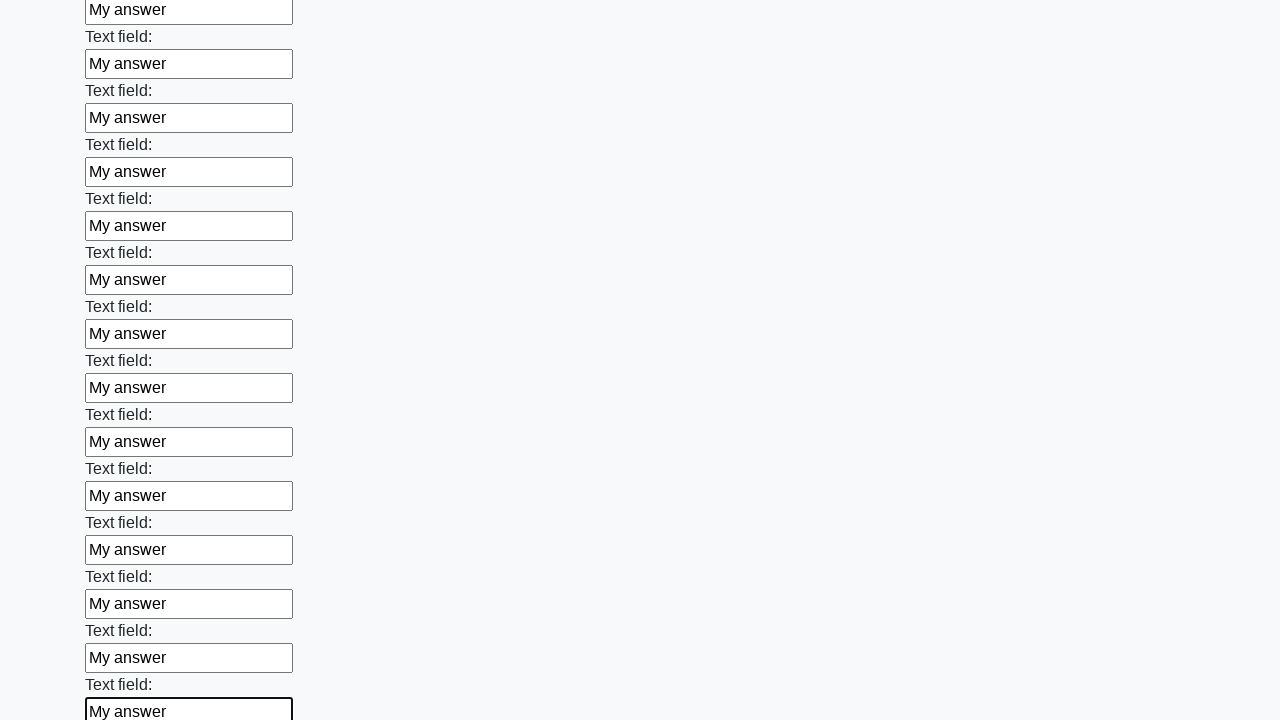

Filled text input field 53 of 100 with 'My answer' on [type="text"] >> nth=52
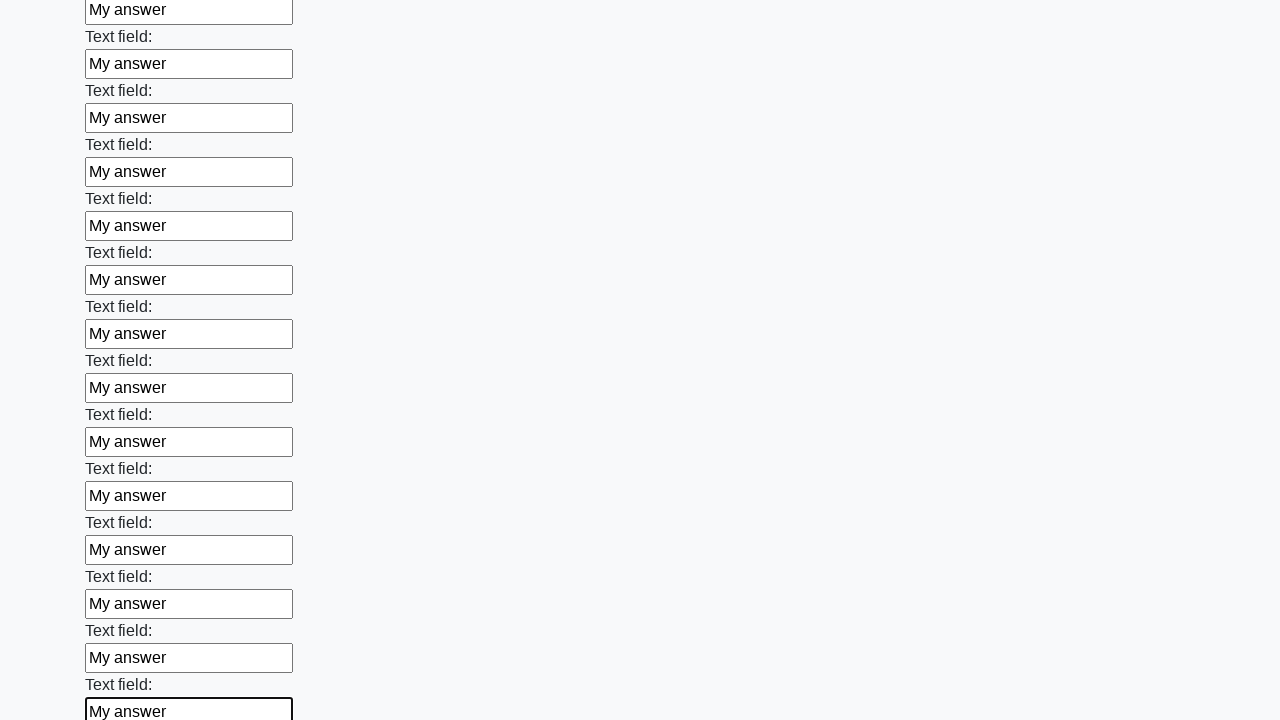

Filled text input field 54 of 100 with 'My answer' on [type="text"] >> nth=53
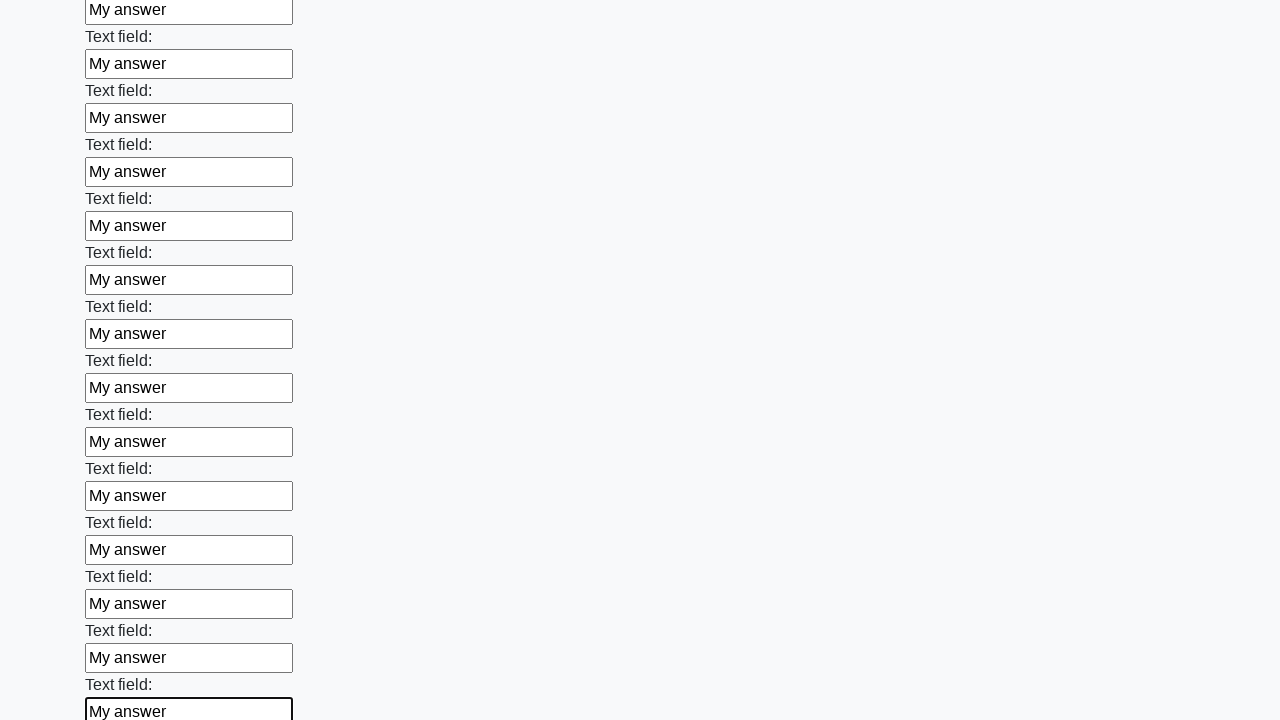

Filled text input field 55 of 100 with 'My answer' on [type="text"] >> nth=54
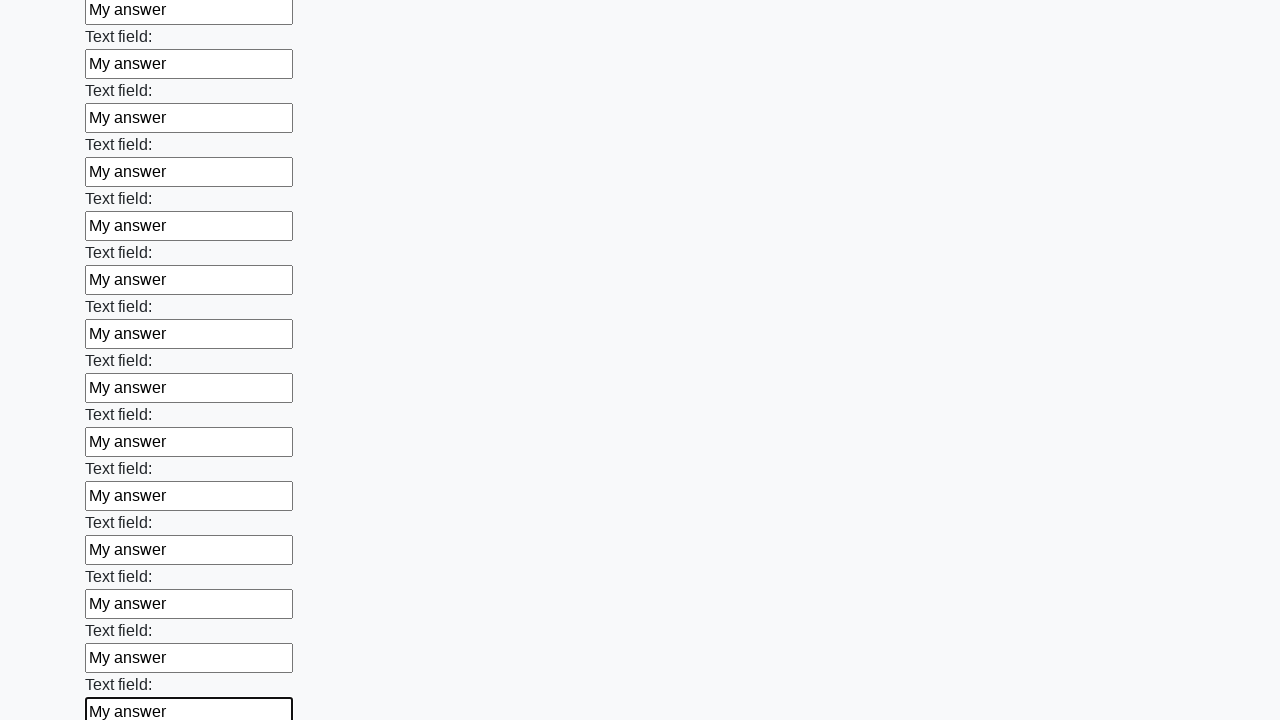

Filled text input field 56 of 100 with 'My answer' on [type="text"] >> nth=55
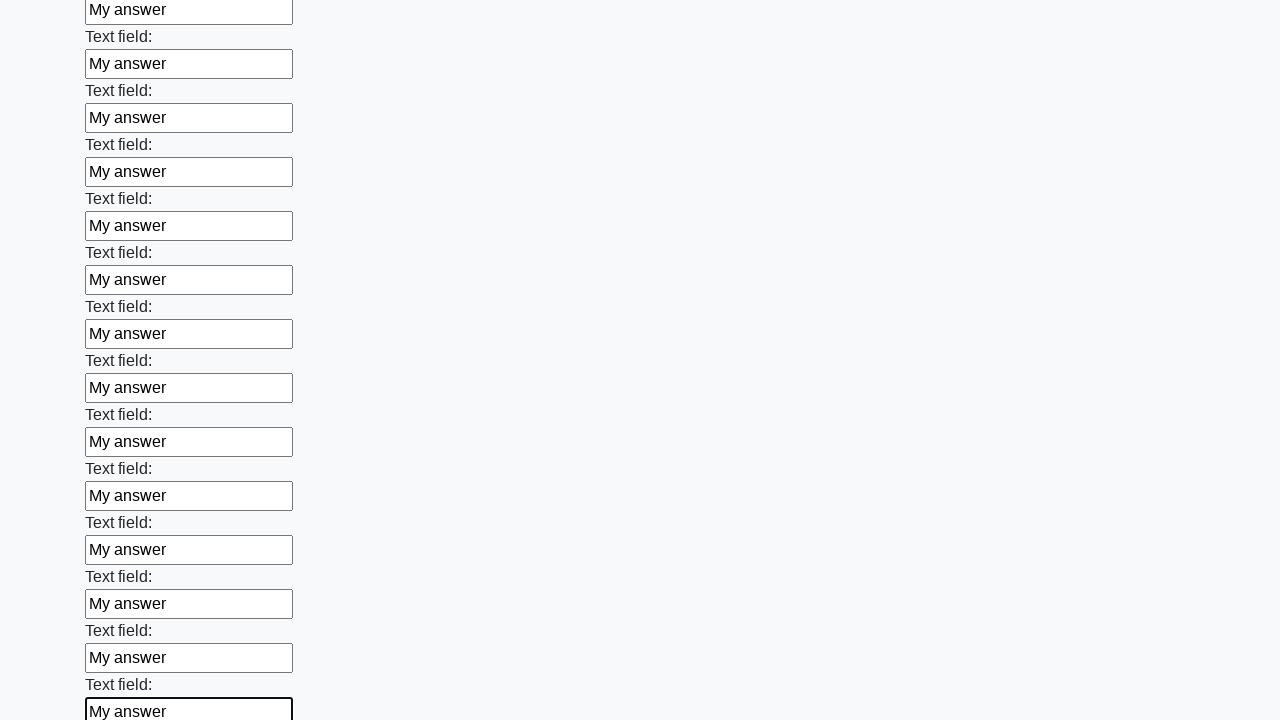

Filled text input field 57 of 100 with 'My answer' on [type="text"] >> nth=56
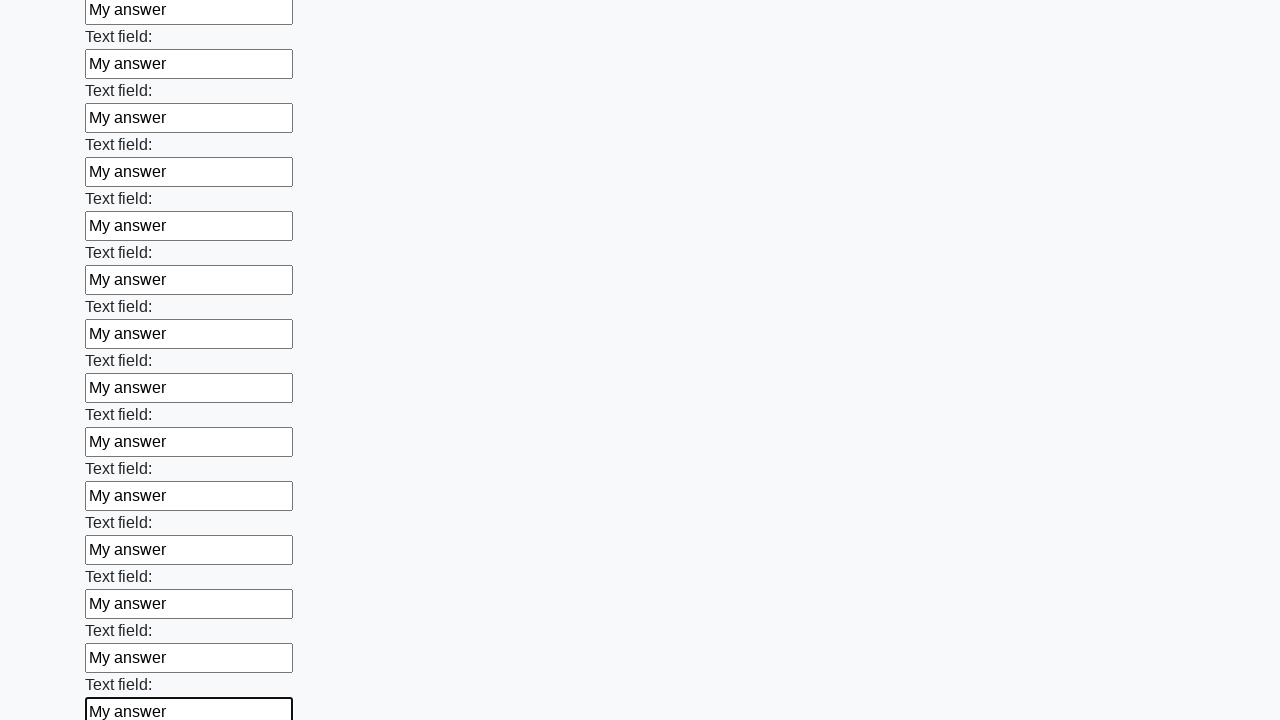

Filled text input field 58 of 100 with 'My answer' on [type="text"] >> nth=57
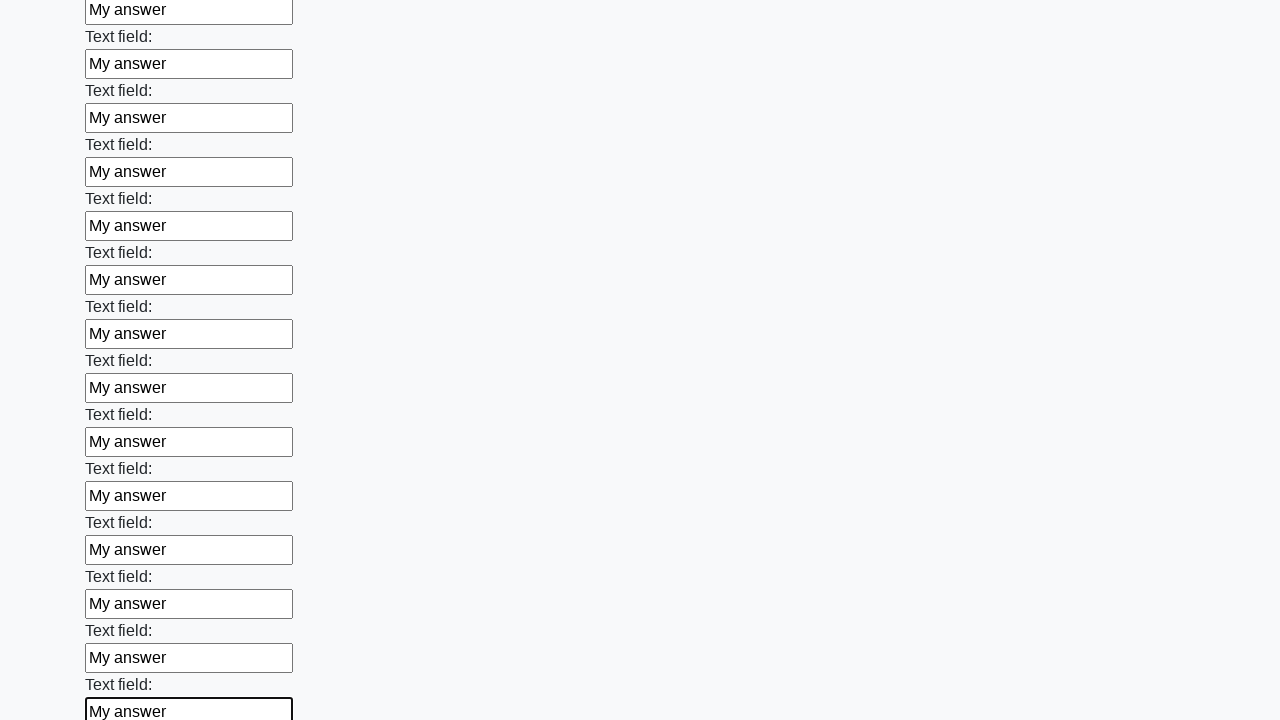

Filled text input field 59 of 100 with 'My answer' on [type="text"] >> nth=58
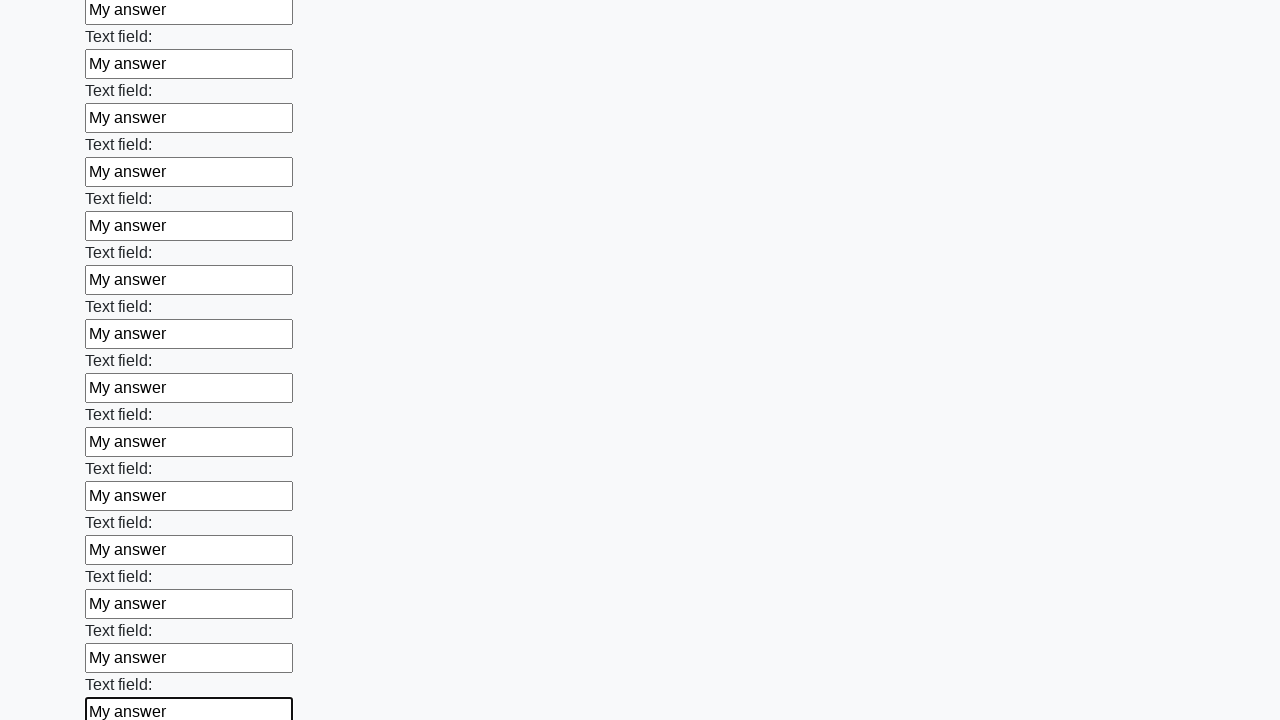

Filled text input field 60 of 100 with 'My answer' on [type="text"] >> nth=59
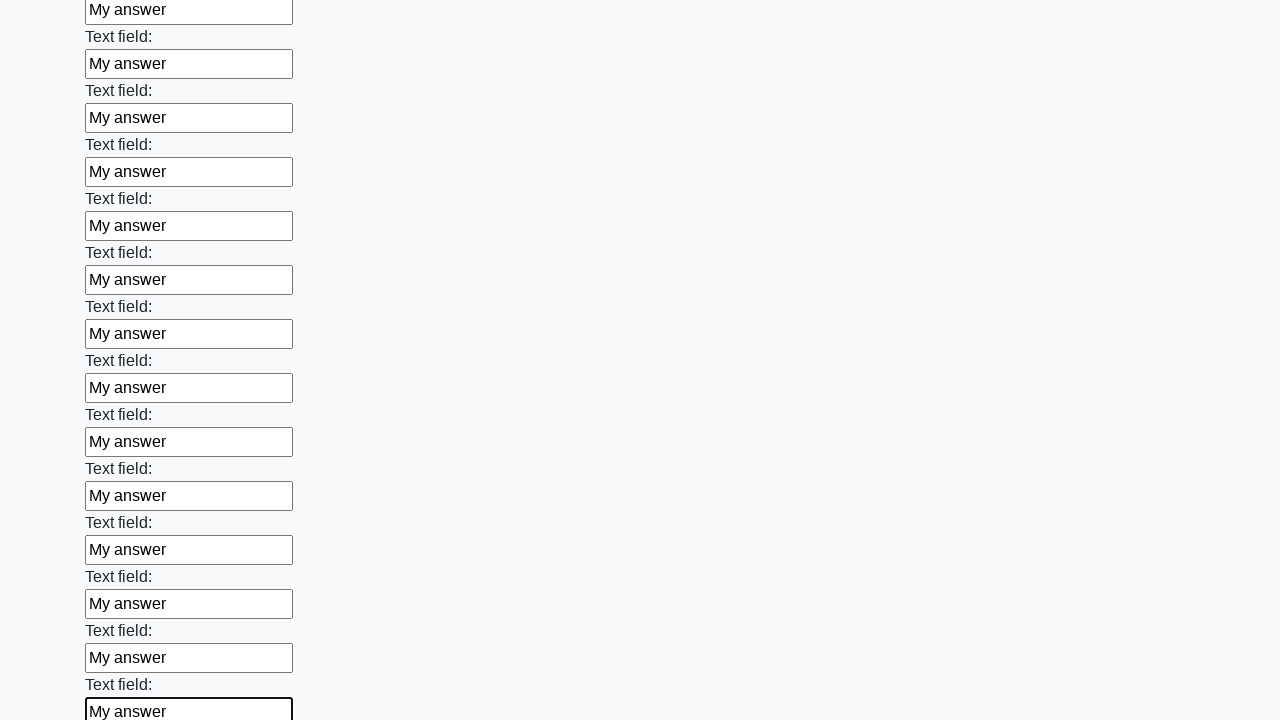

Filled text input field 61 of 100 with 'My answer' on [type="text"] >> nth=60
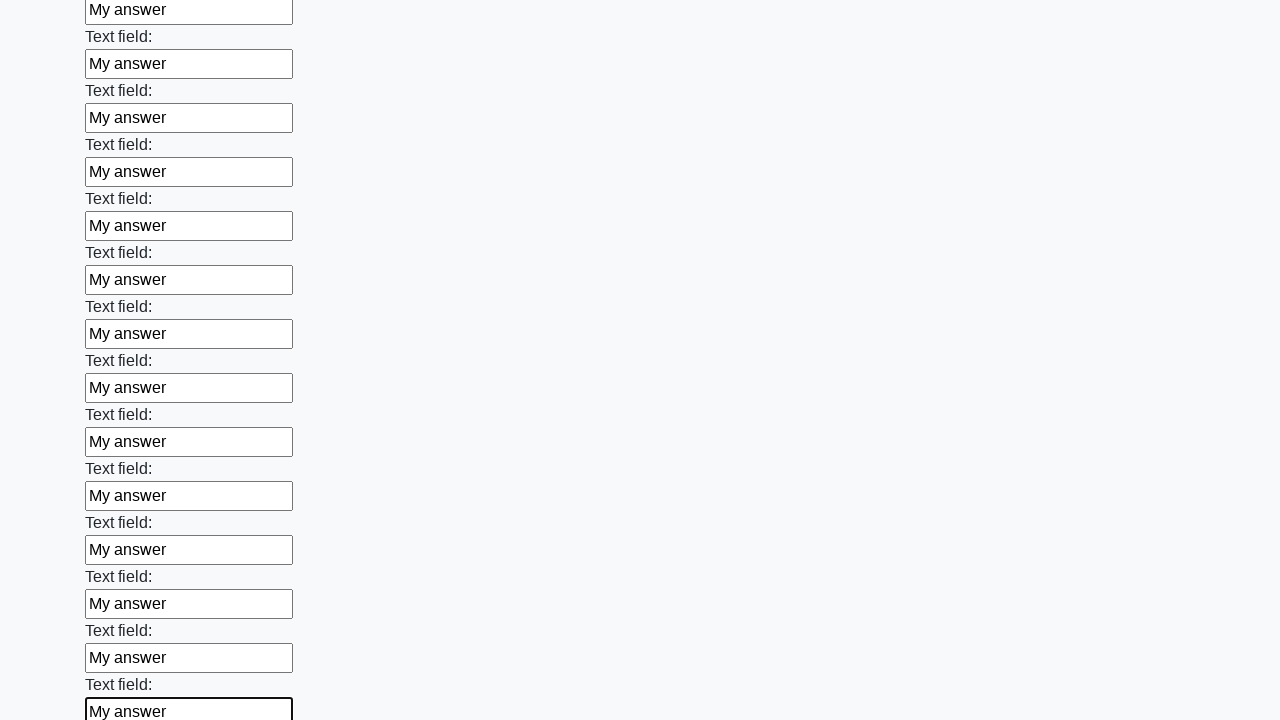

Filled text input field 62 of 100 with 'My answer' on [type="text"] >> nth=61
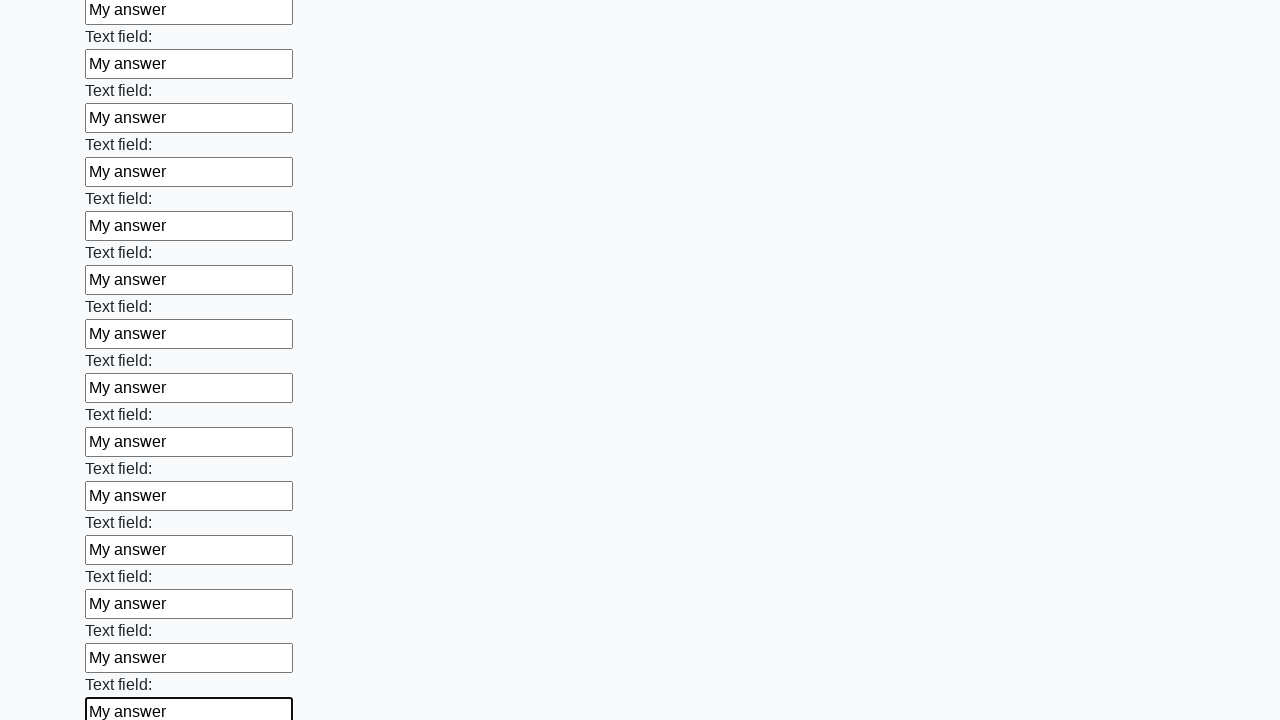

Filled text input field 63 of 100 with 'My answer' on [type="text"] >> nth=62
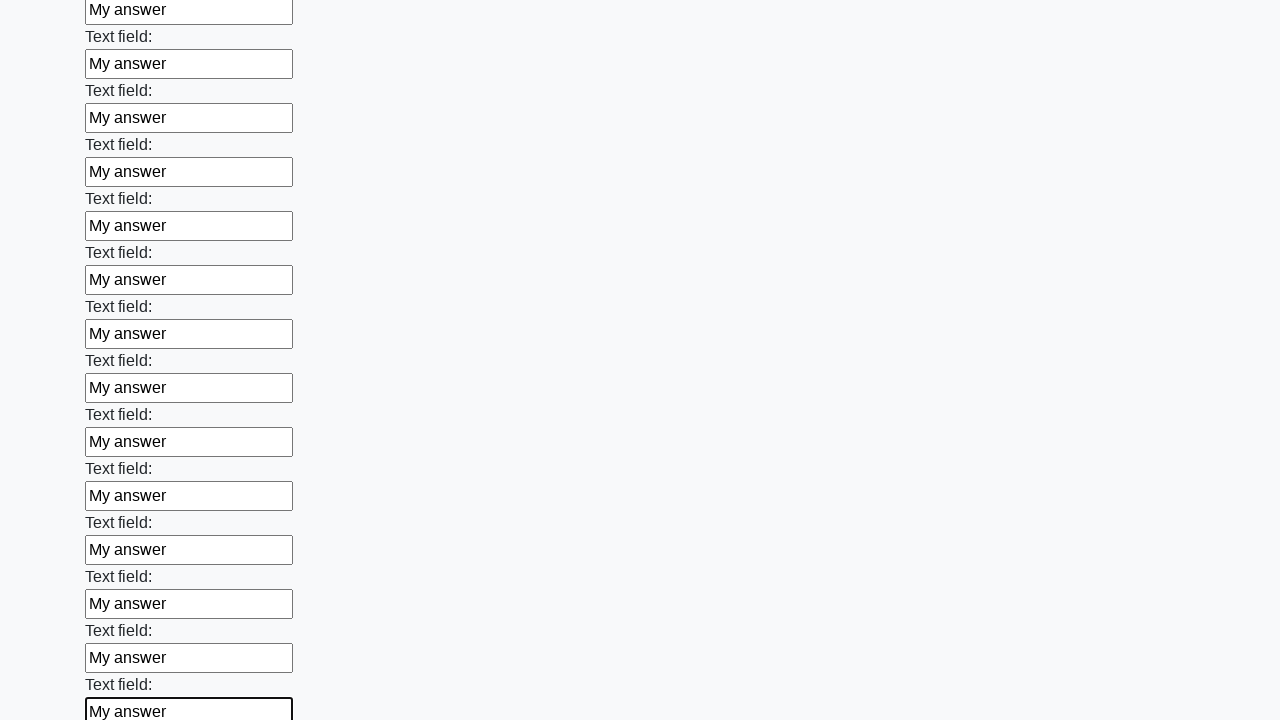

Filled text input field 64 of 100 with 'My answer' on [type="text"] >> nth=63
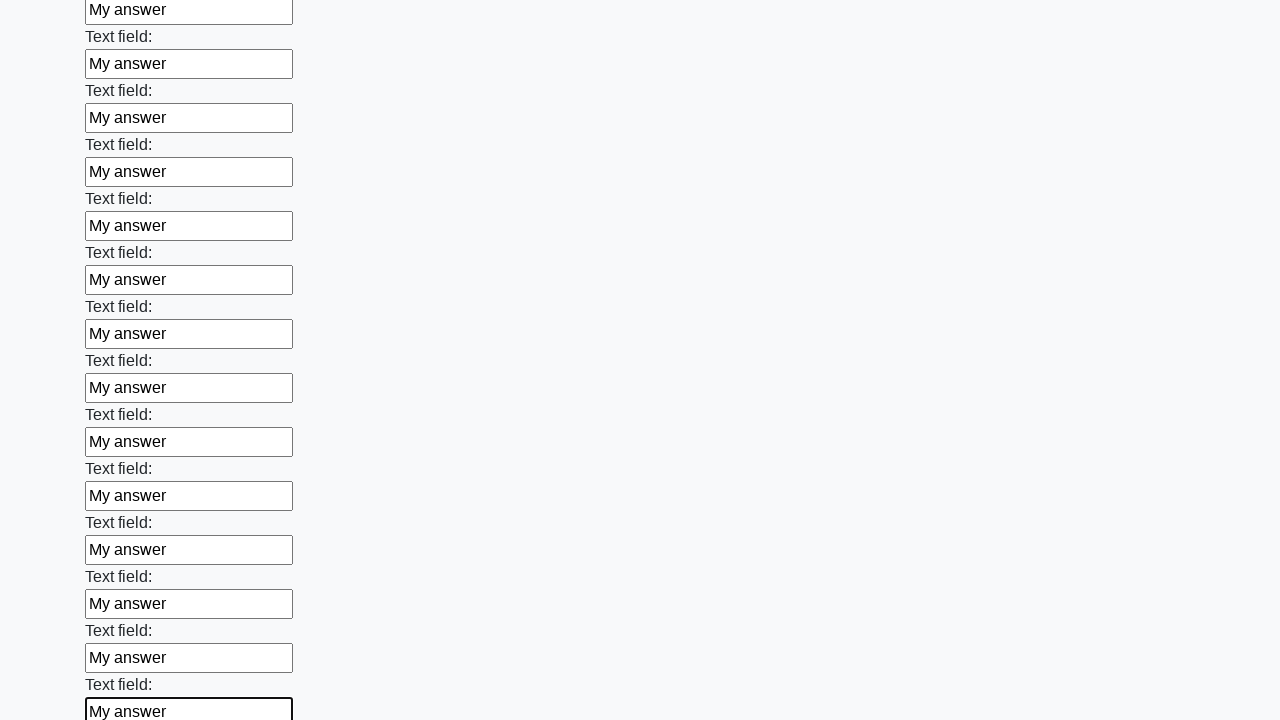

Filled text input field 65 of 100 with 'My answer' on [type="text"] >> nth=64
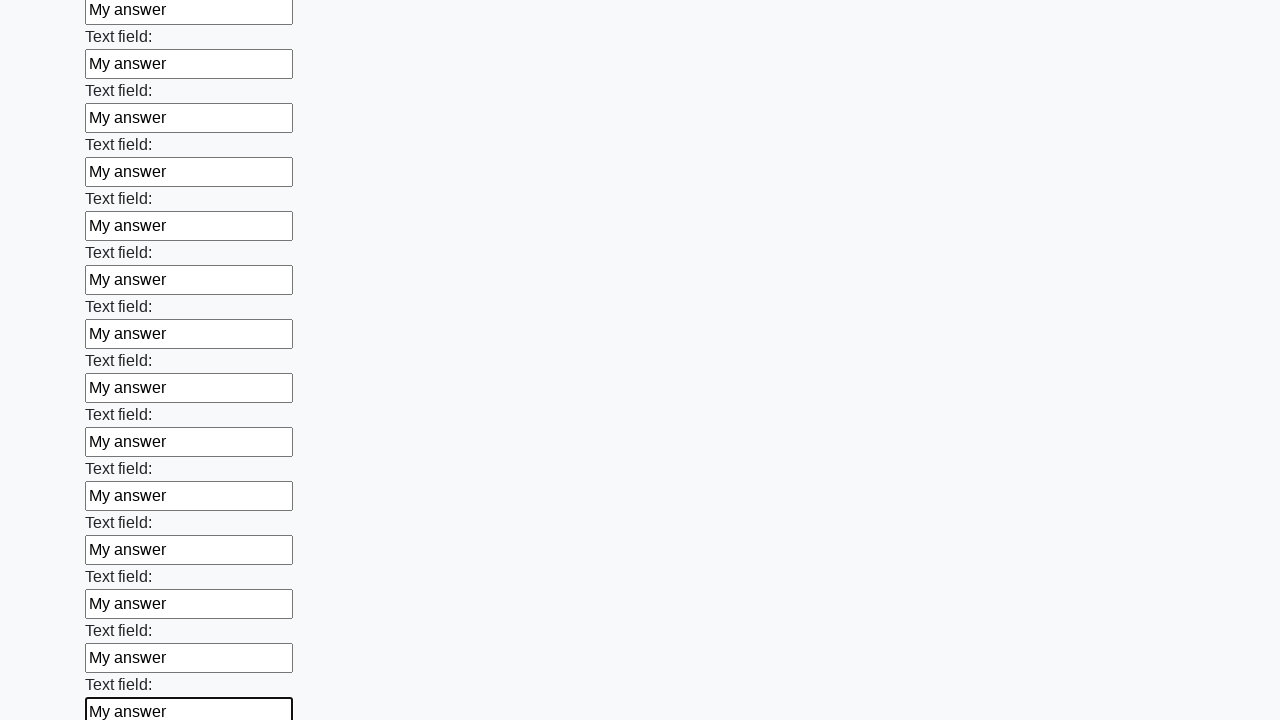

Filled text input field 66 of 100 with 'My answer' on [type="text"] >> nth=65
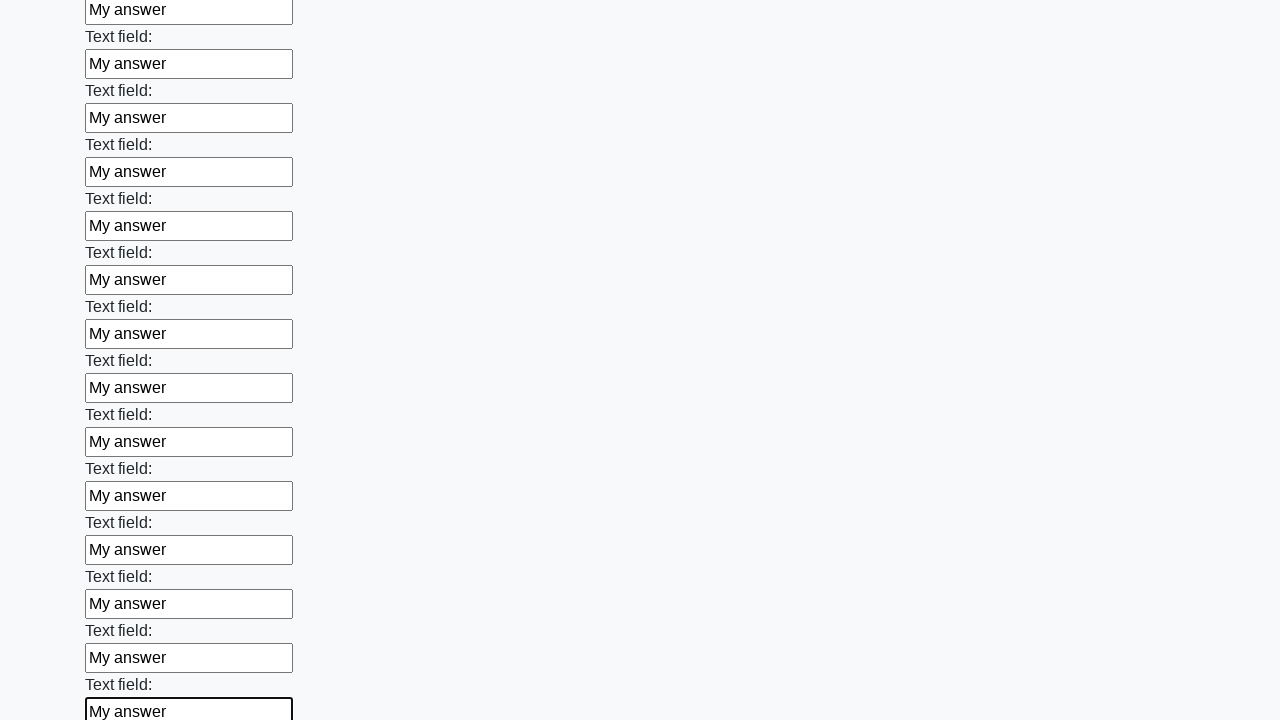

Filled text input field 67 of 100 with 'My answer' on [type="text"] >> nth=66
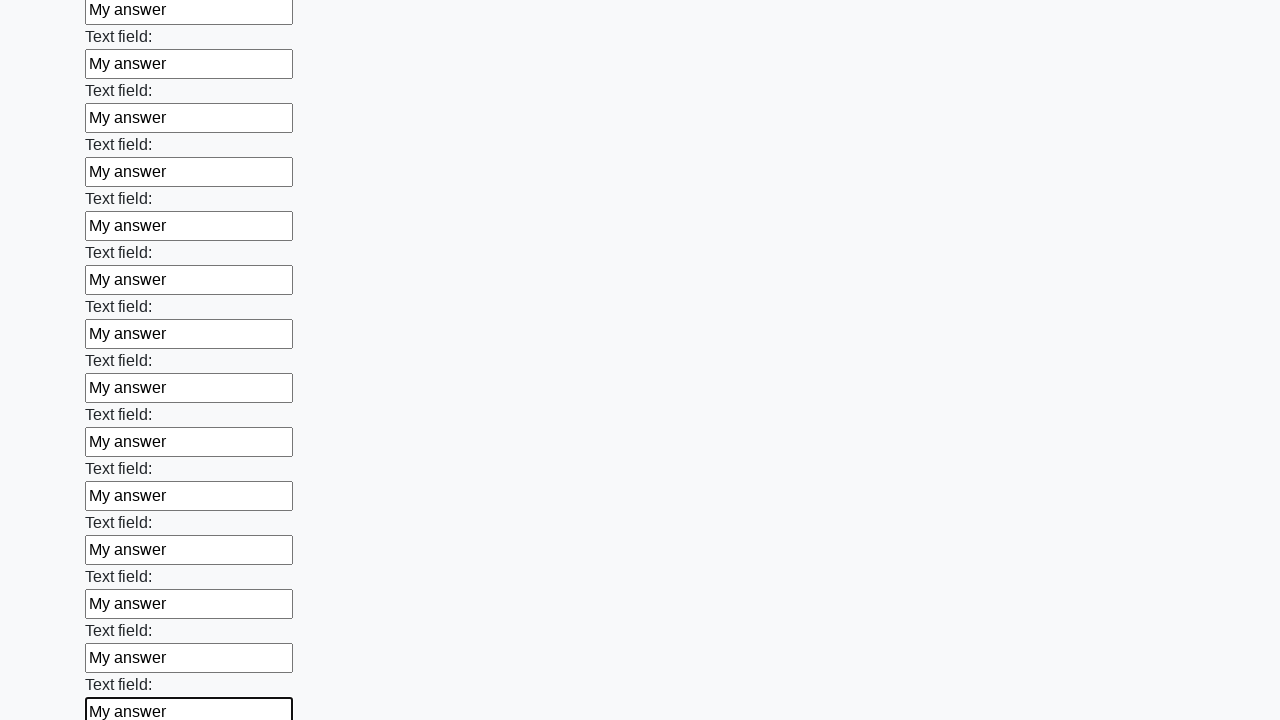

Filled text input field 68 of 100 with 'My answer' on [type="text"] >> nth=67
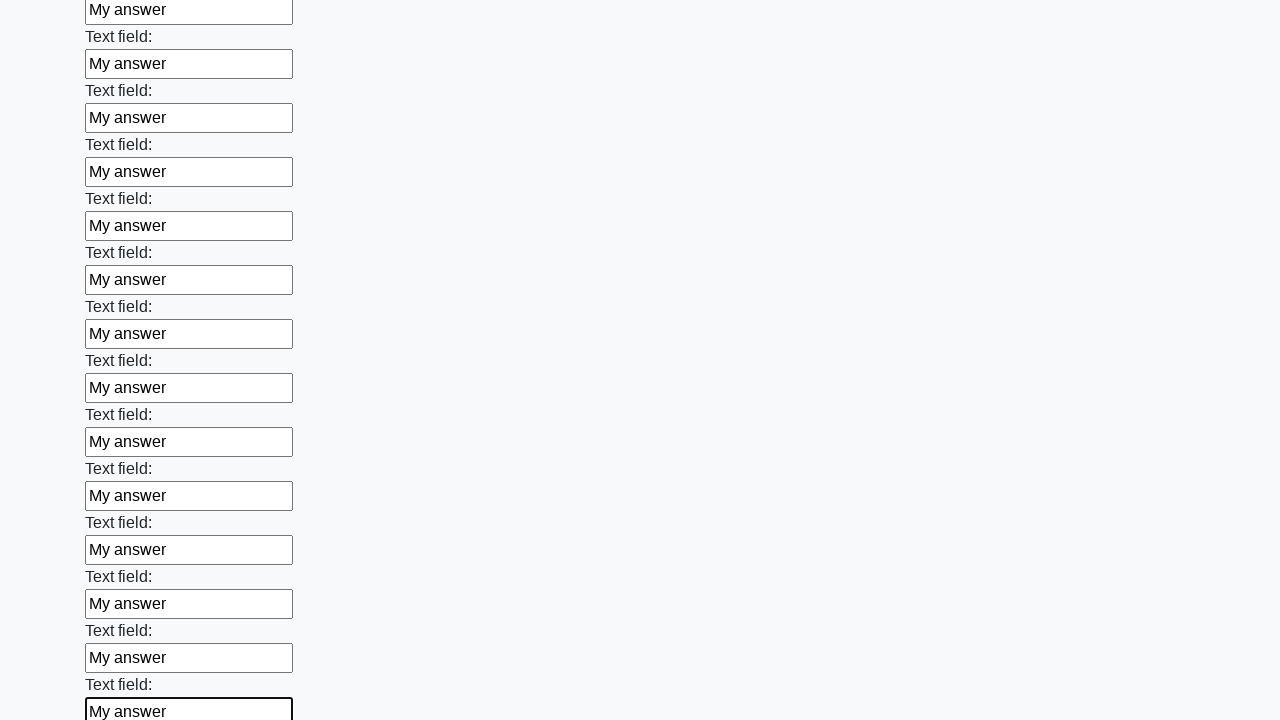

Filled text input field 69 of 100 with 'My answer' on [type="text"] >> nth=68
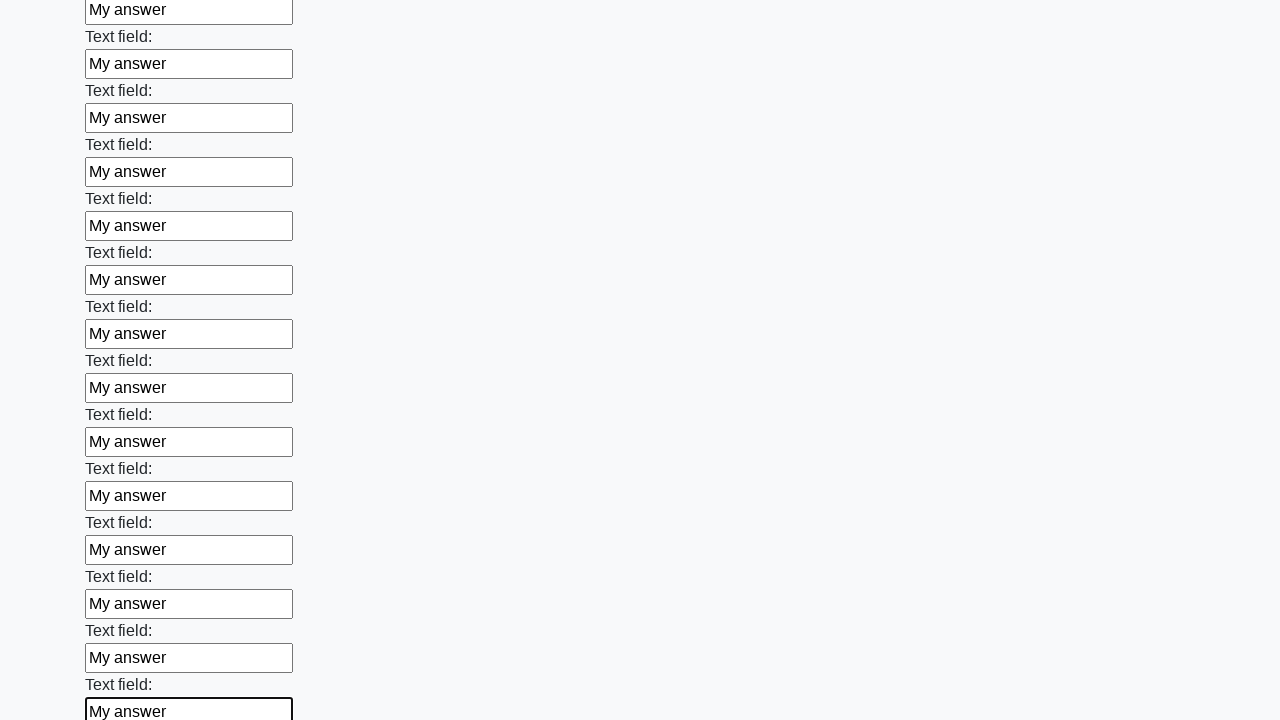

Filled text input field 70 of 100 with 'My answer' on [type="text"] >> nth=69
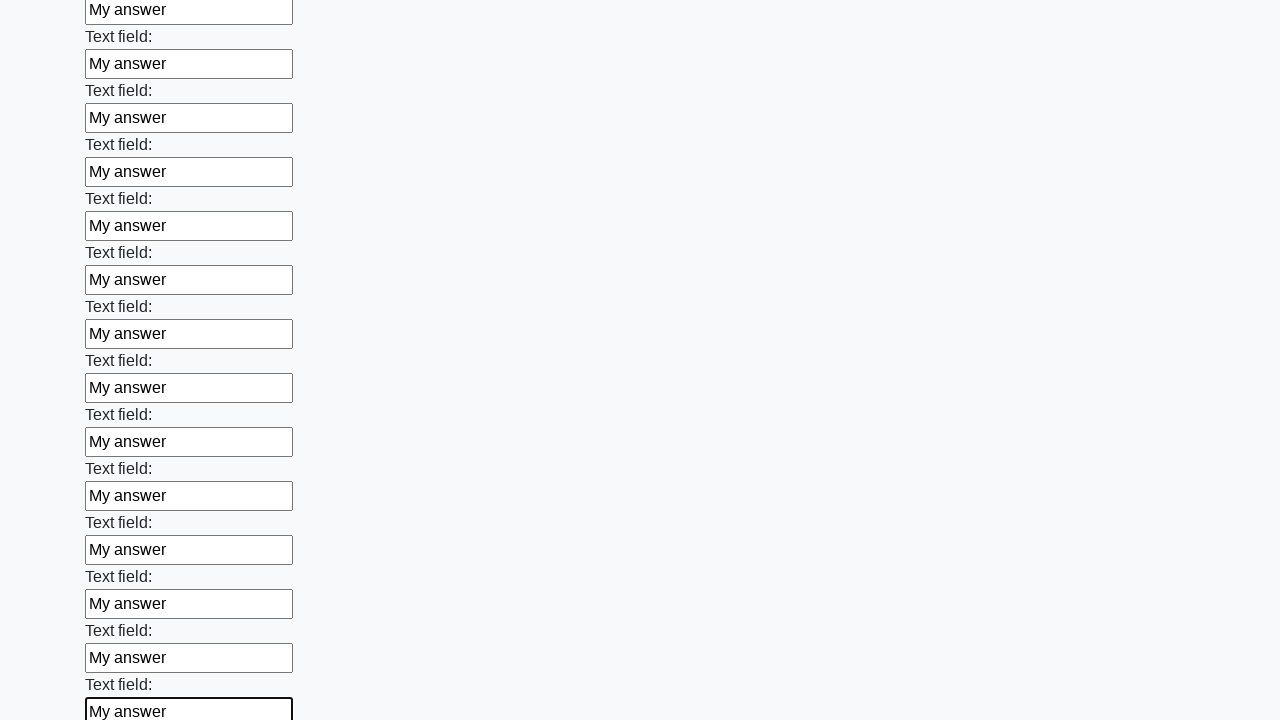

Filled text input field 71 of 100 with 'My answer' on [type="text"] >> nth=70
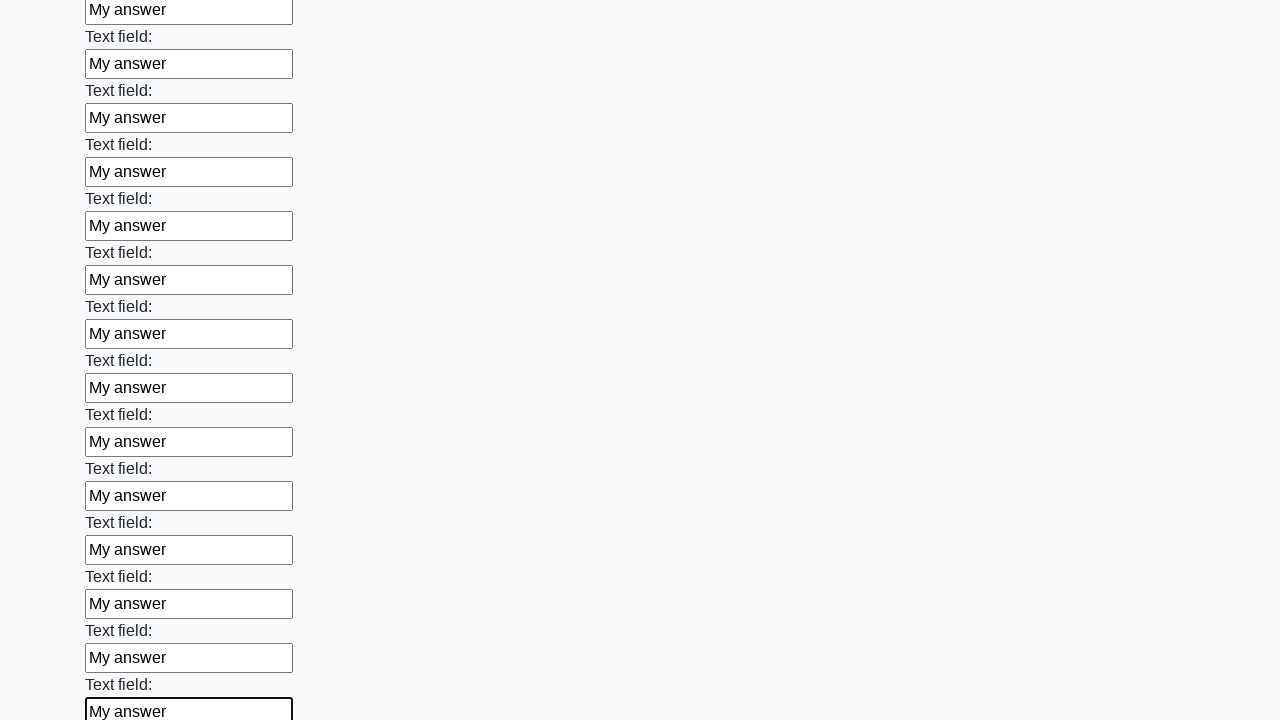

Filled text input field 72 of 100 with 'My answer' on [type="text"] >> nth=71
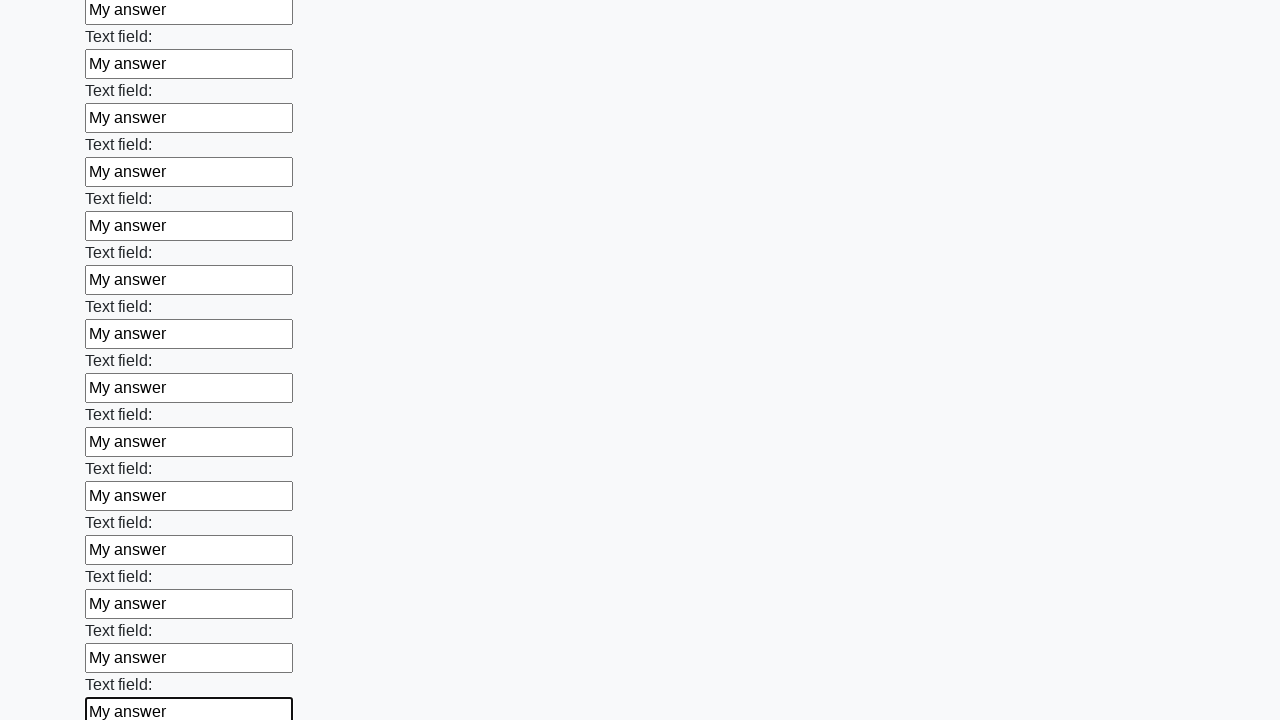

Filled text input field 73 of 100 with 'My answer' on [type="text"] >> nth=72
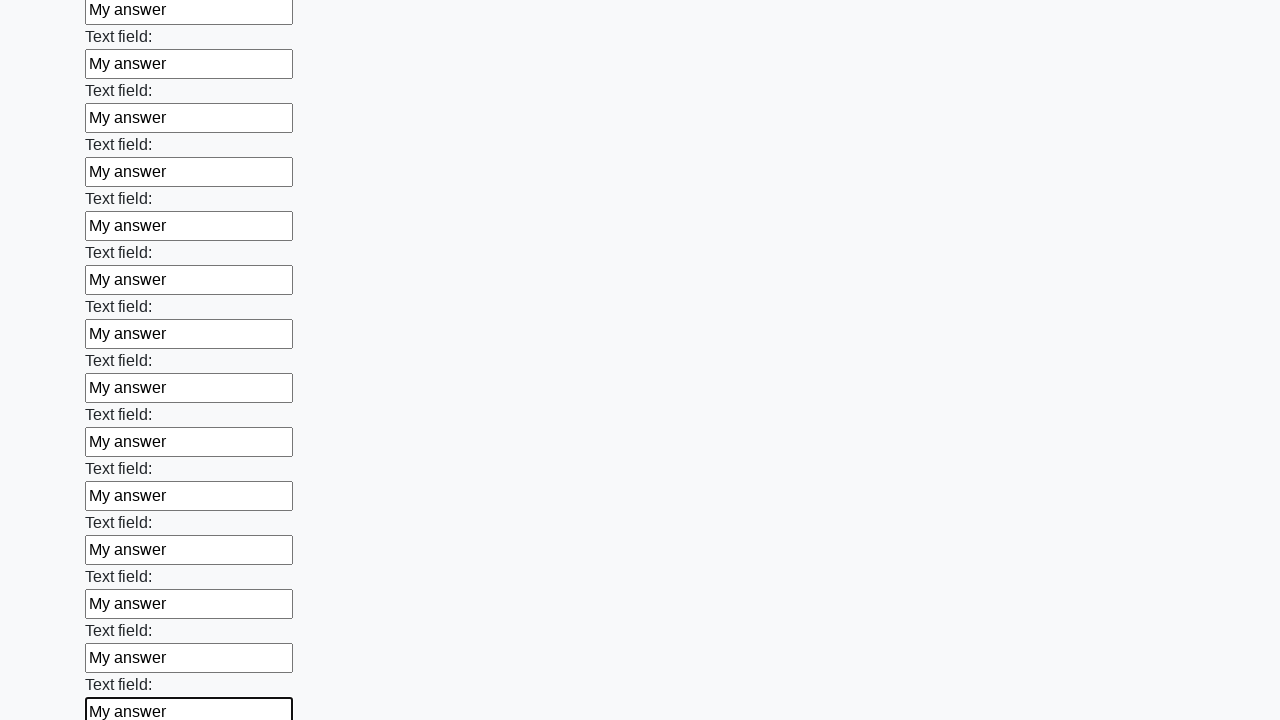

Filled text input field 74 of 100 with 'My answer' on [type="text"] >> nth=73
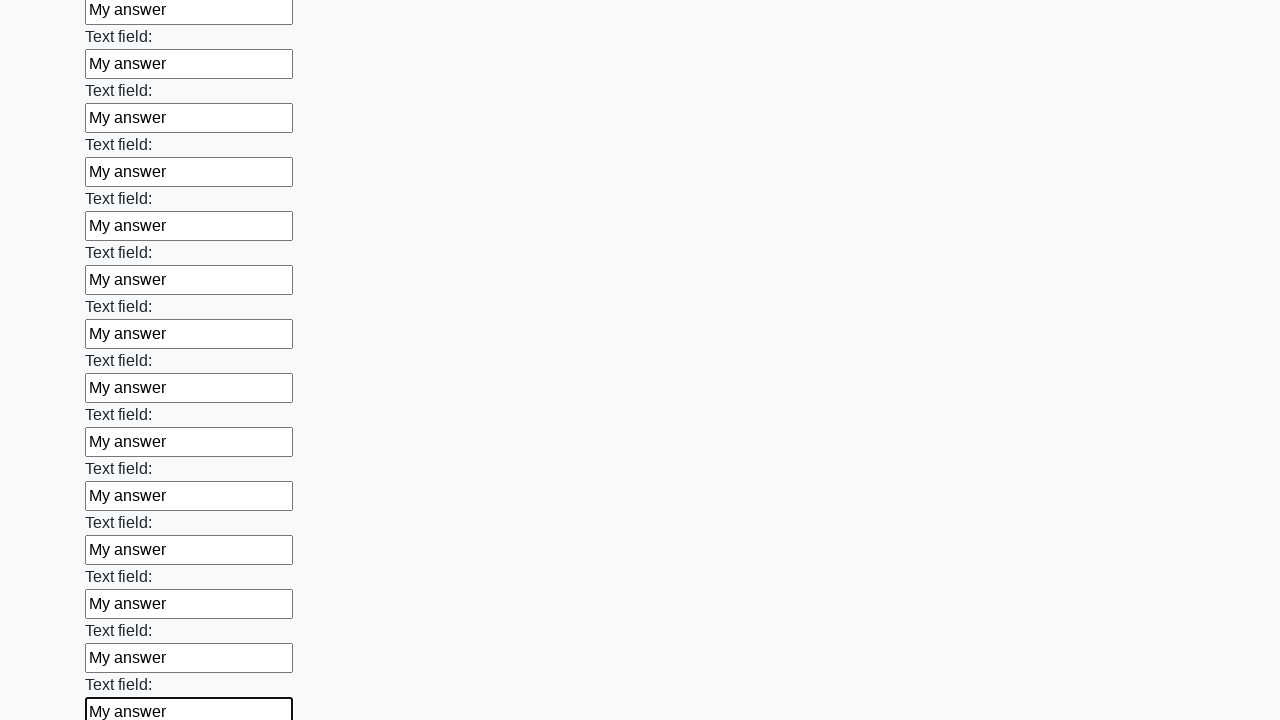

Filled text input field 75 of 100 with 'My answer' on [type="text"] >> nth=74
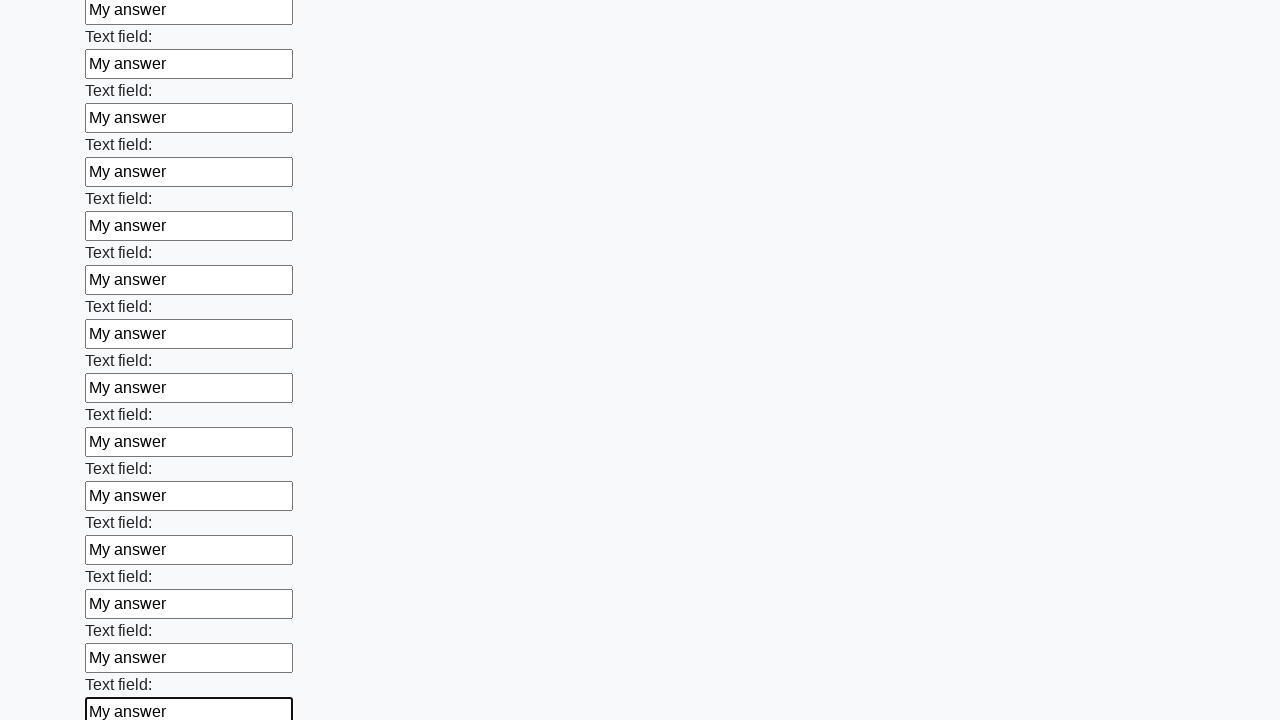

Filled text input field 76 of 100 with 'My answer' on [type="text"] >> nth=75
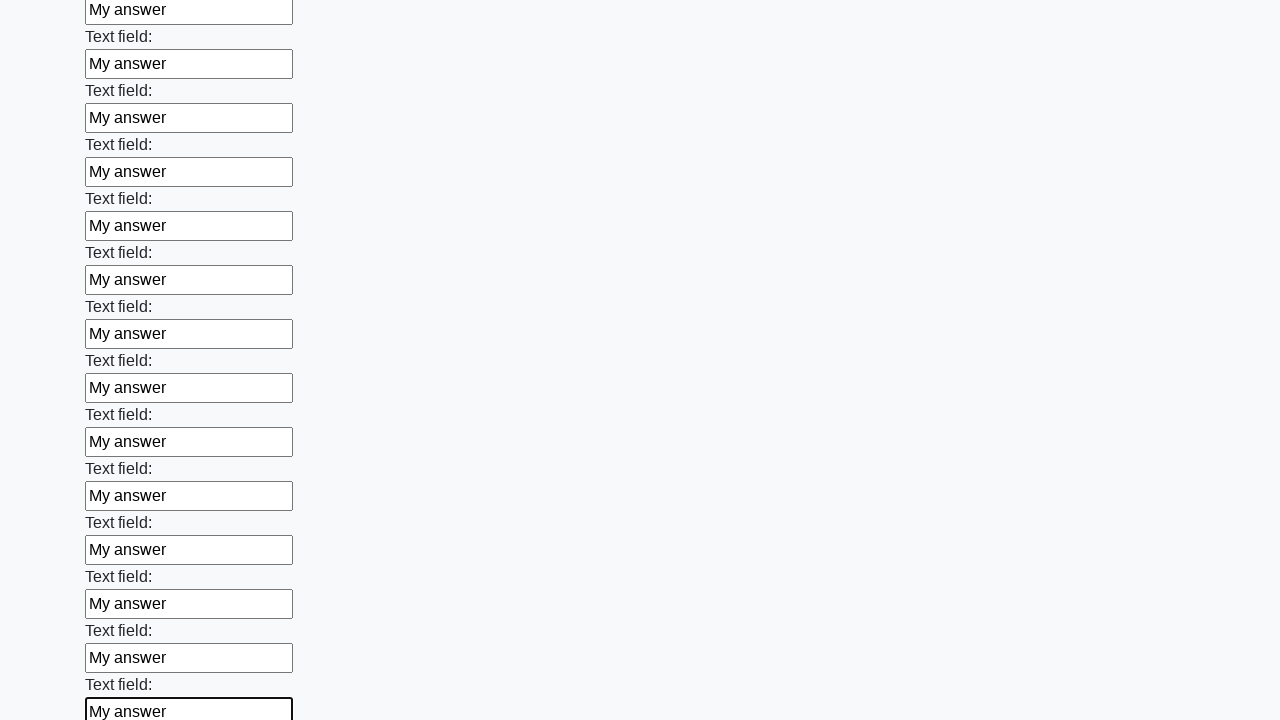

Filled text input field 77 of 100 with 'My answer' on [type="text"] >> nth=76
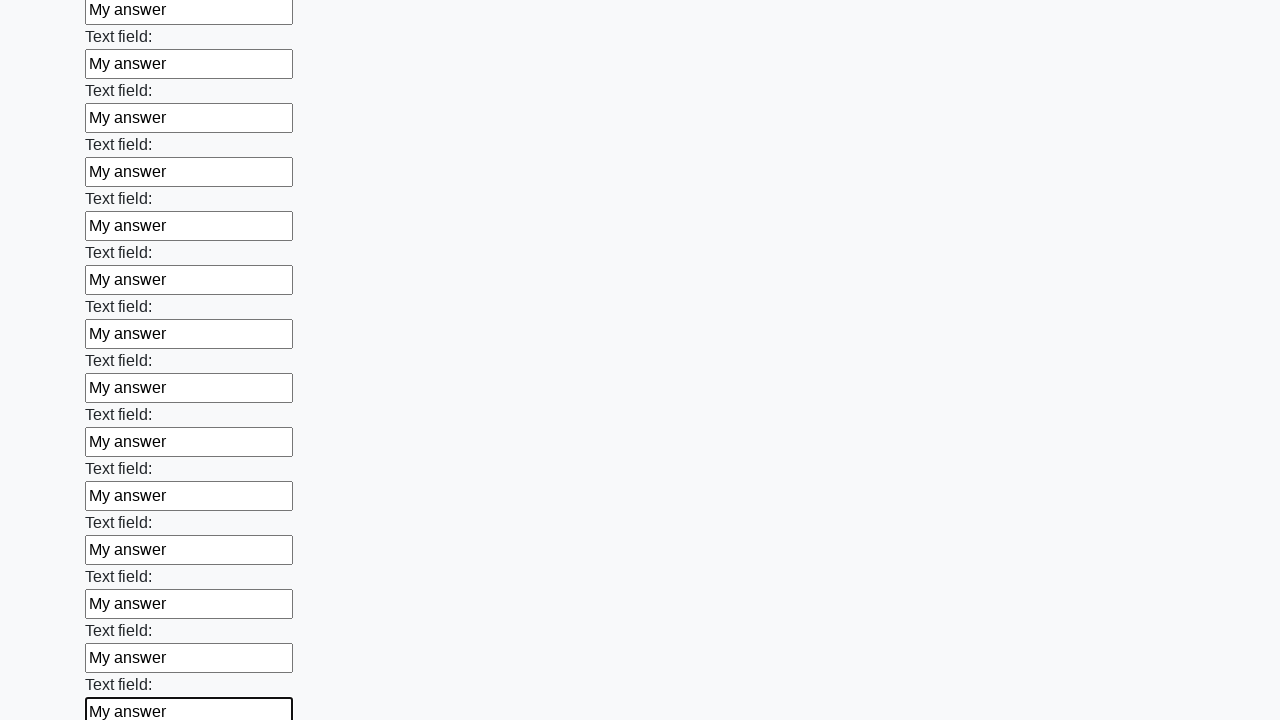

Filled text input field 78 of 100 with 'My answer' on [type="text"] >> nth=77
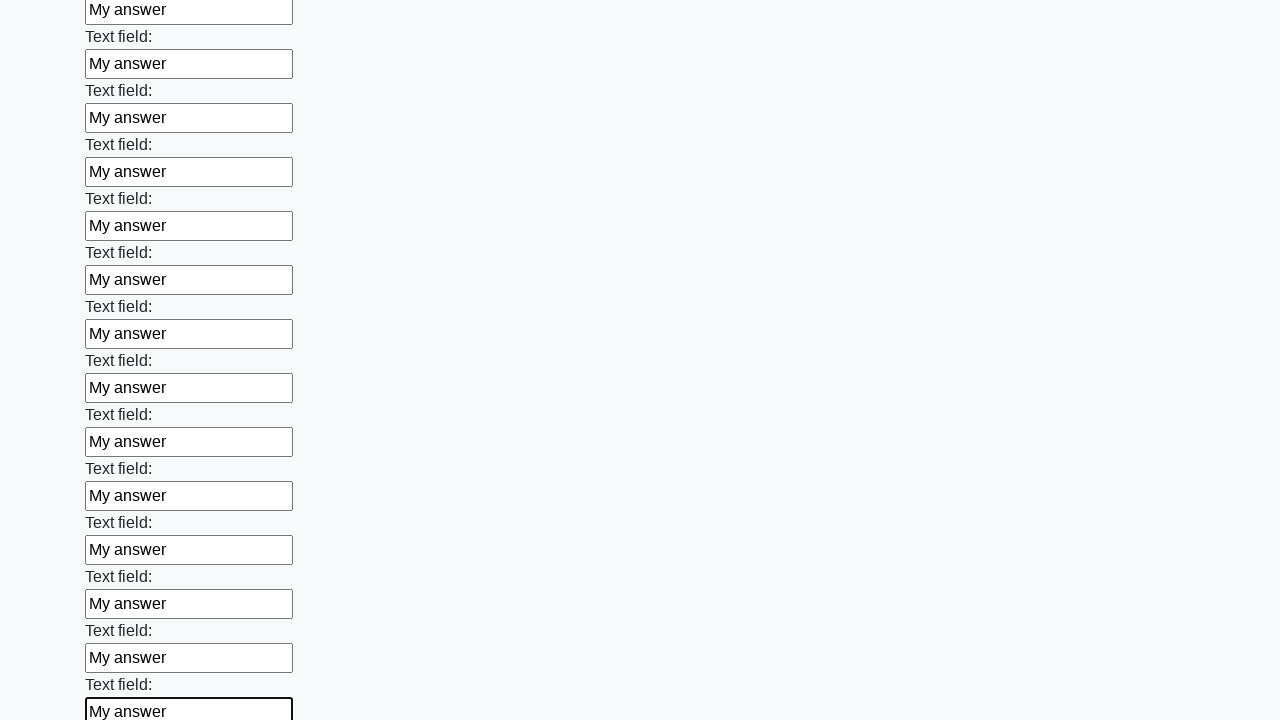

Filled text input field 79 of 100 with 'My answer' on [type="text"] >> nth=78
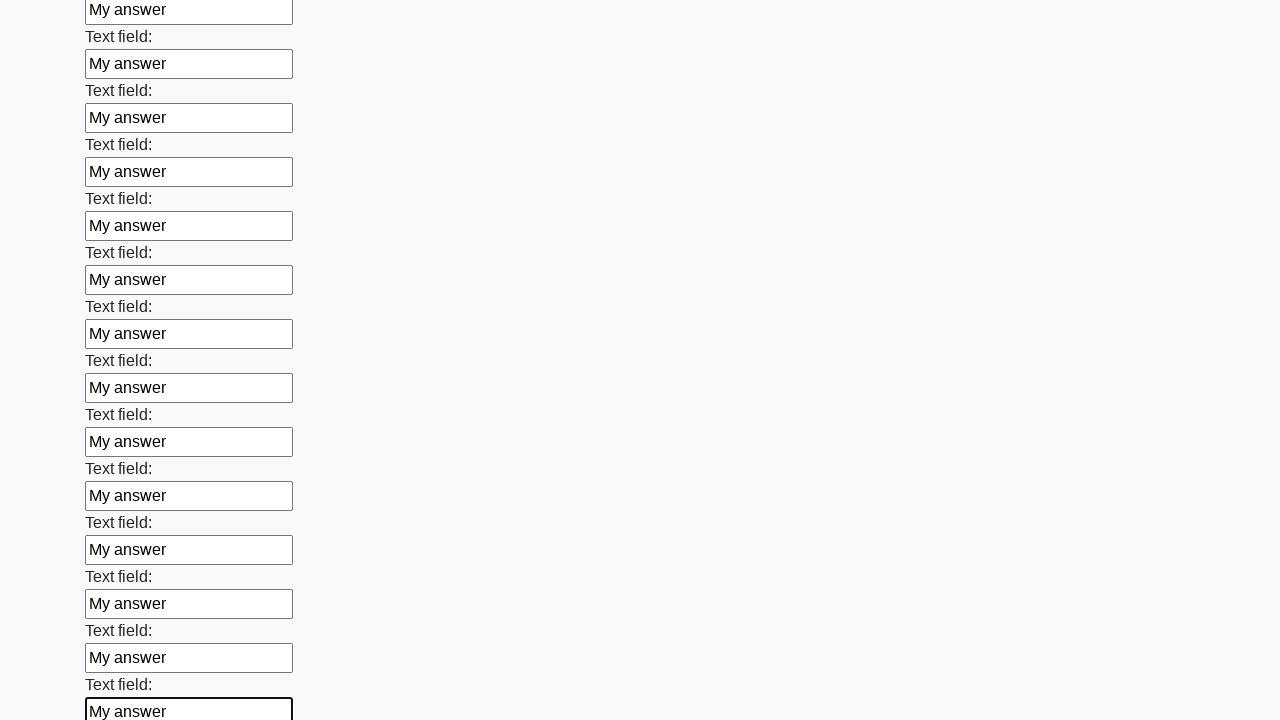

Filled text input field 80 of 100 with 'My answer' on [type="text"] >> nth=79
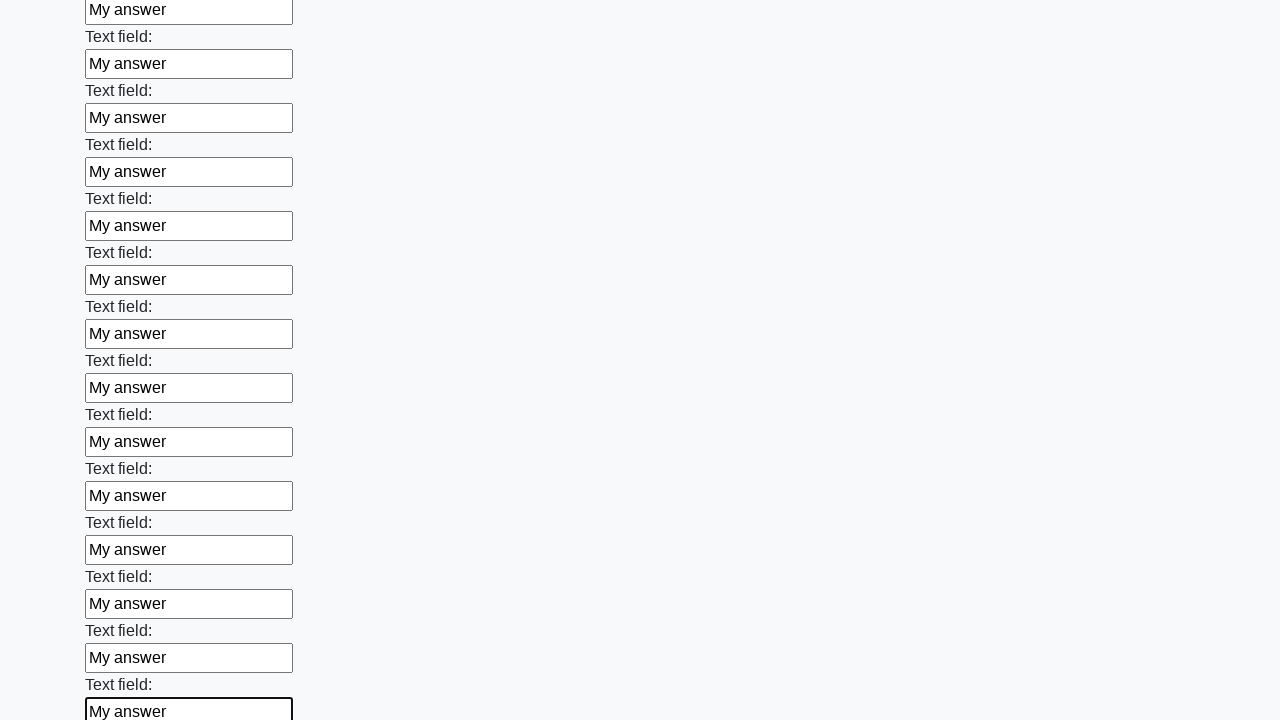

Filled text input field 81 of 100 with 'My answer' on [type="text"] >> nth=80
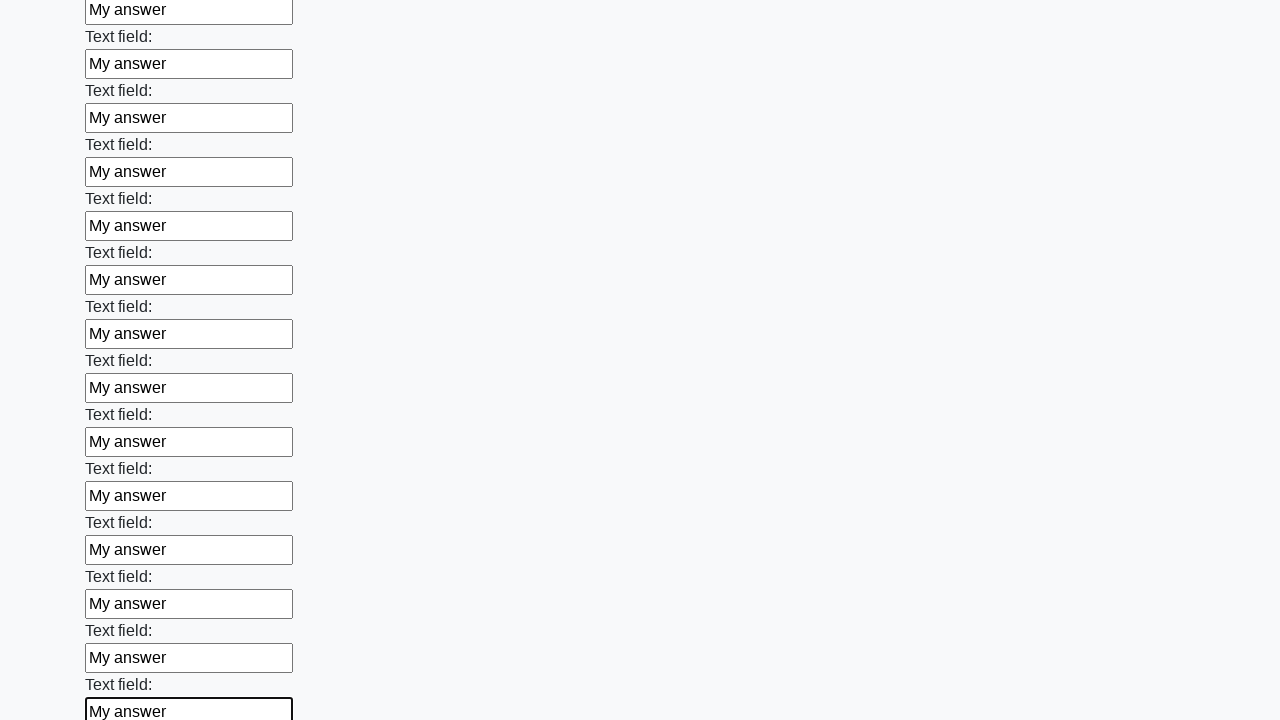

Filled text input field 82 of 100 with 'My answer' on [type="text"] >> nth=81
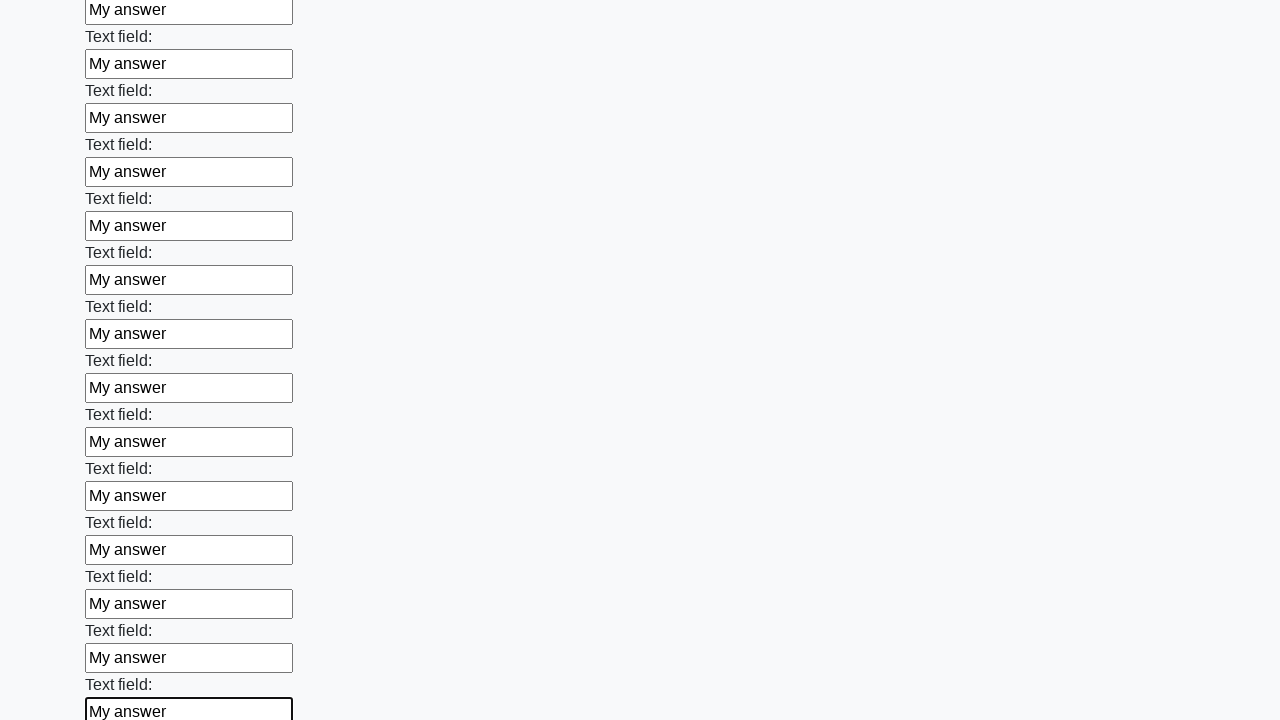

Filled text input field 83 of 100 with 'My answer' on [type="text"] >> nth=82
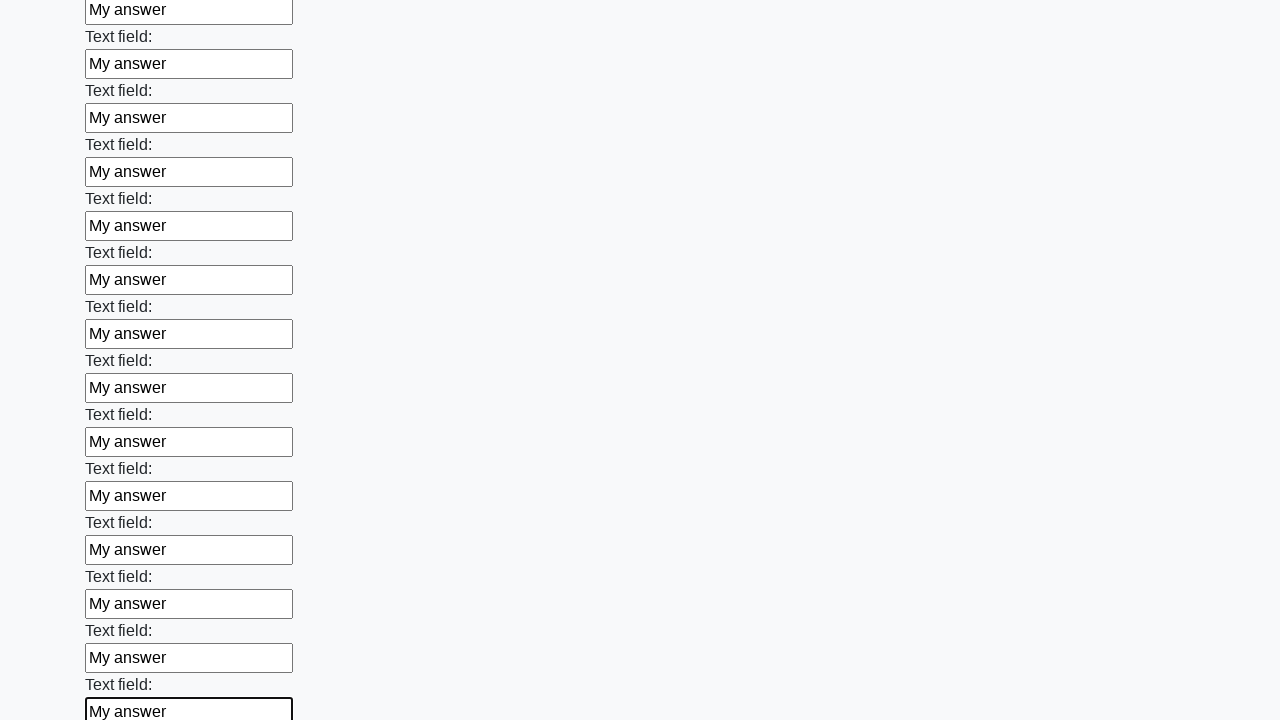

Filled text input field 84 of 100 with 'My answer' on [type="text"] >> nth=83
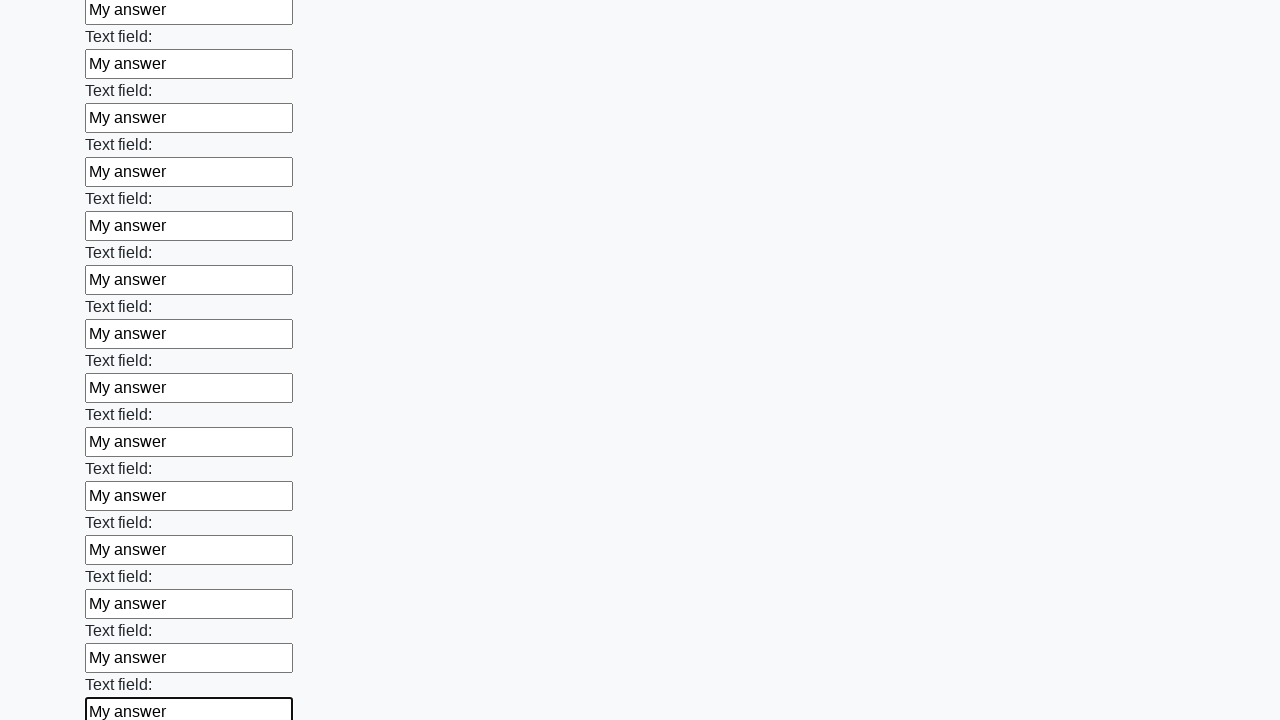

Filled text input field 85 of 100 with 'My answer' on [type="text"] >> nth=84
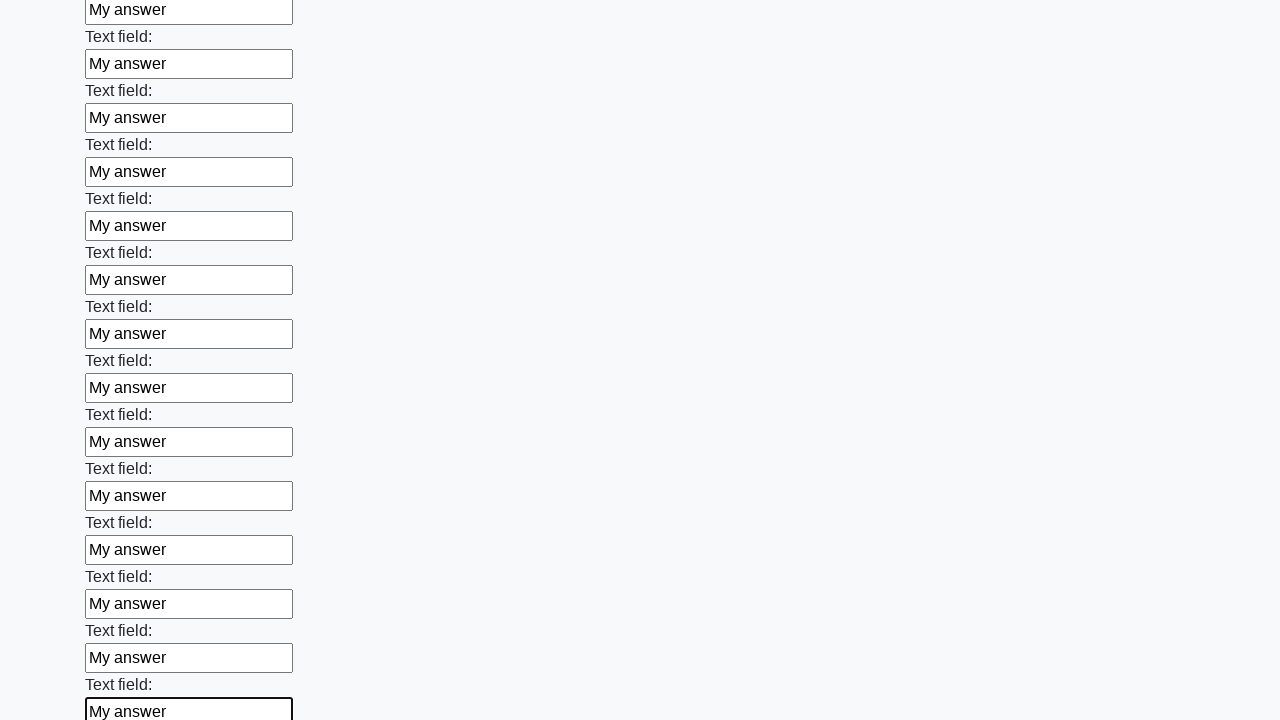

Filled text input field 86 of 100 with 'My answer' on [type="text"] >> nth=85
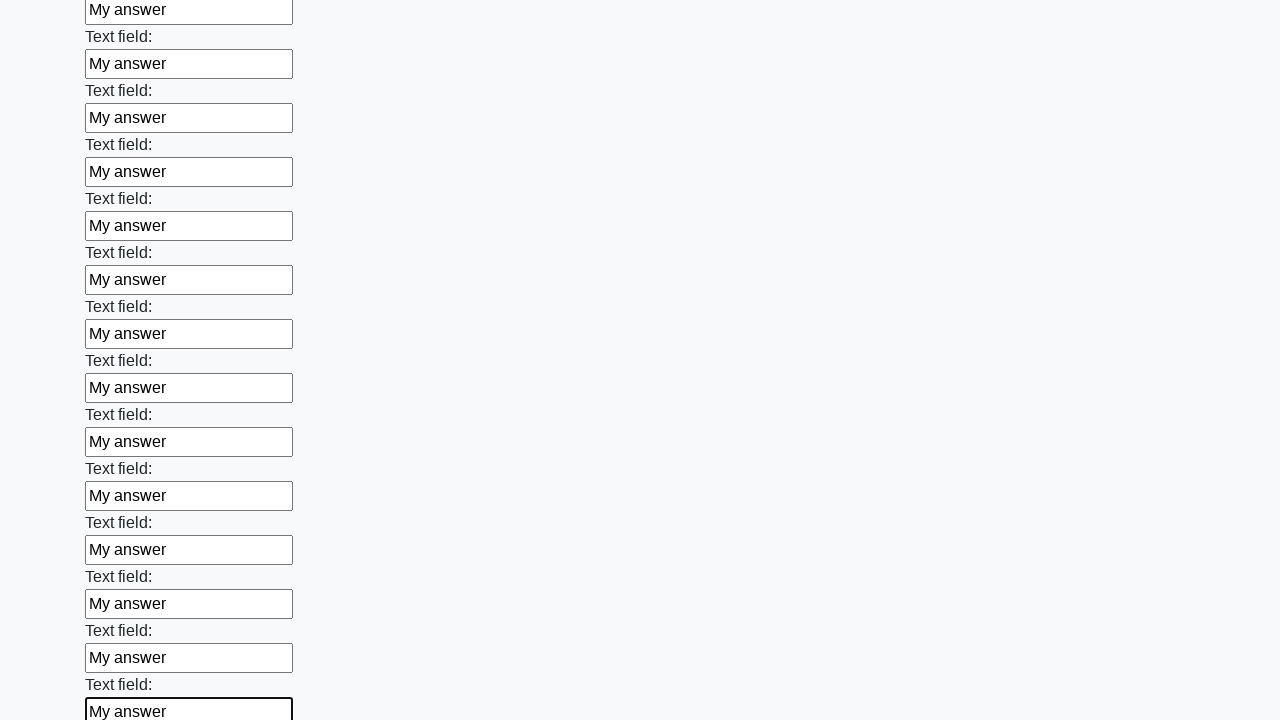

Filled text input field 87 of 100 with 'My answer' on [type="text"] >> nth=86
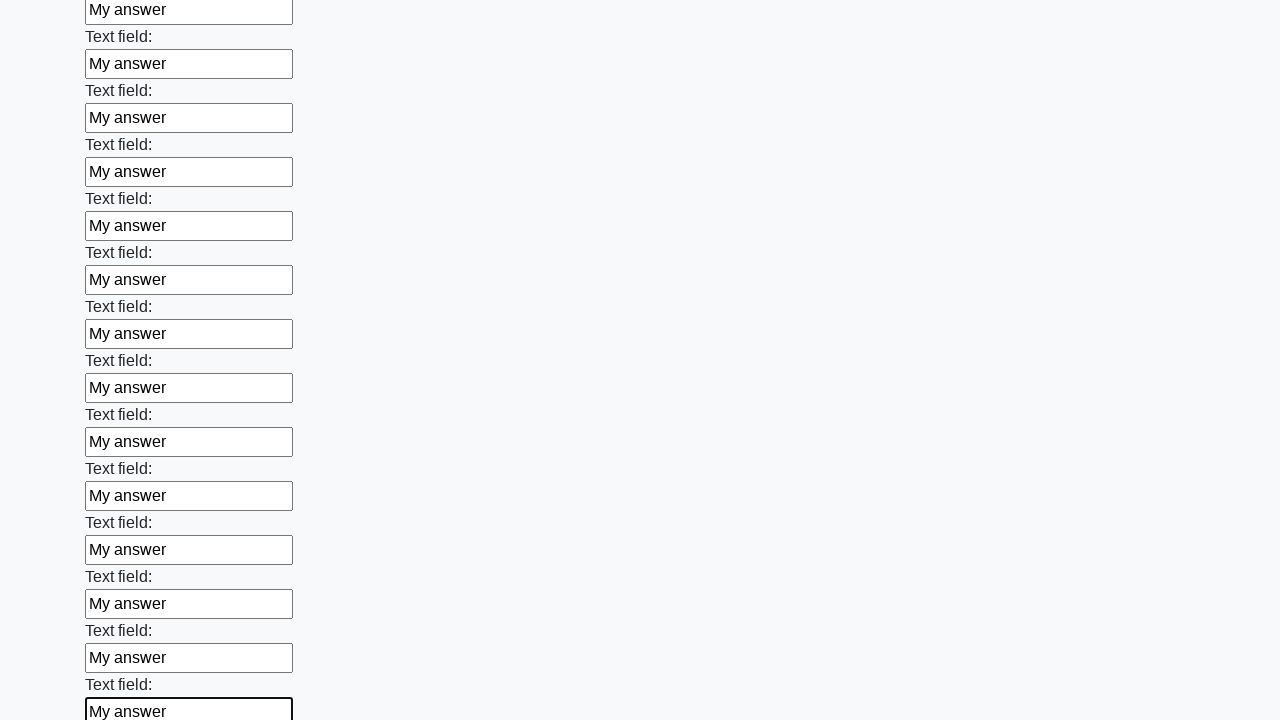

Filled text input field 88 of 100 with 'My answer' on [type="text"] >> nth=87
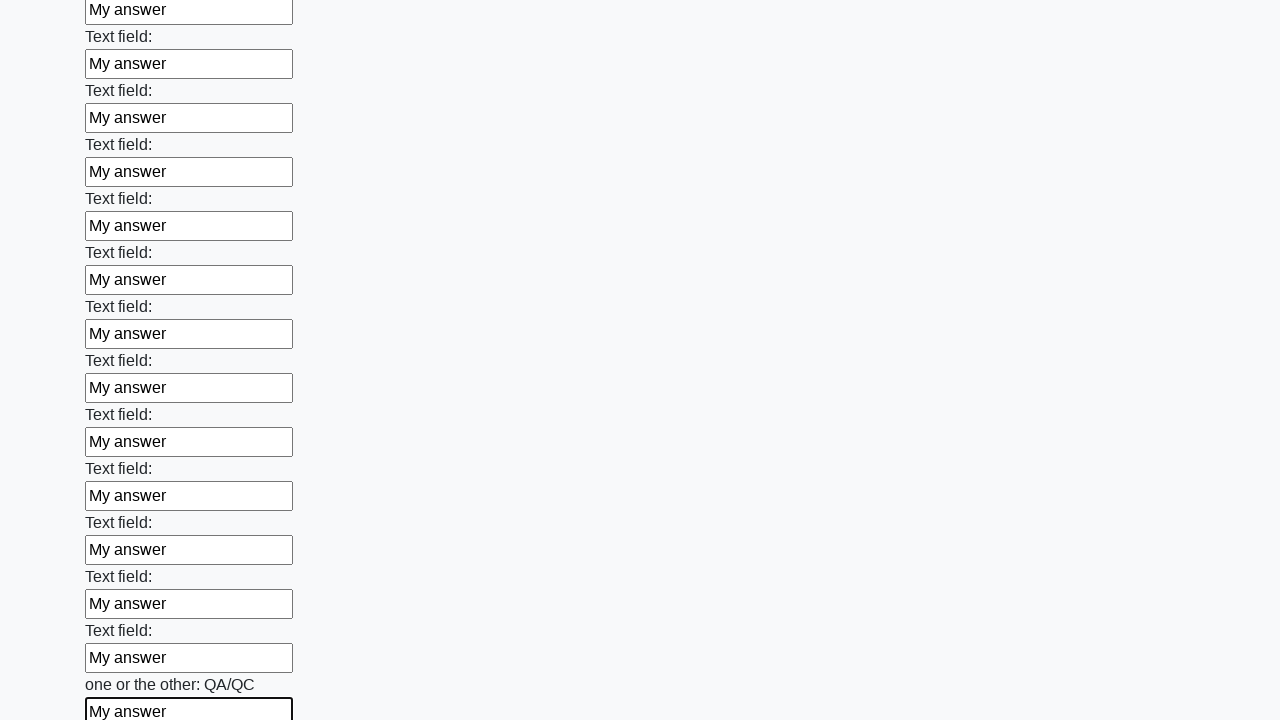

Filled text input field 89 of 100 with 'My answer' on [type="text"] >> nth=88
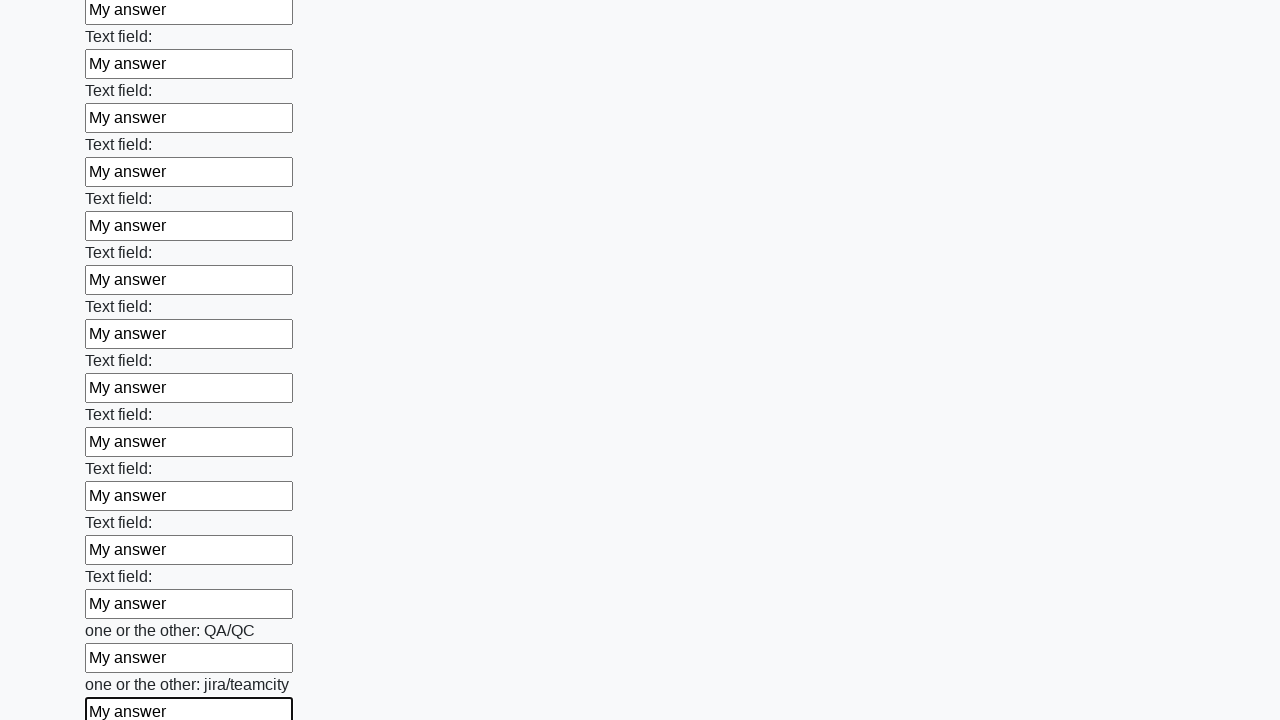

Filled text input field 90 of 100 with 'My answer' on [type="text"] >> nth=89
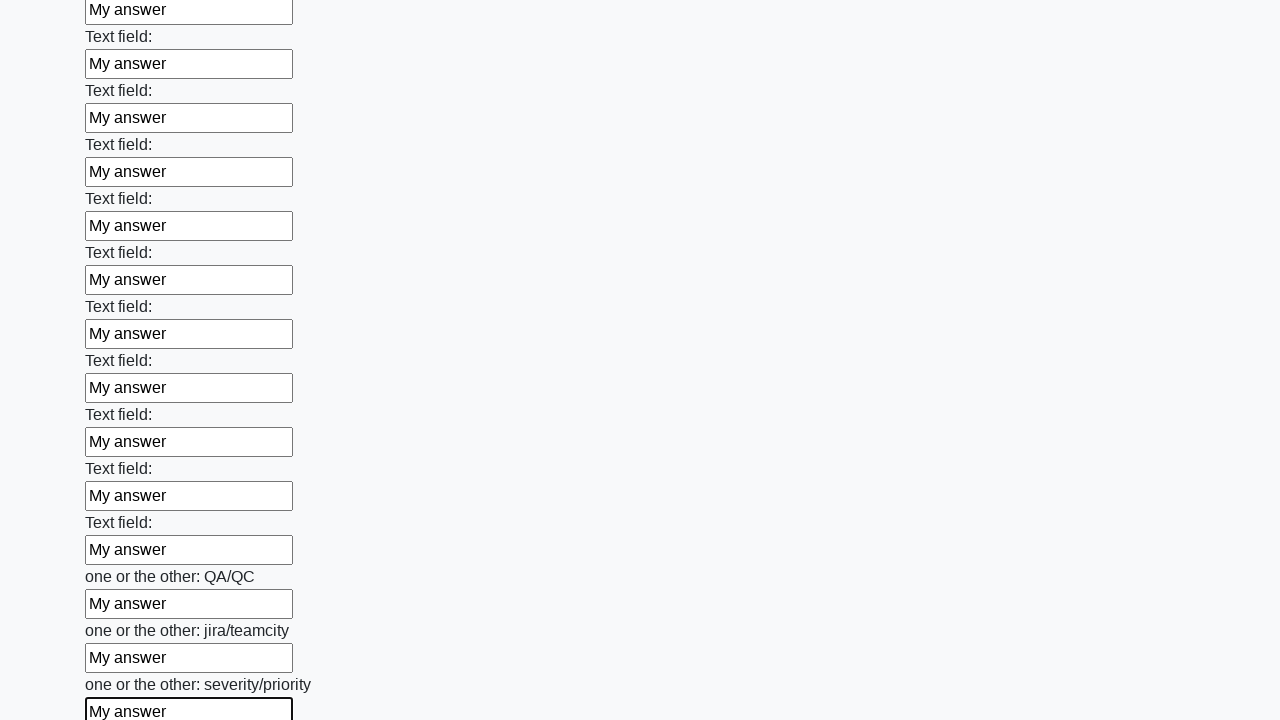

Filled text input field 91 of 100 with 'My answer' on [type="text"] >> nth=90
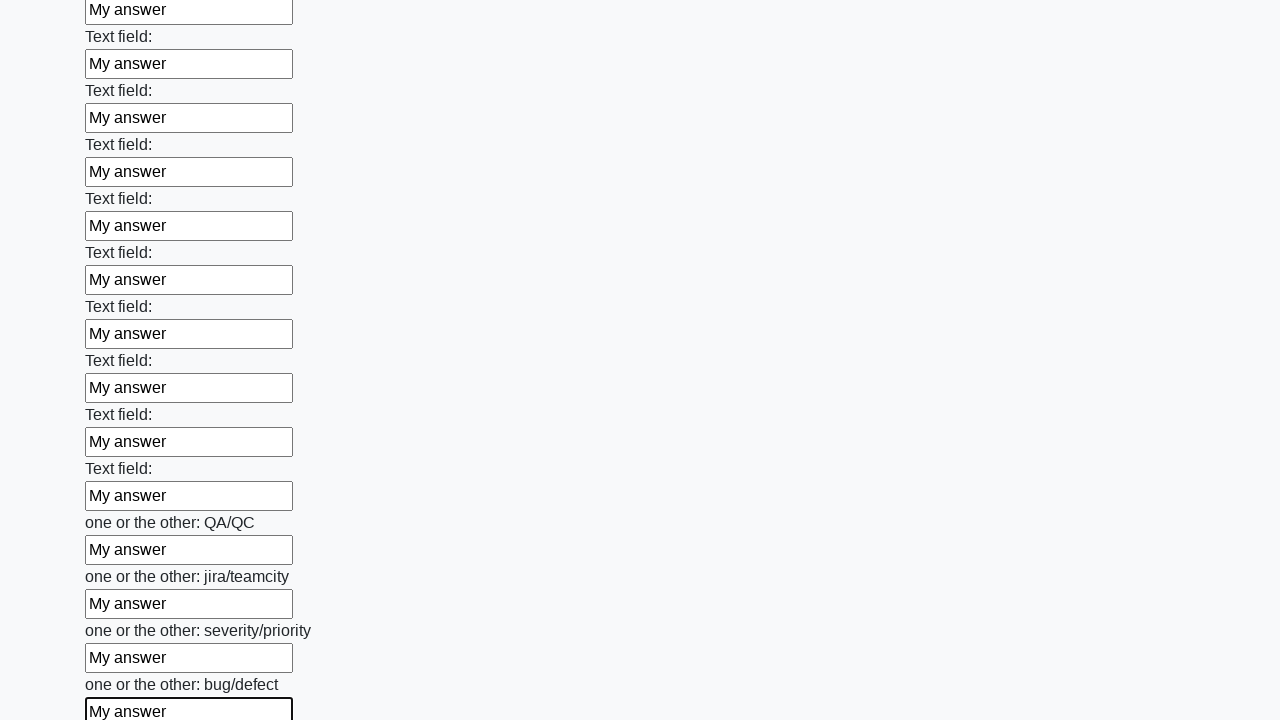

Filled text input field 92 of 100 with 'My answer' on [type="text"] >> nth=91
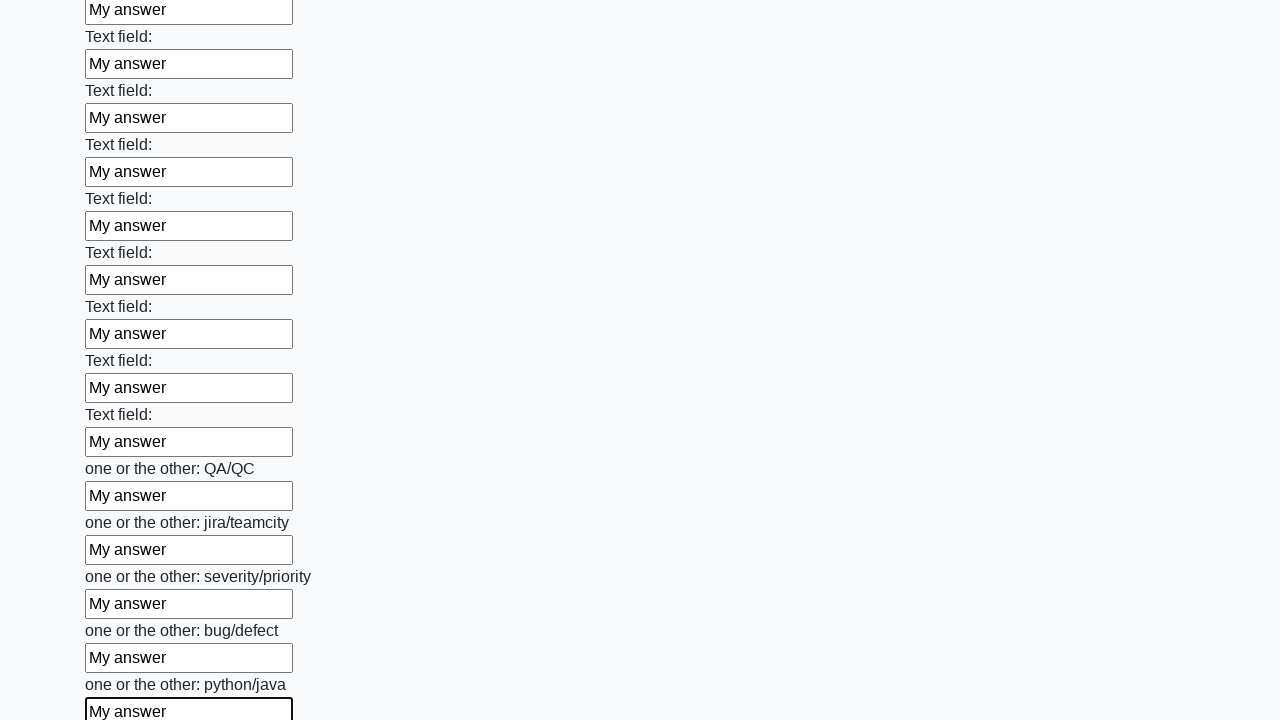

Filled text input field 93 of 100 with 'My answer' on [type="text"] >> nth=92
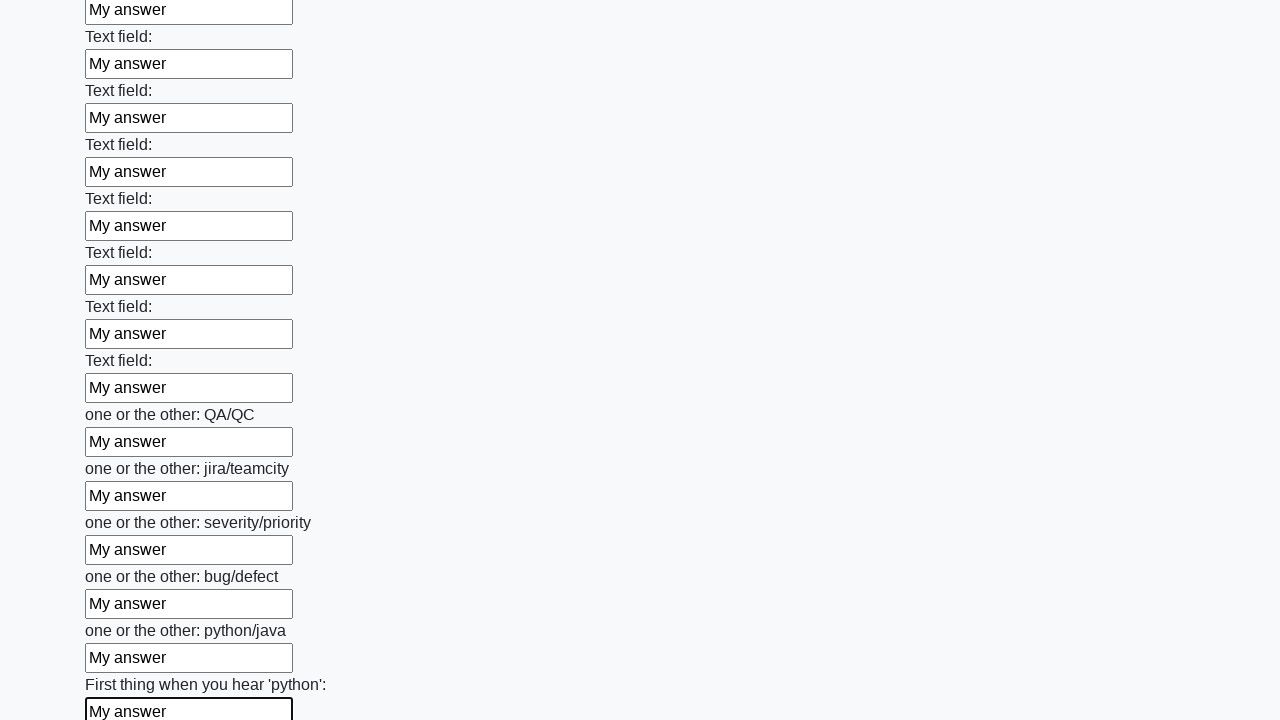

Filled text input field 94 of 100 with 'My answer' on [type="text"] >> nth=93
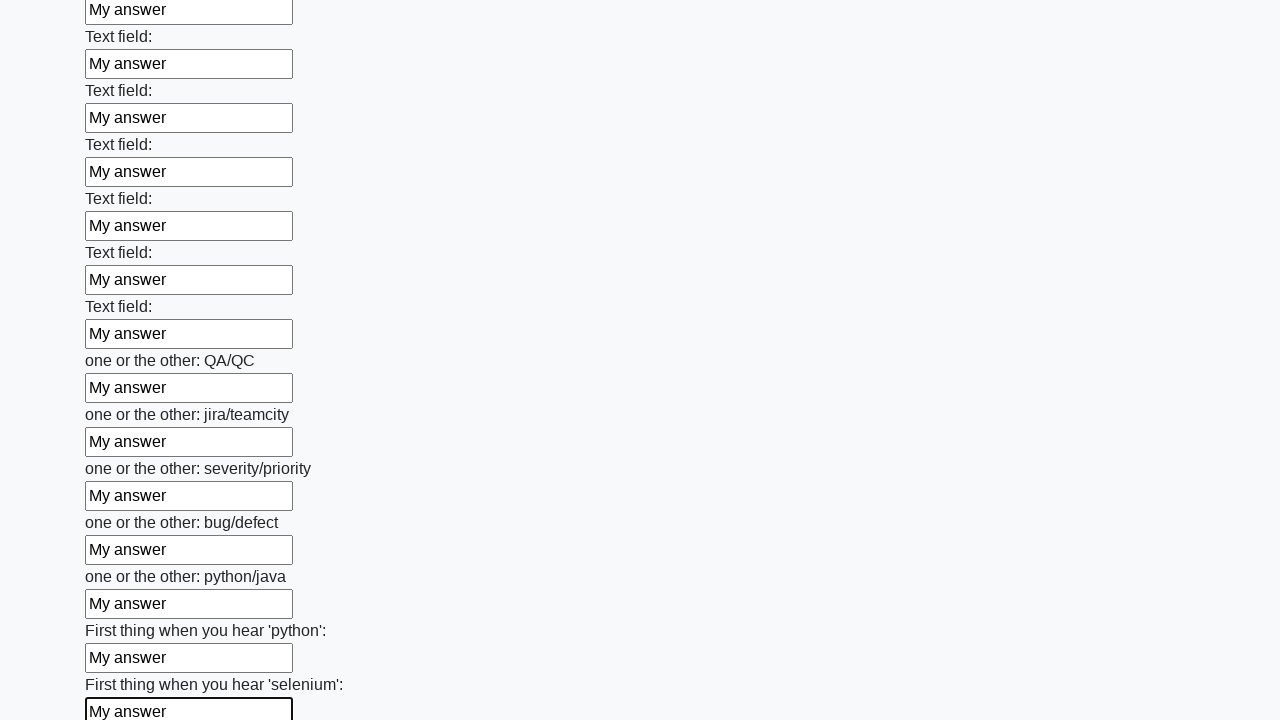

Filled text input field 95 of 100 with 'My answer' on [type="text"] >> nth=94
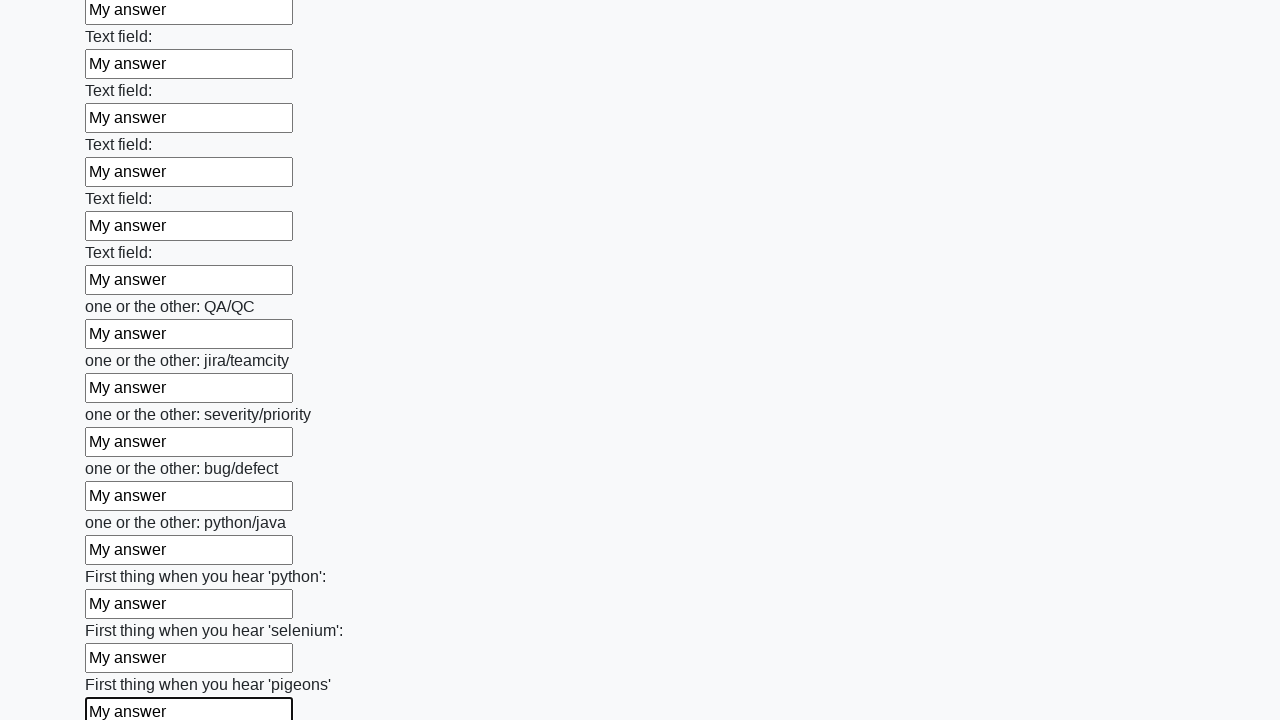

Filled text input field 96 of 100 with 'My answer' on [type="text"] >> nth=95
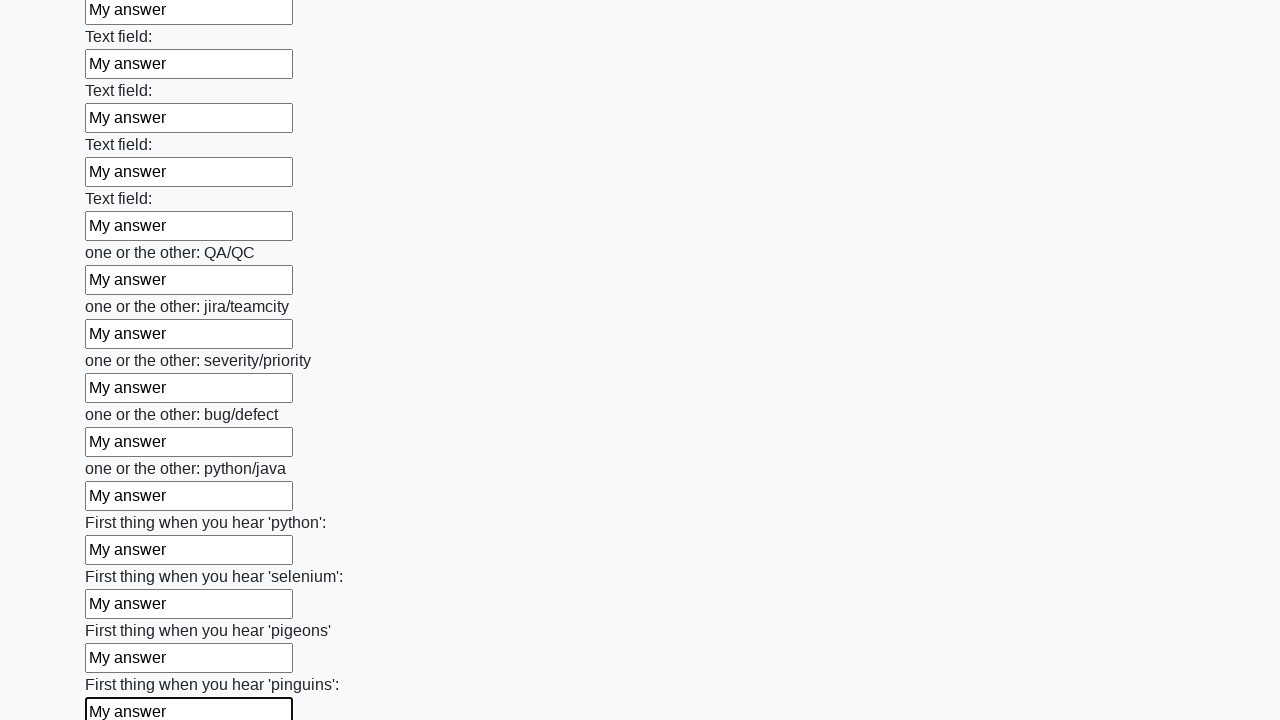

Filled text input field 97 of 100 with 'My answer' on [type="text"] >> nth=96
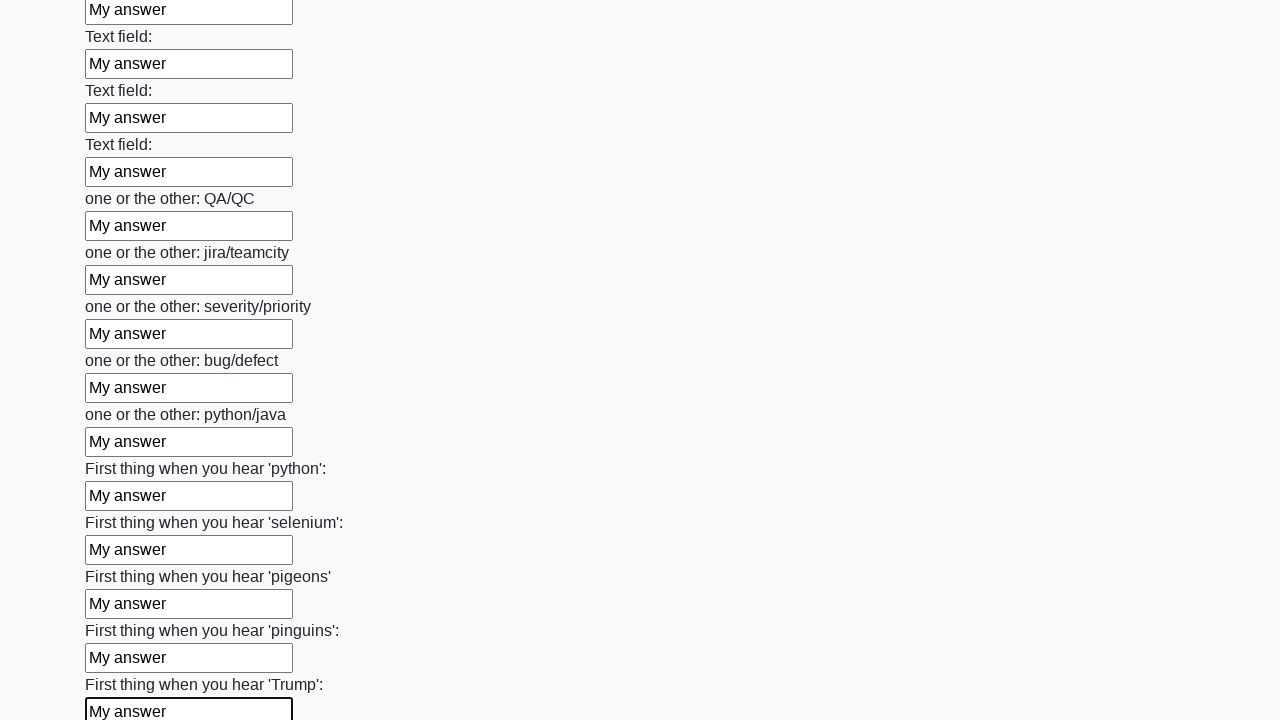

Filled text input field 98 of 100 with 'My answer' on [type="text"] >> nth=97
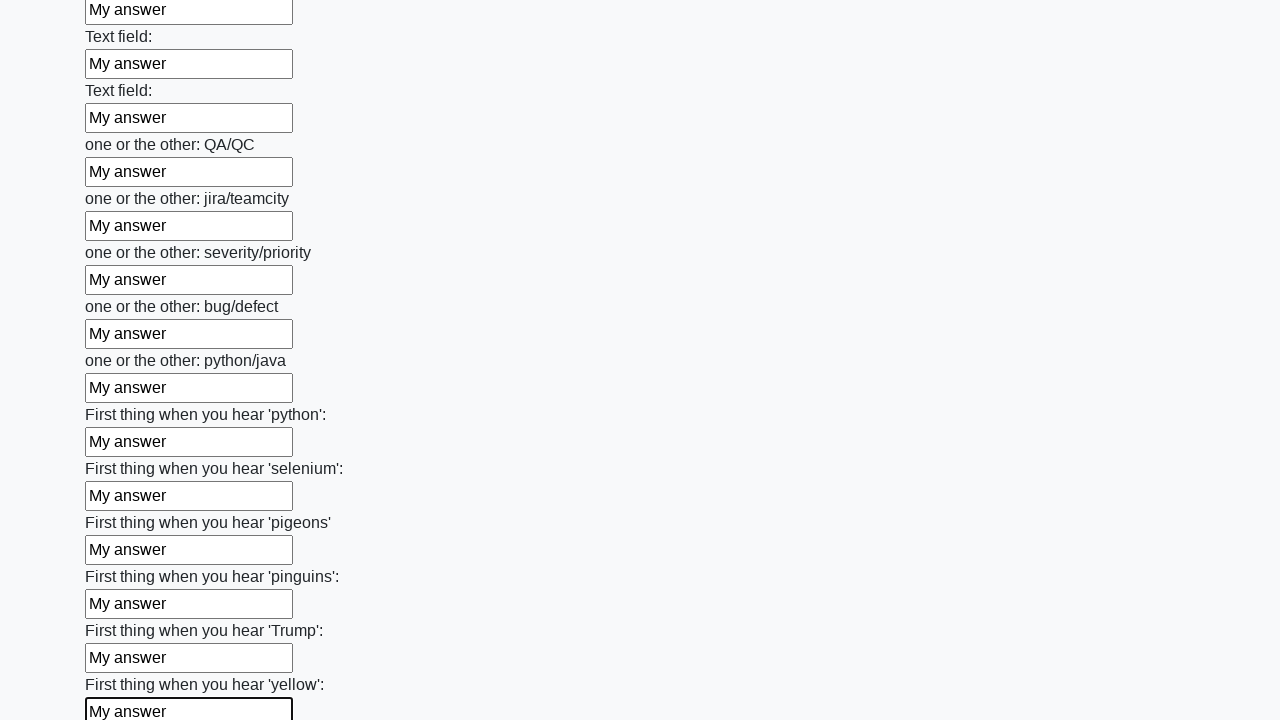

Filled text input field 99 of 100 with 'My answer' on [type="text"] >> nth=98
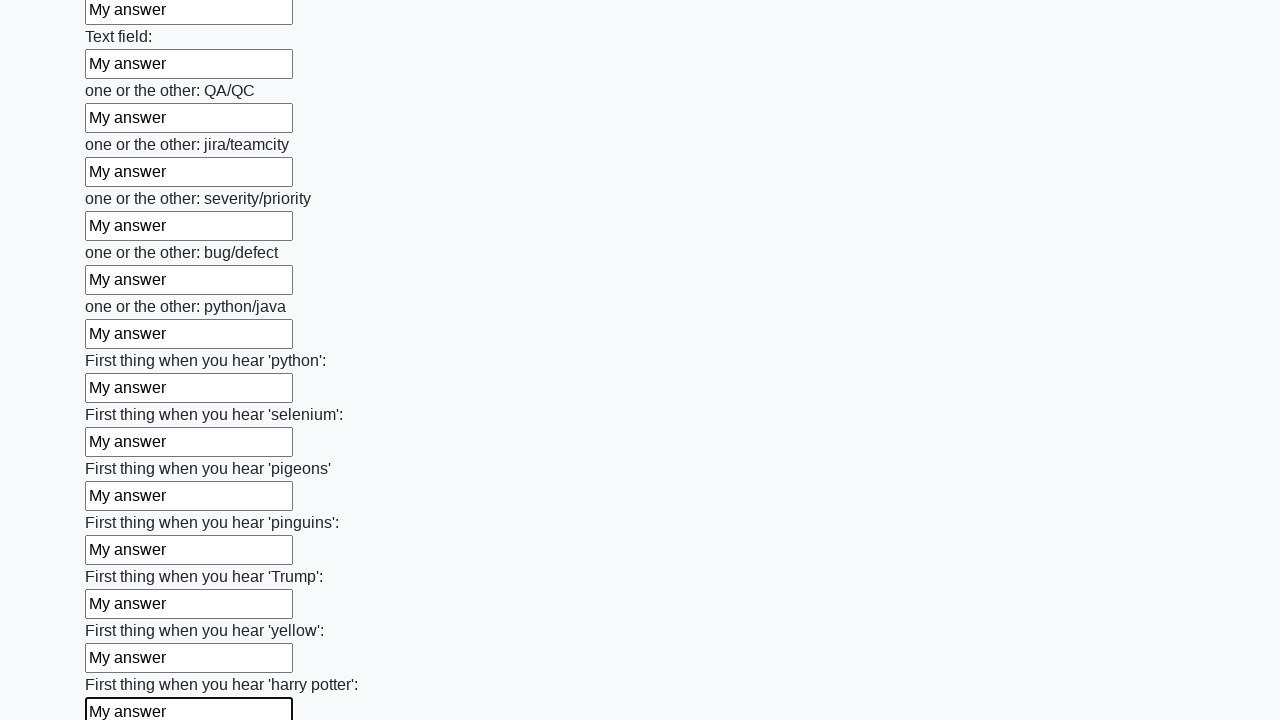

Filled text input field 100 of 100 with 'My answer' on [type="text"] >> nth=99
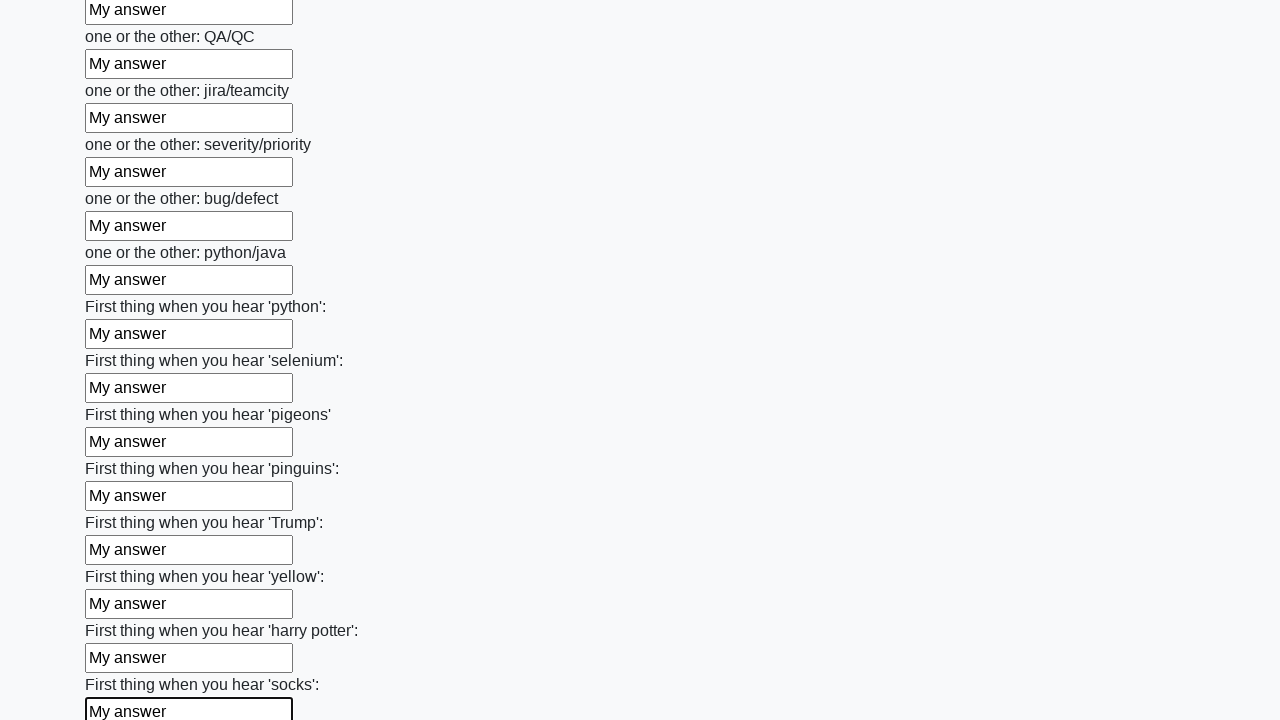

Clicked the submit button to submit the form at (123, 611) on button.btn
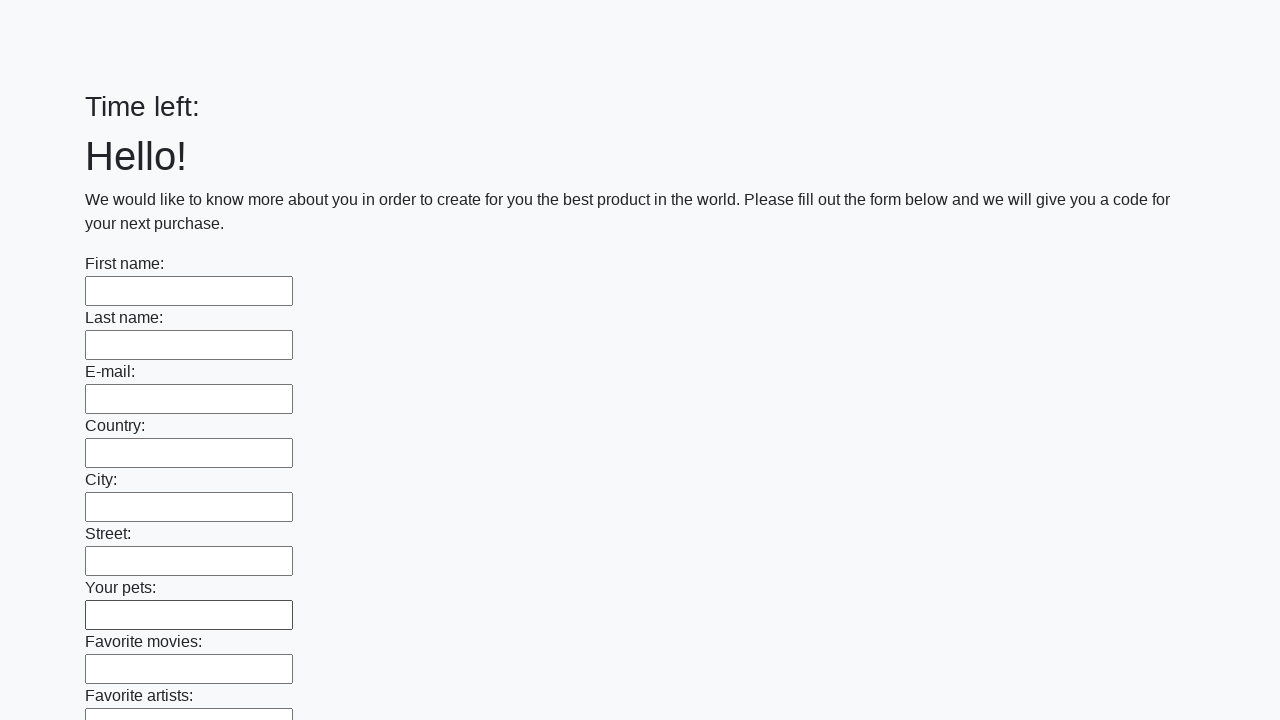

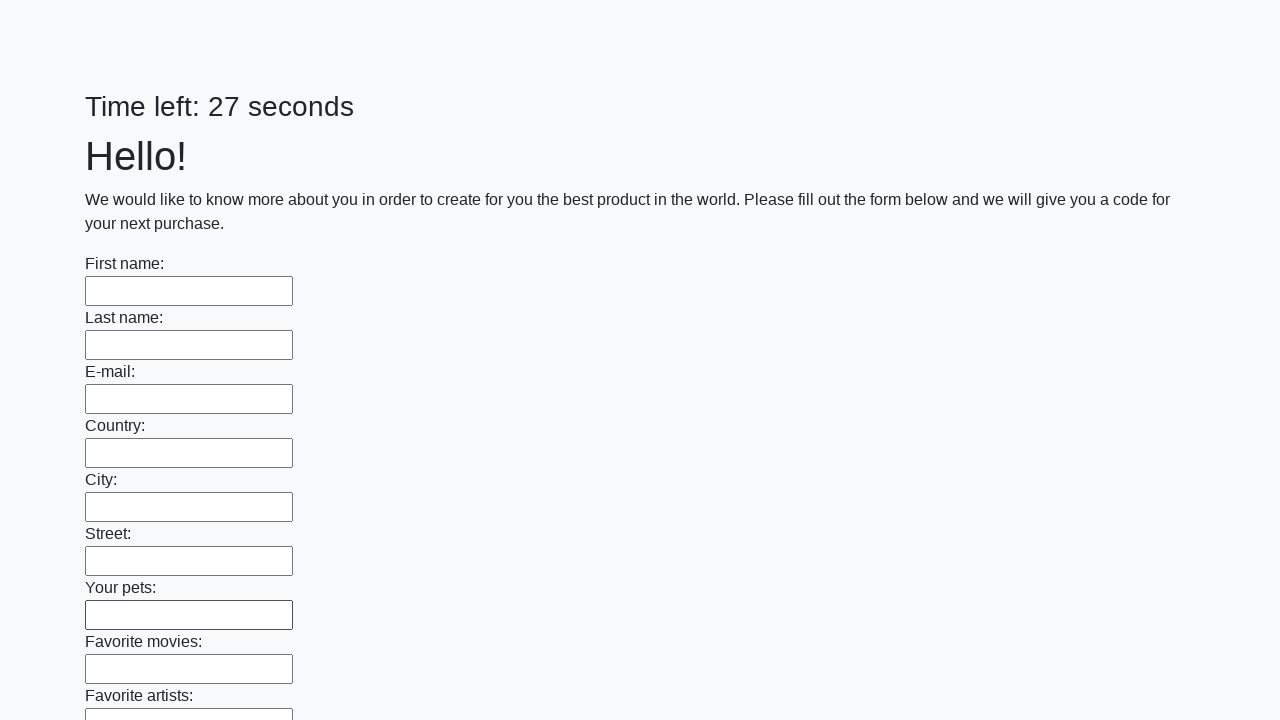